Navigates to VieOn streaming website, maximizes the window, and scrolls through the page to load dynamic content, then verifies slider items are present.

Starting URL: https://vieon.vn/

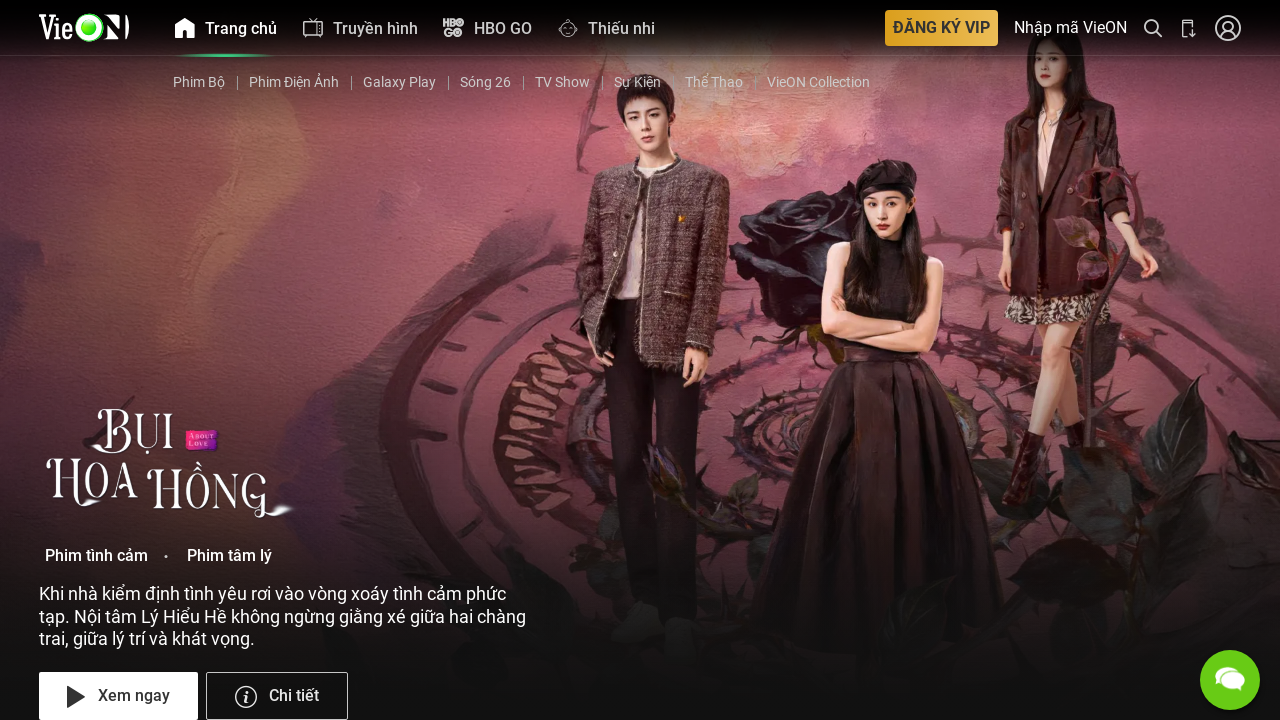

Set viewport size to 1920x1080
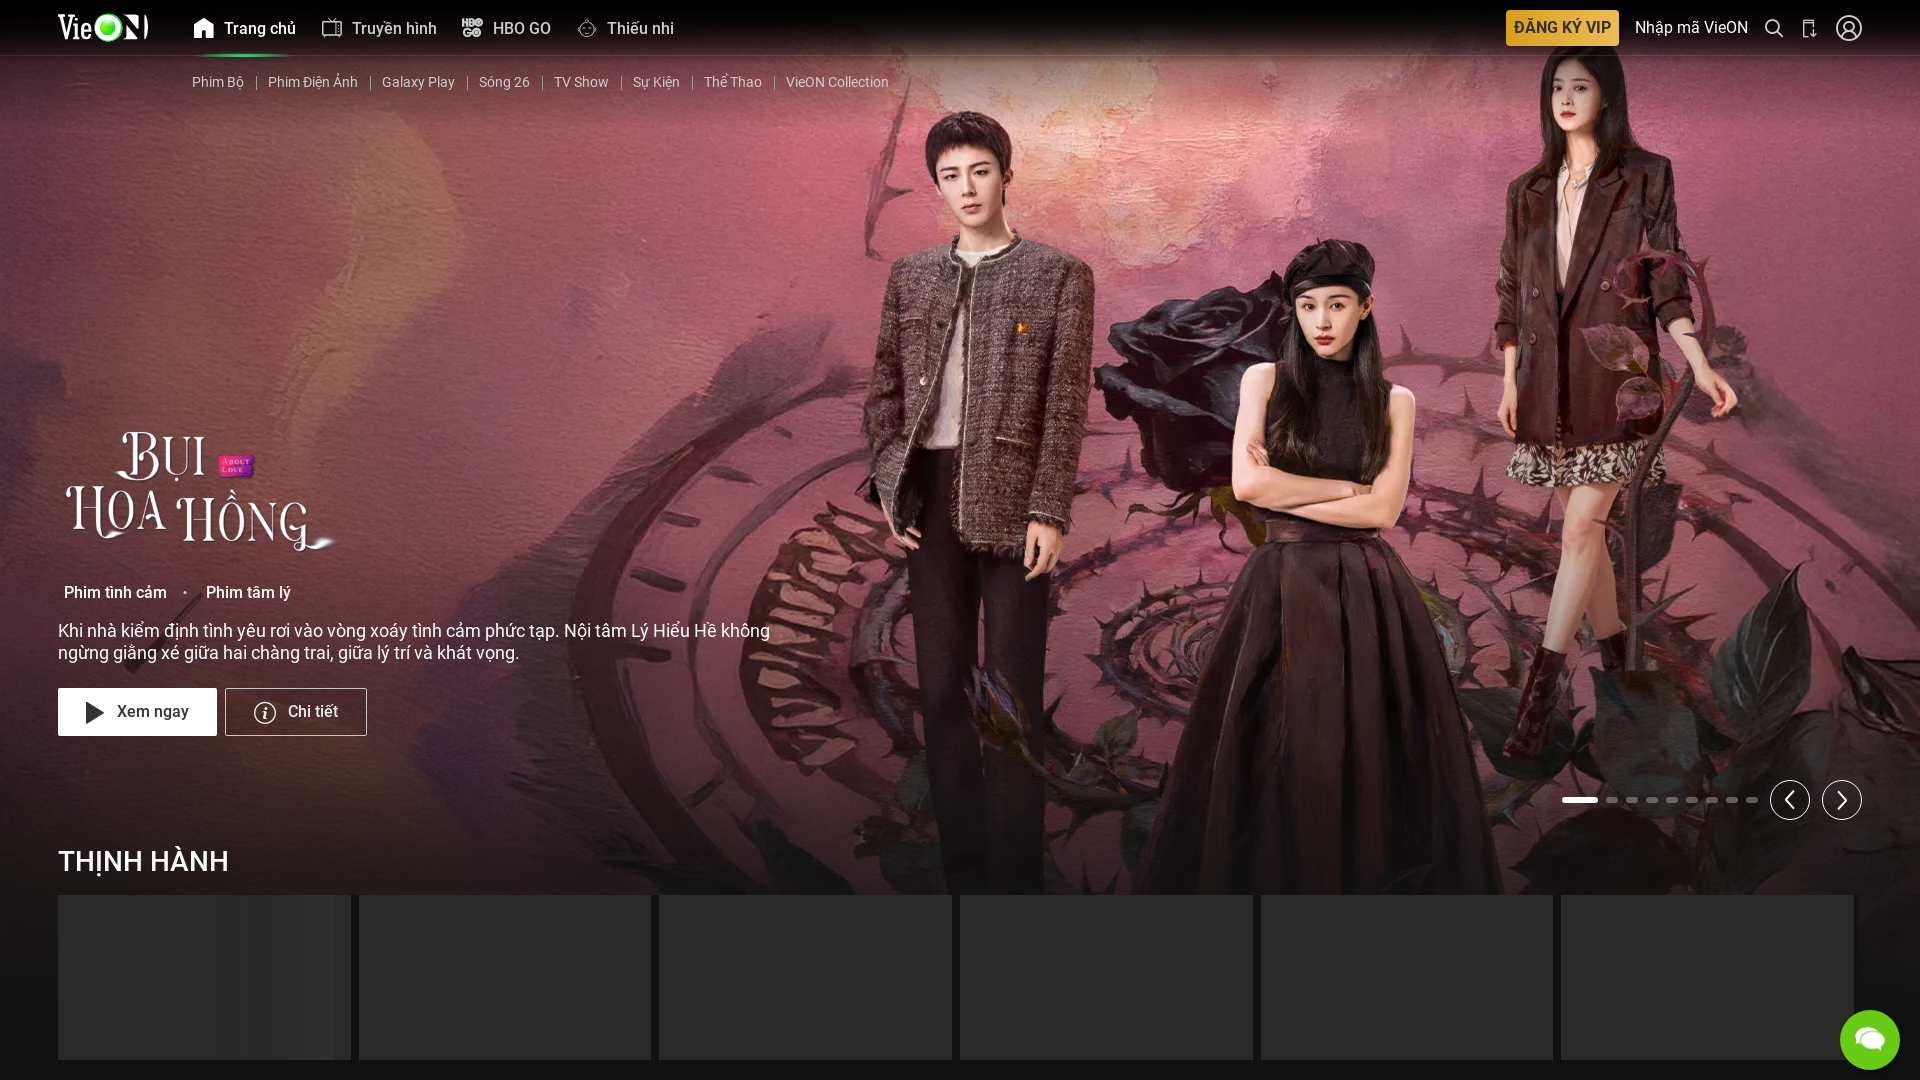

Waited for page domcontentloaded state
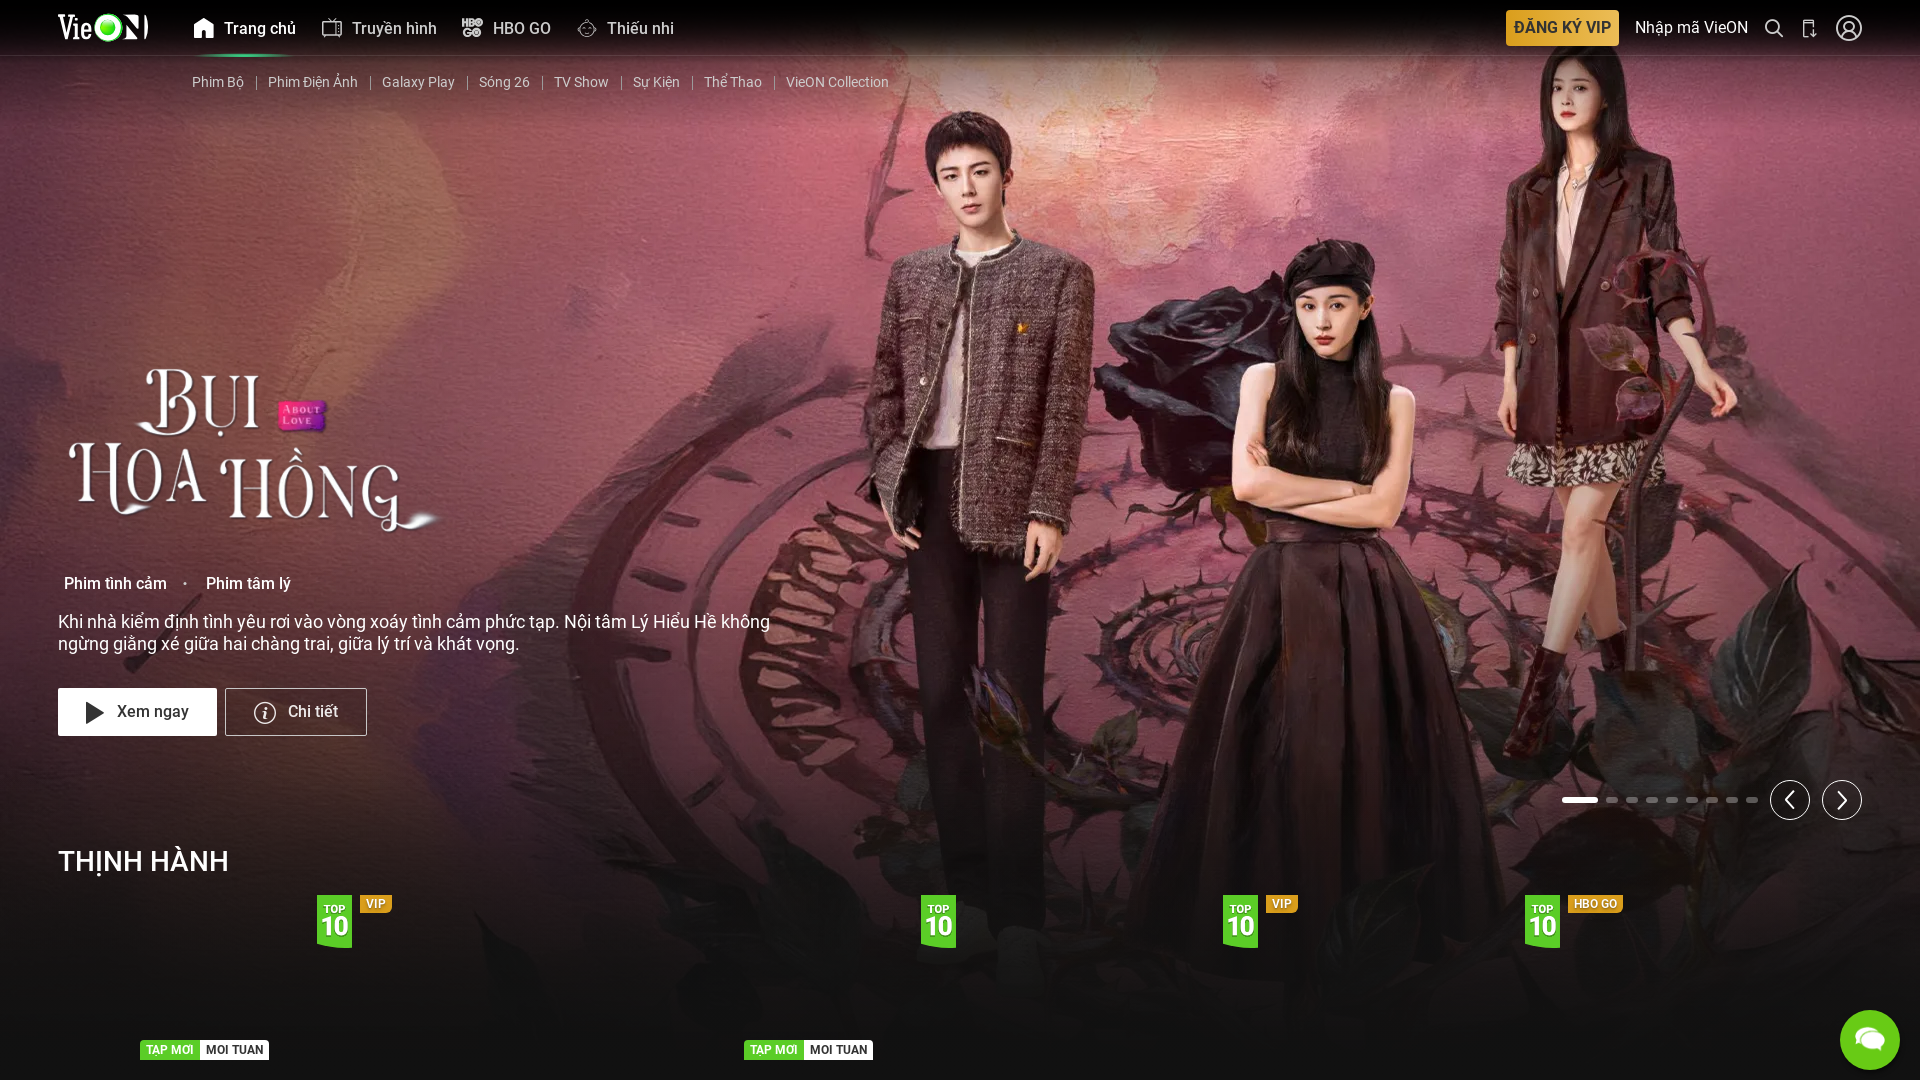

Scrolled page to position 0px to trigger lazy loading
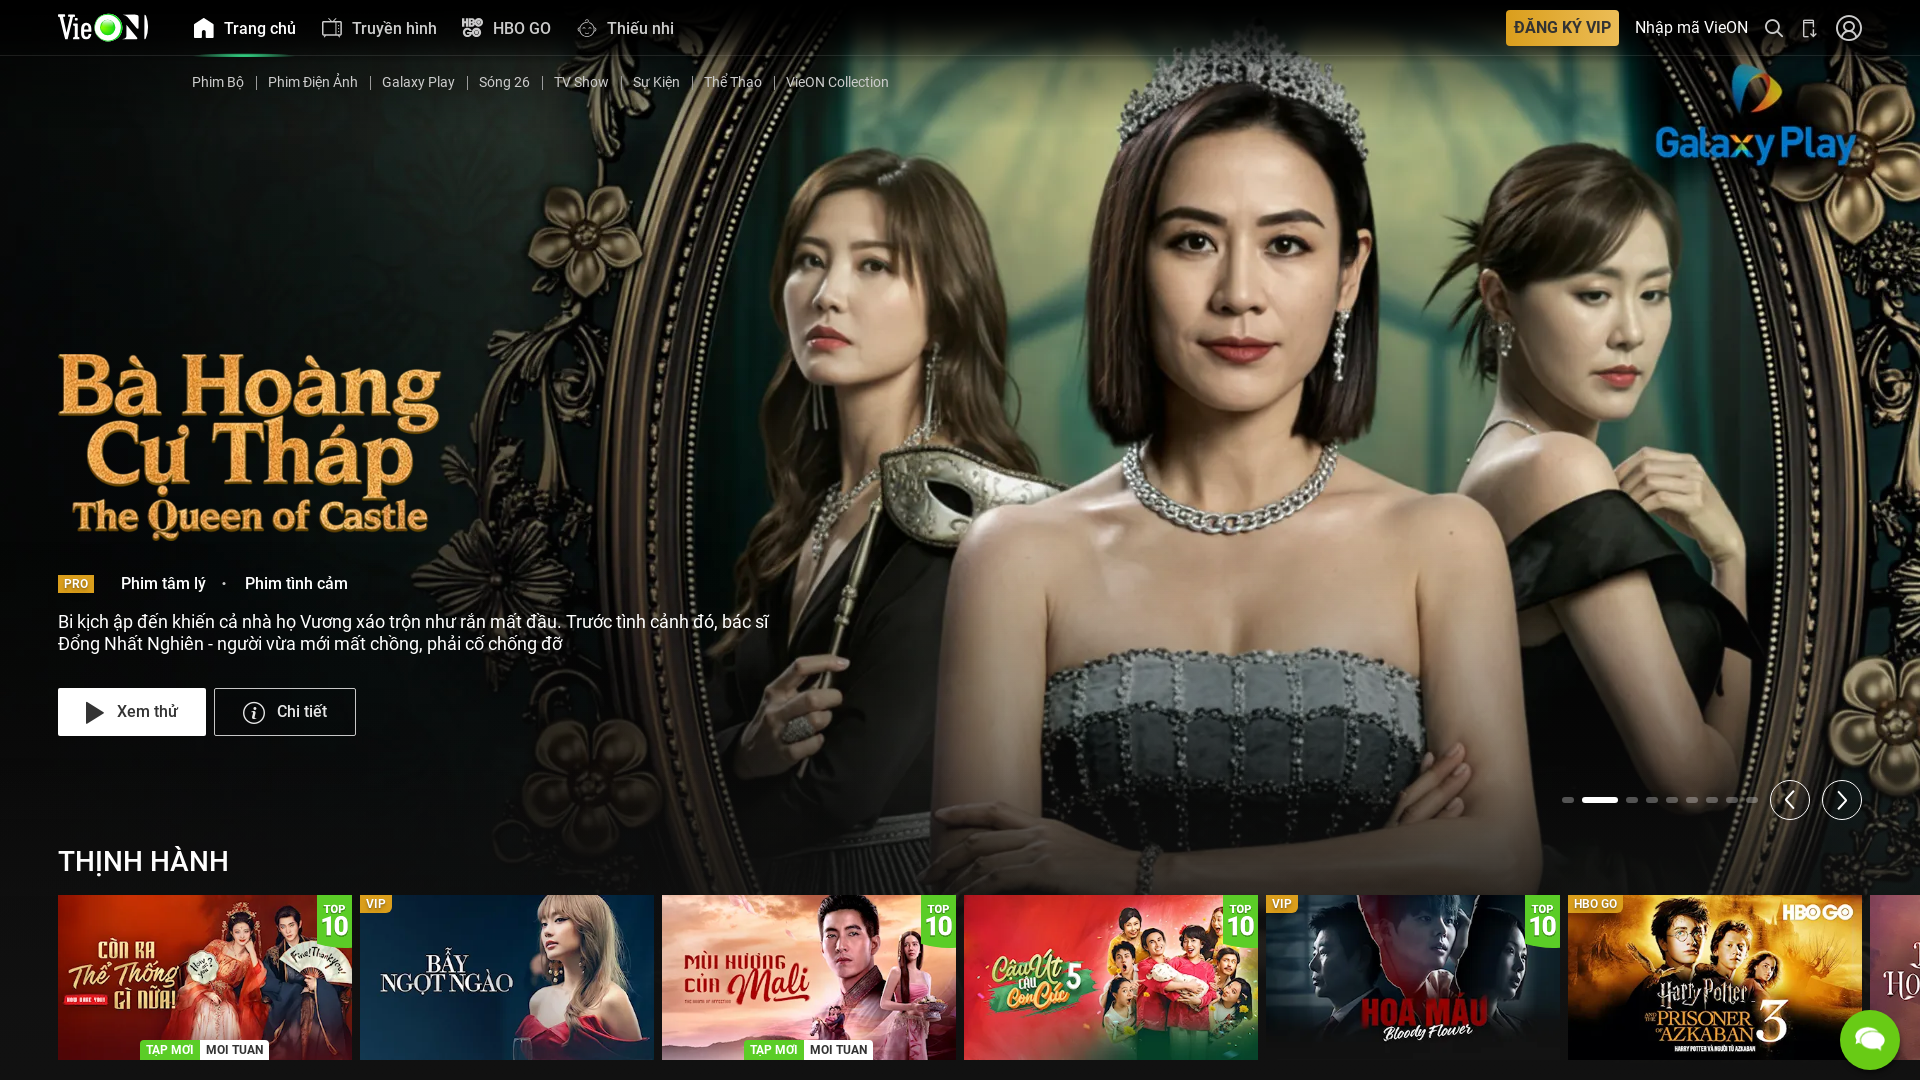

Waited 100ms for content to load
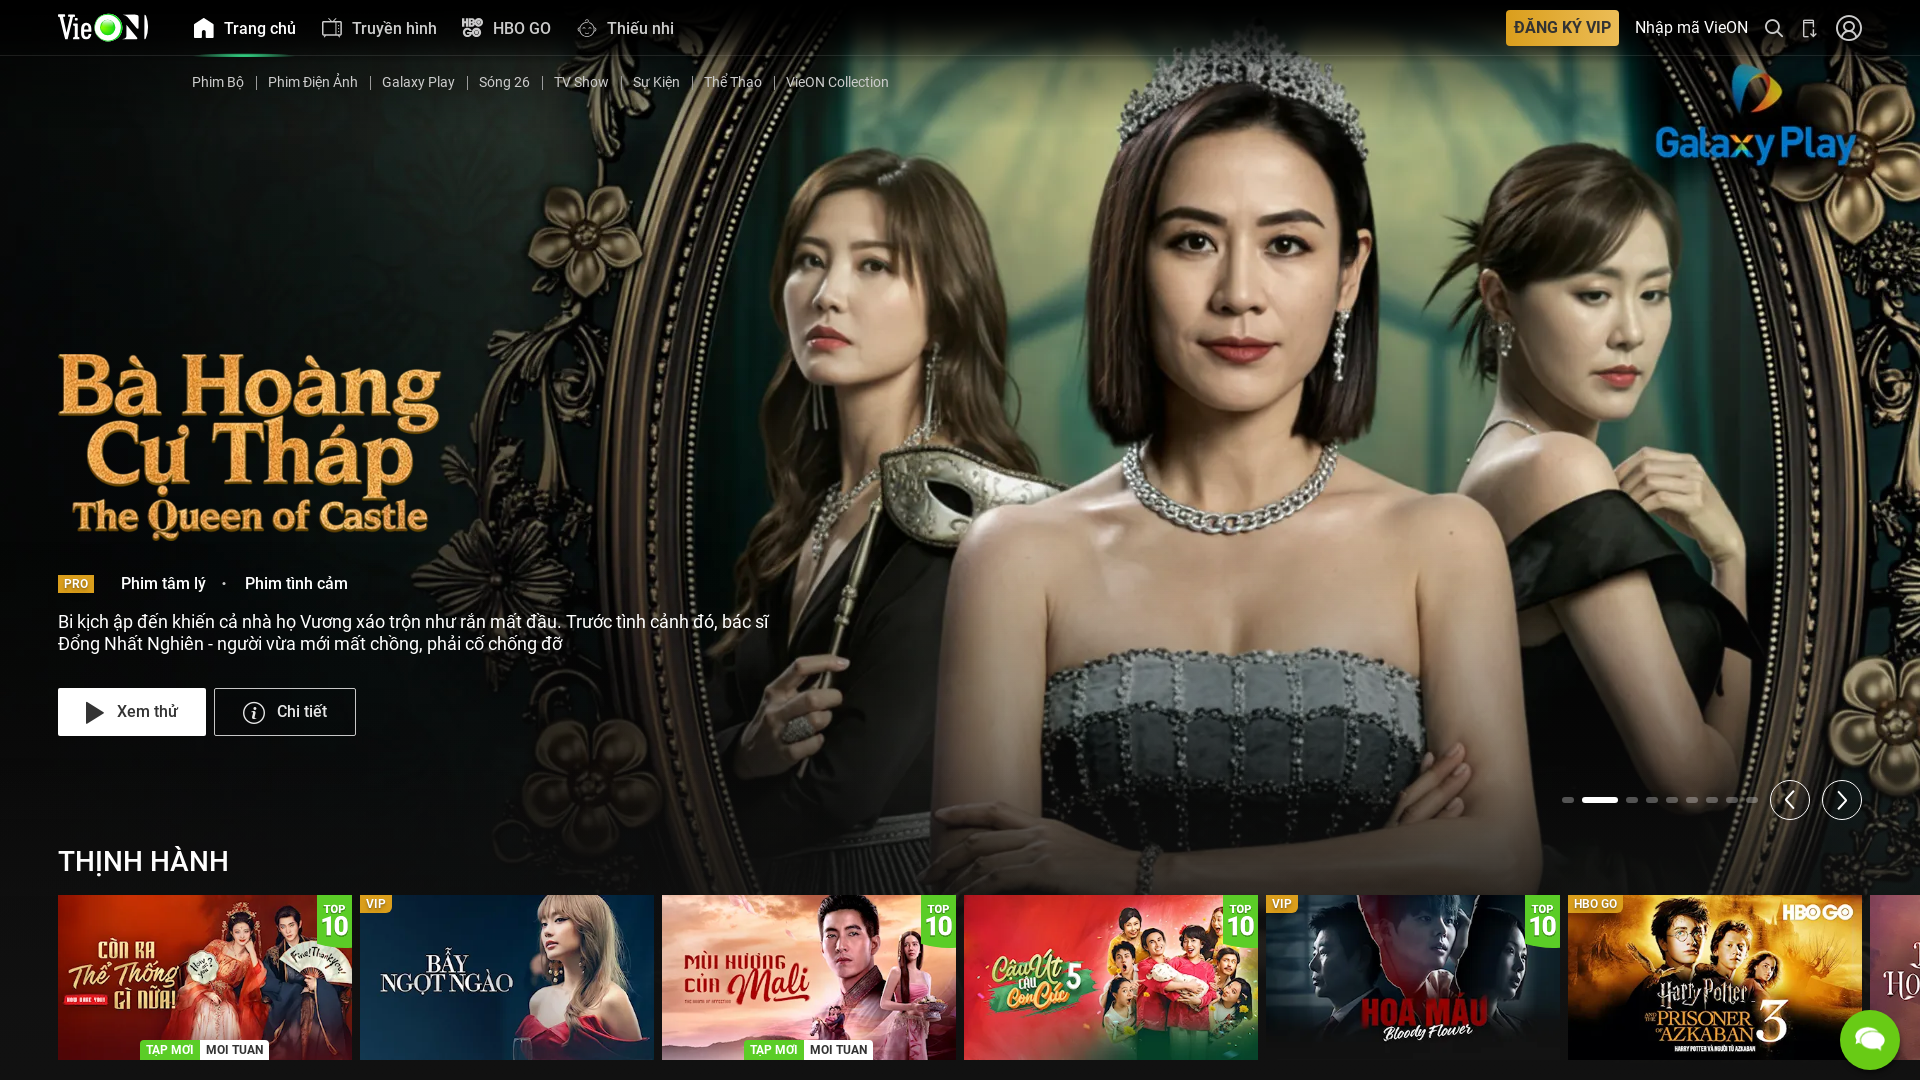

Scrolled page to position 500px to trigger lazy loading
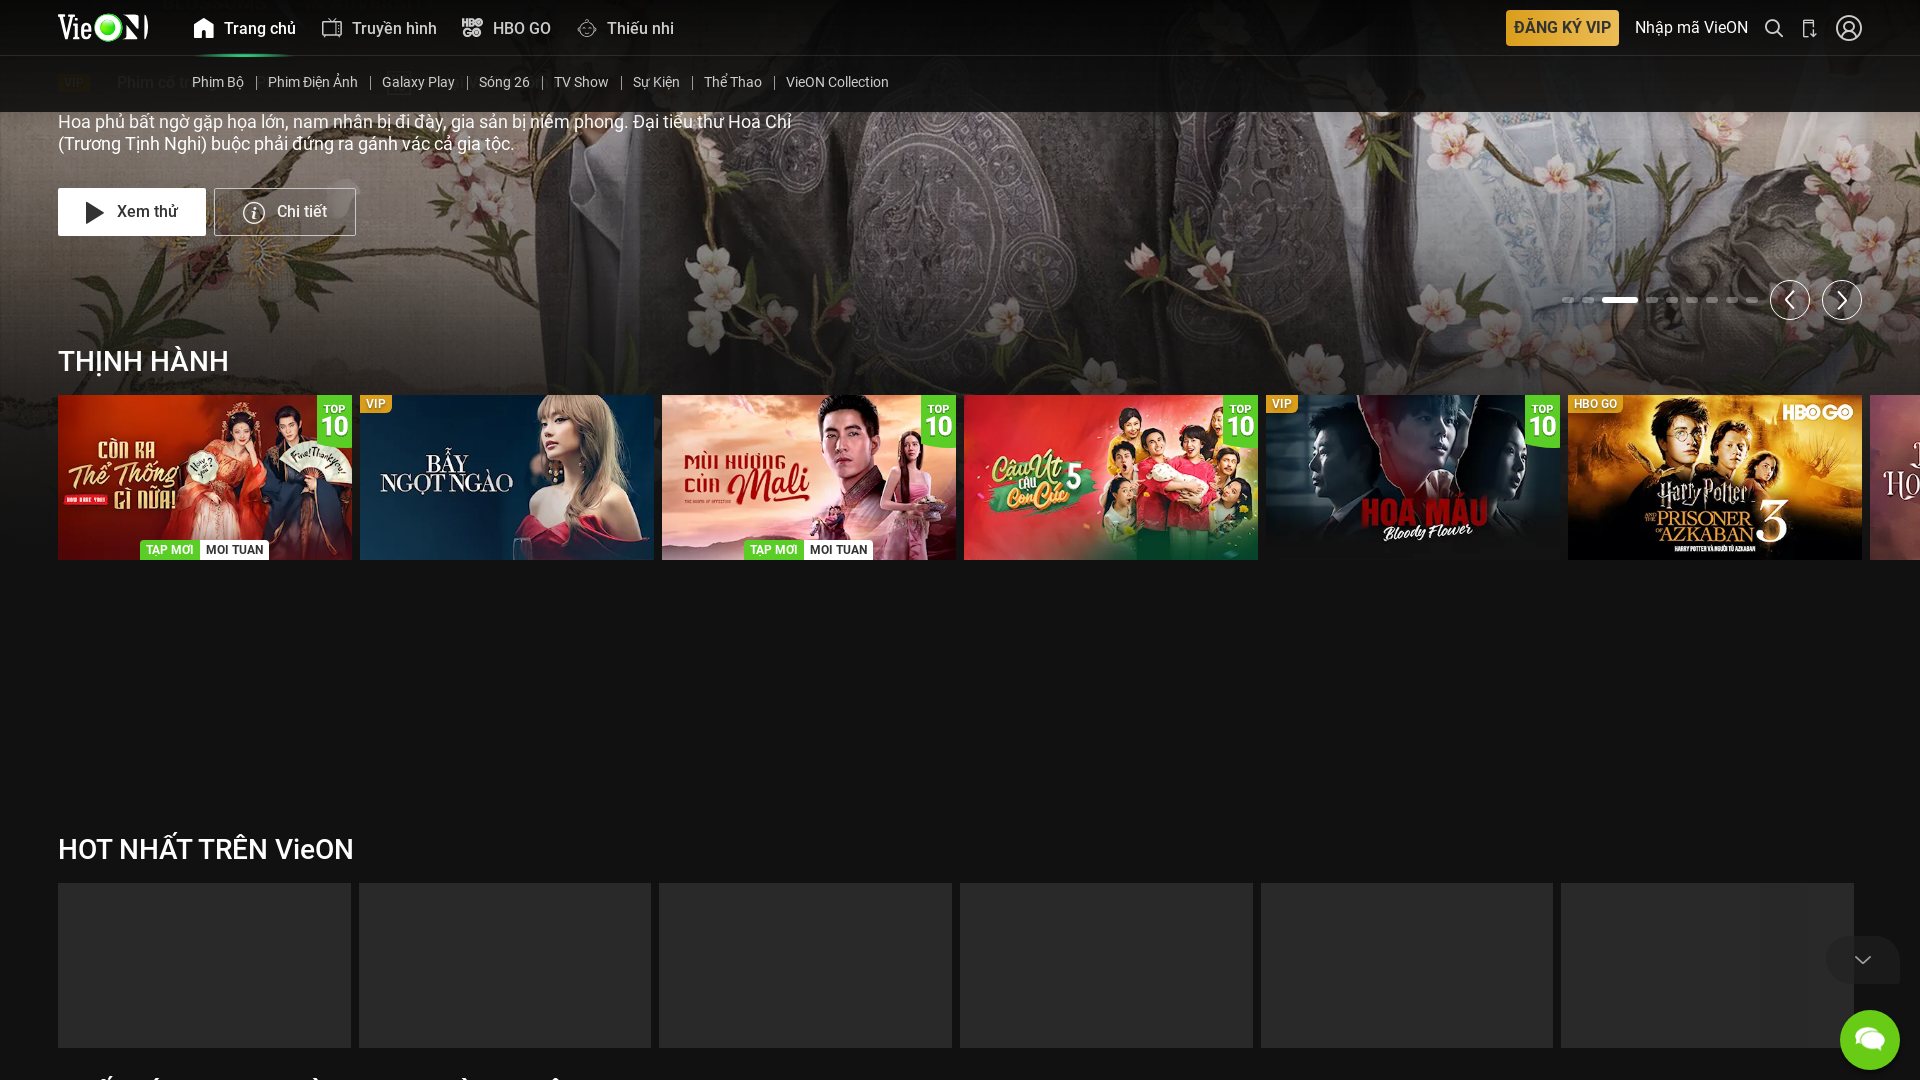

Waited 100ms for content to load
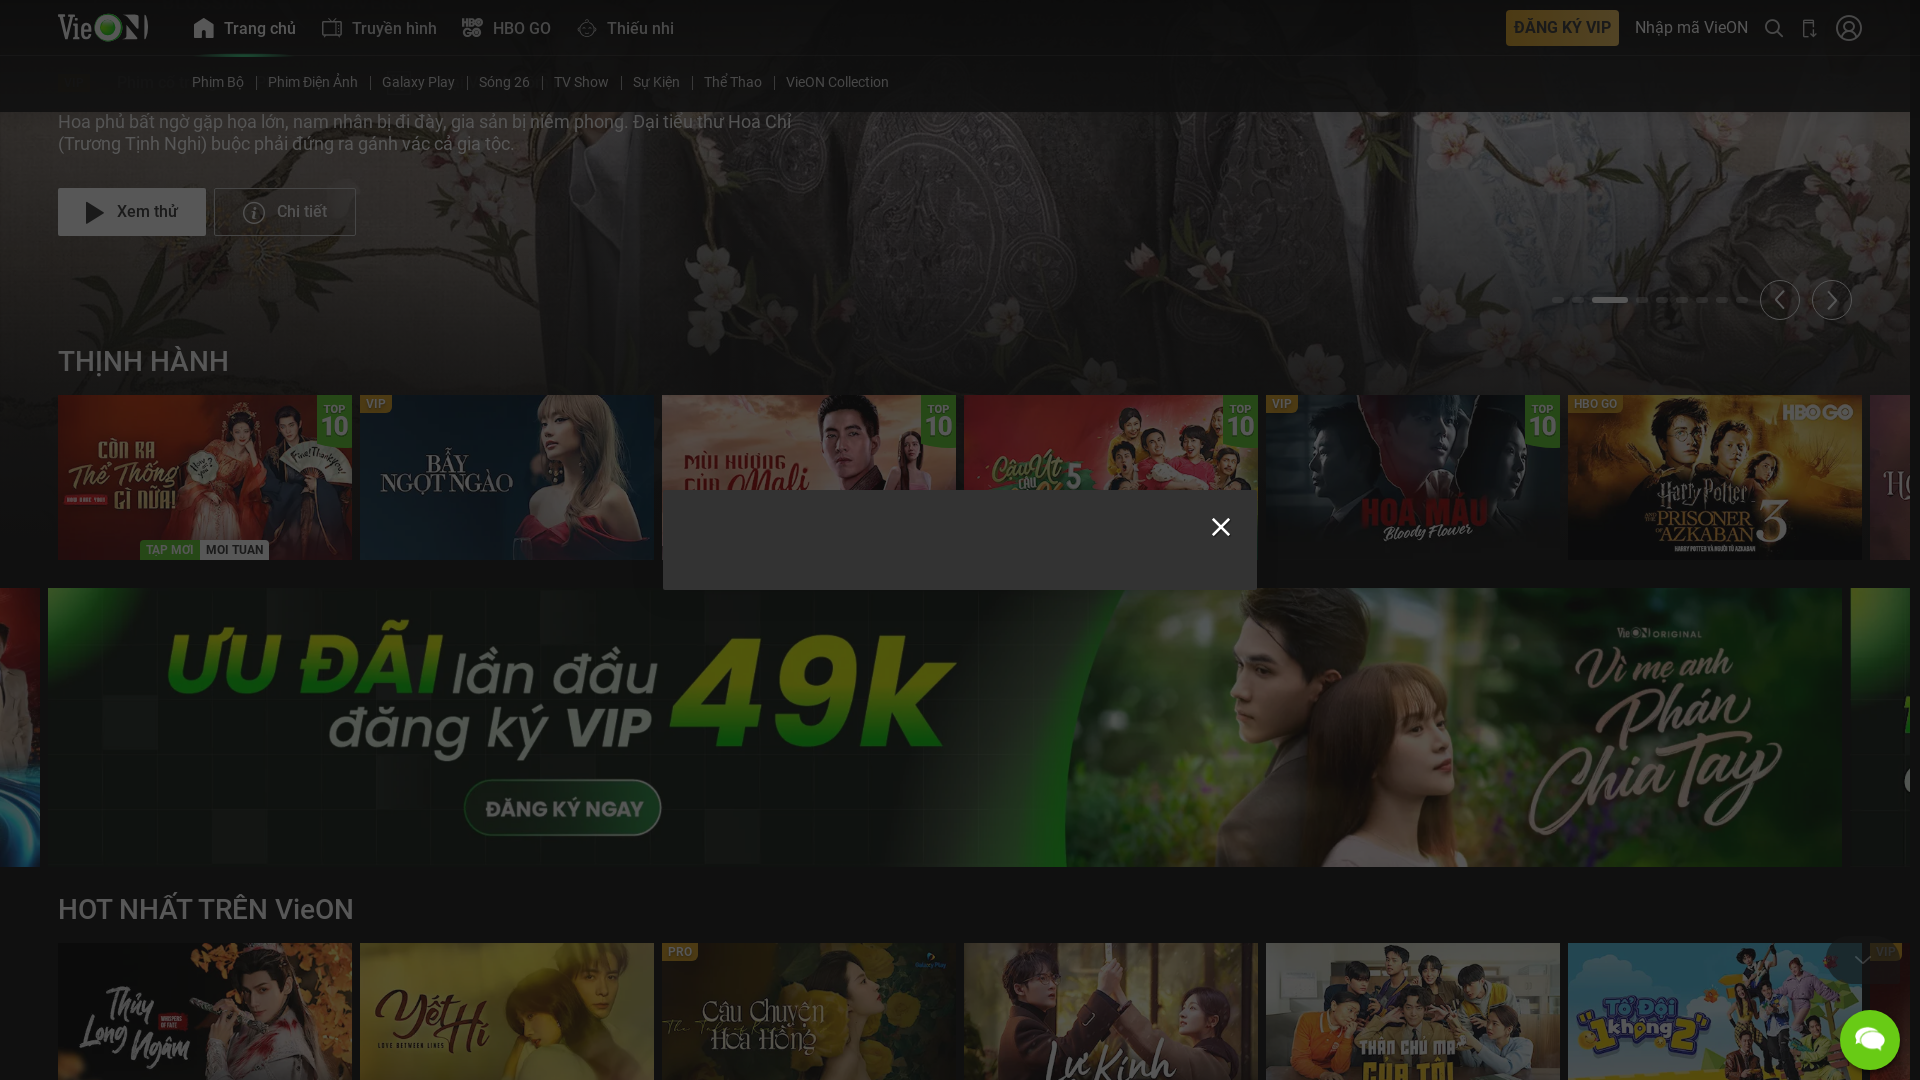

Scrolled page to position 1000px to trigger lazy loading
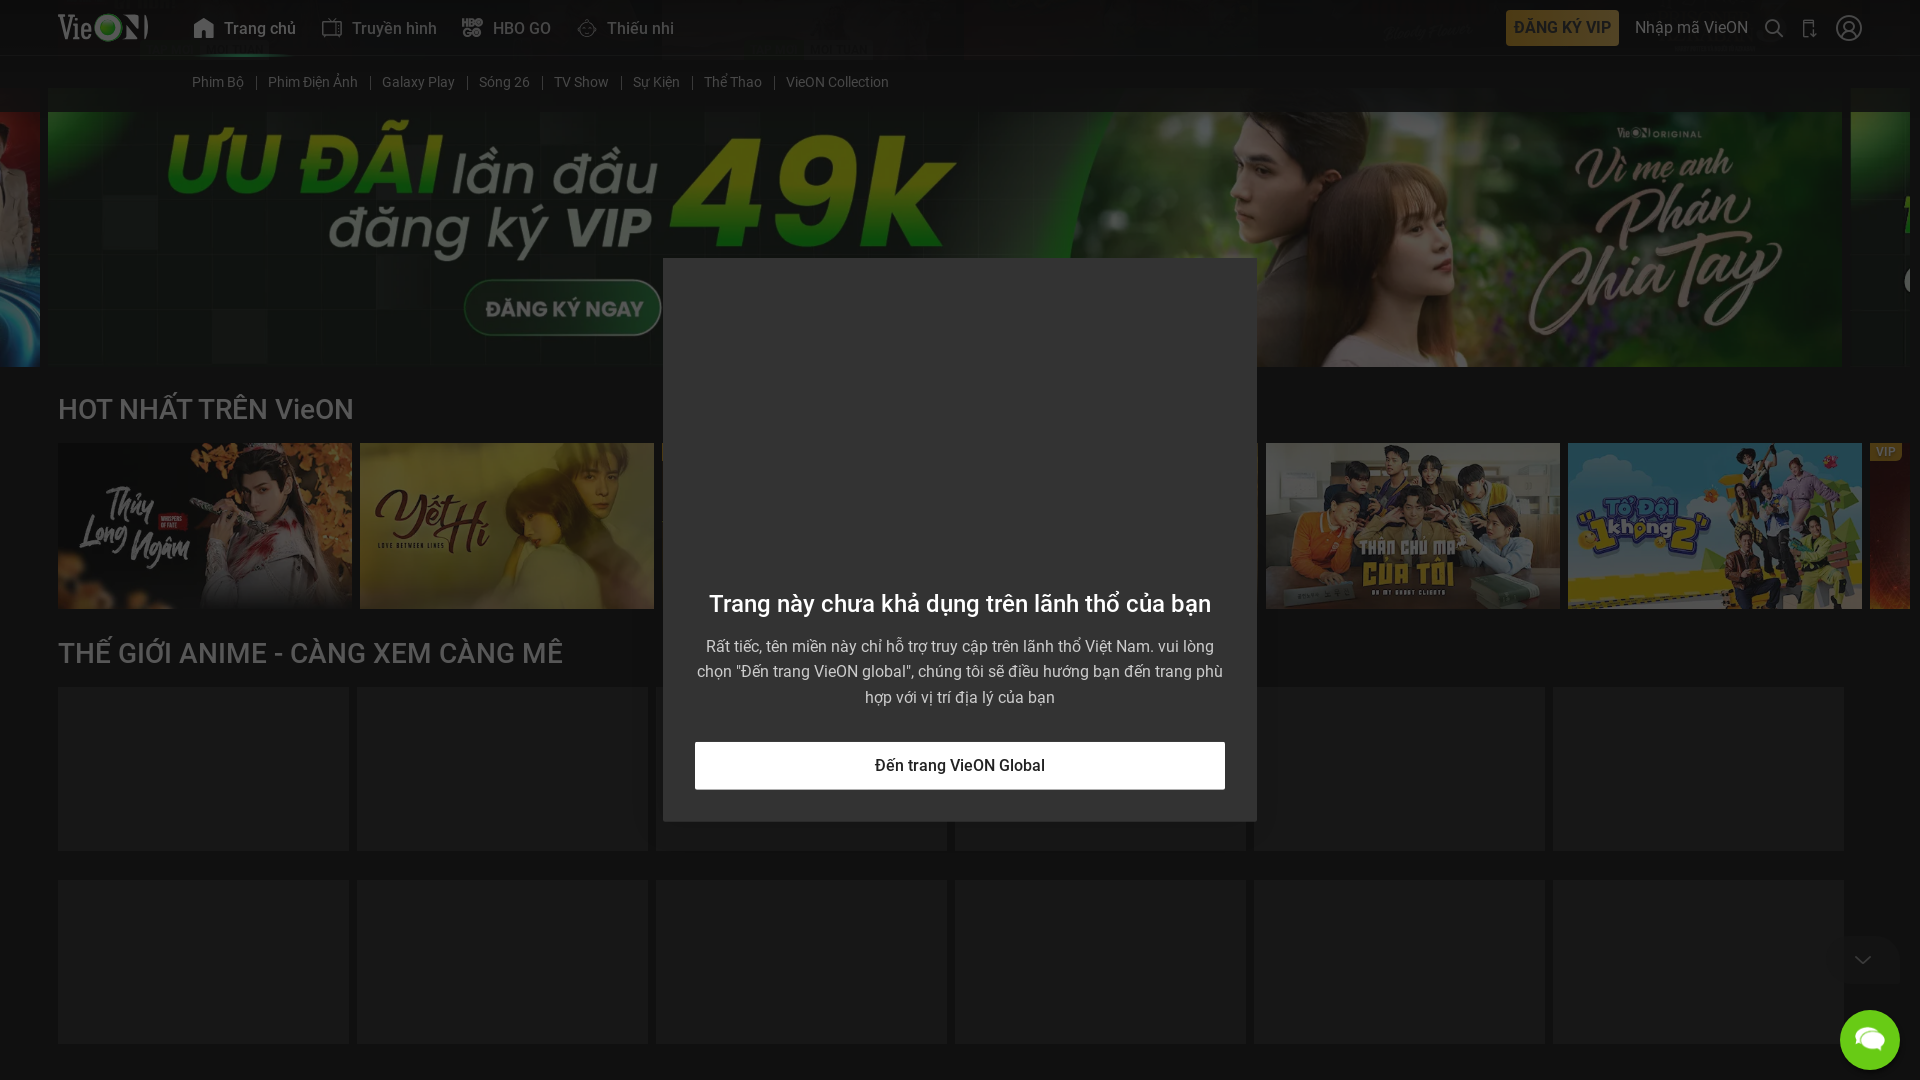

Waited 100ms for content to load
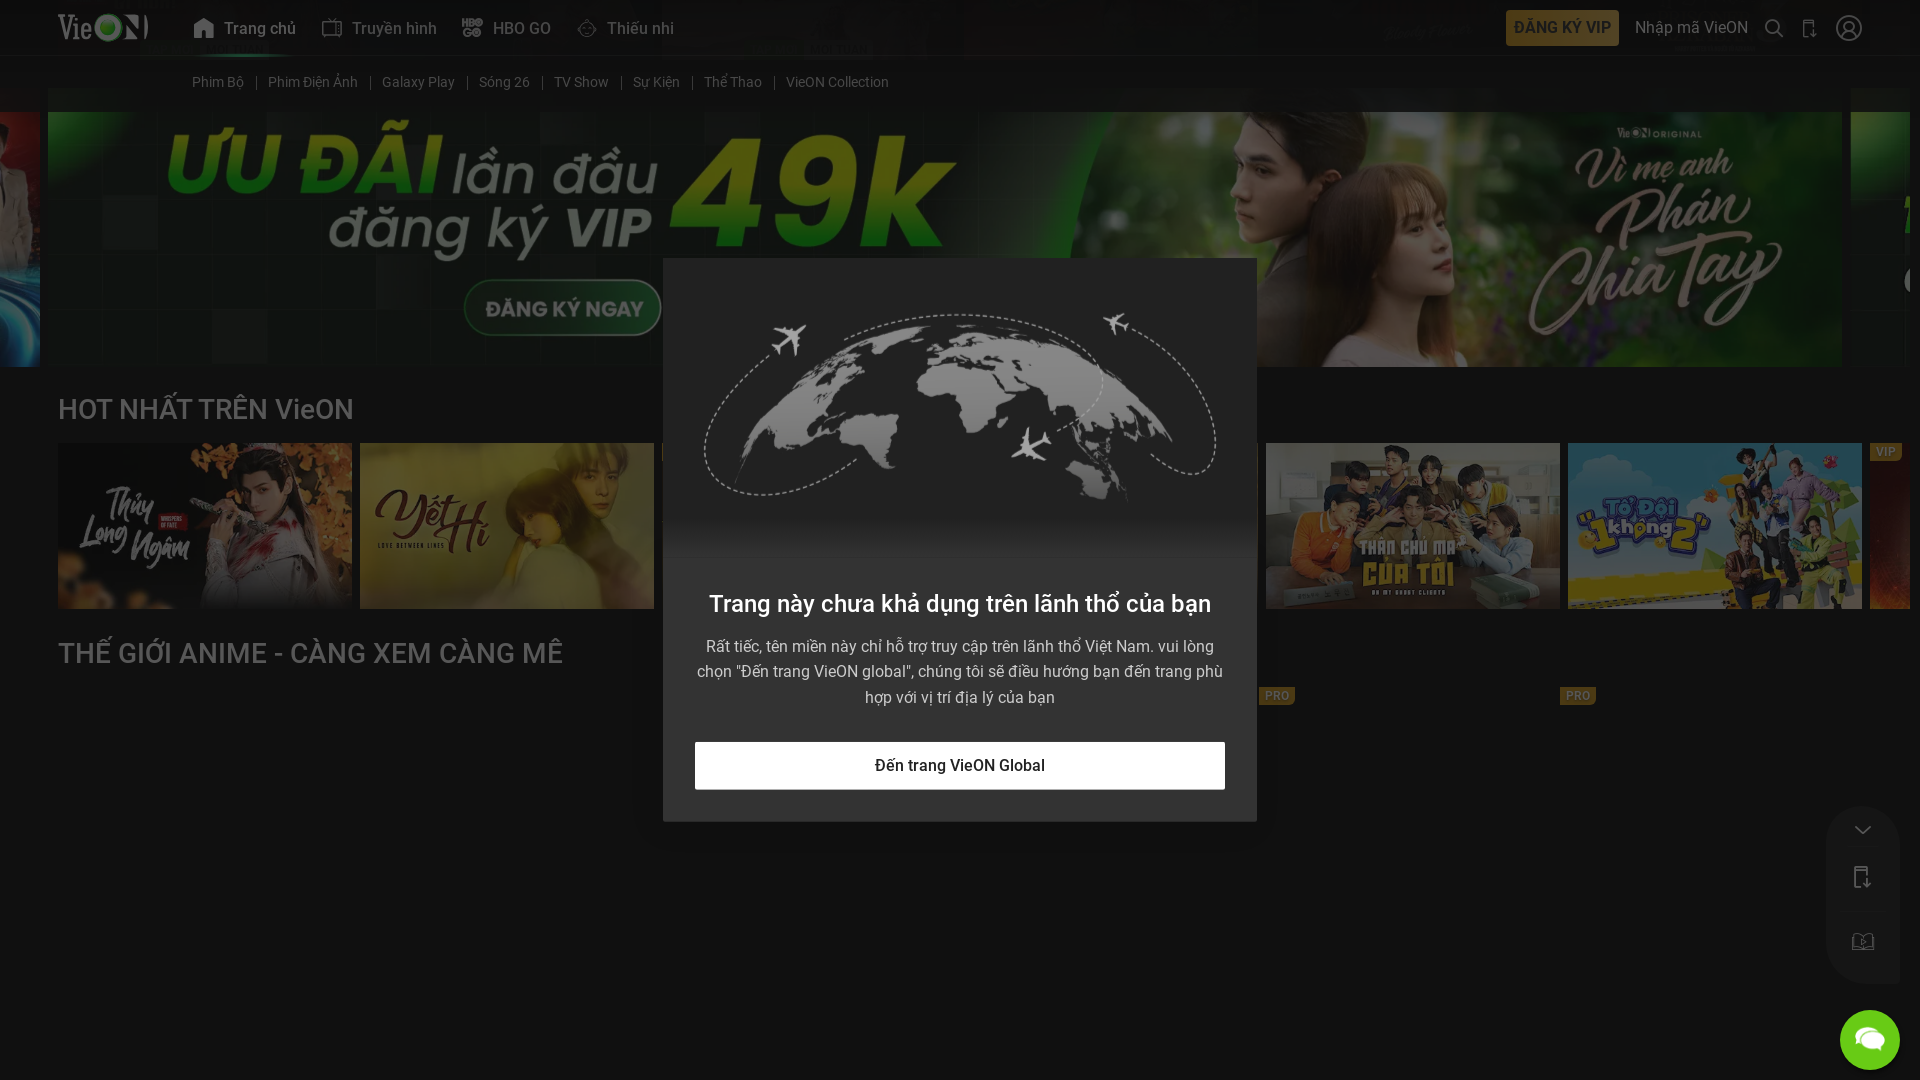

Scrolled page to position 1500px to trigger lazy loading
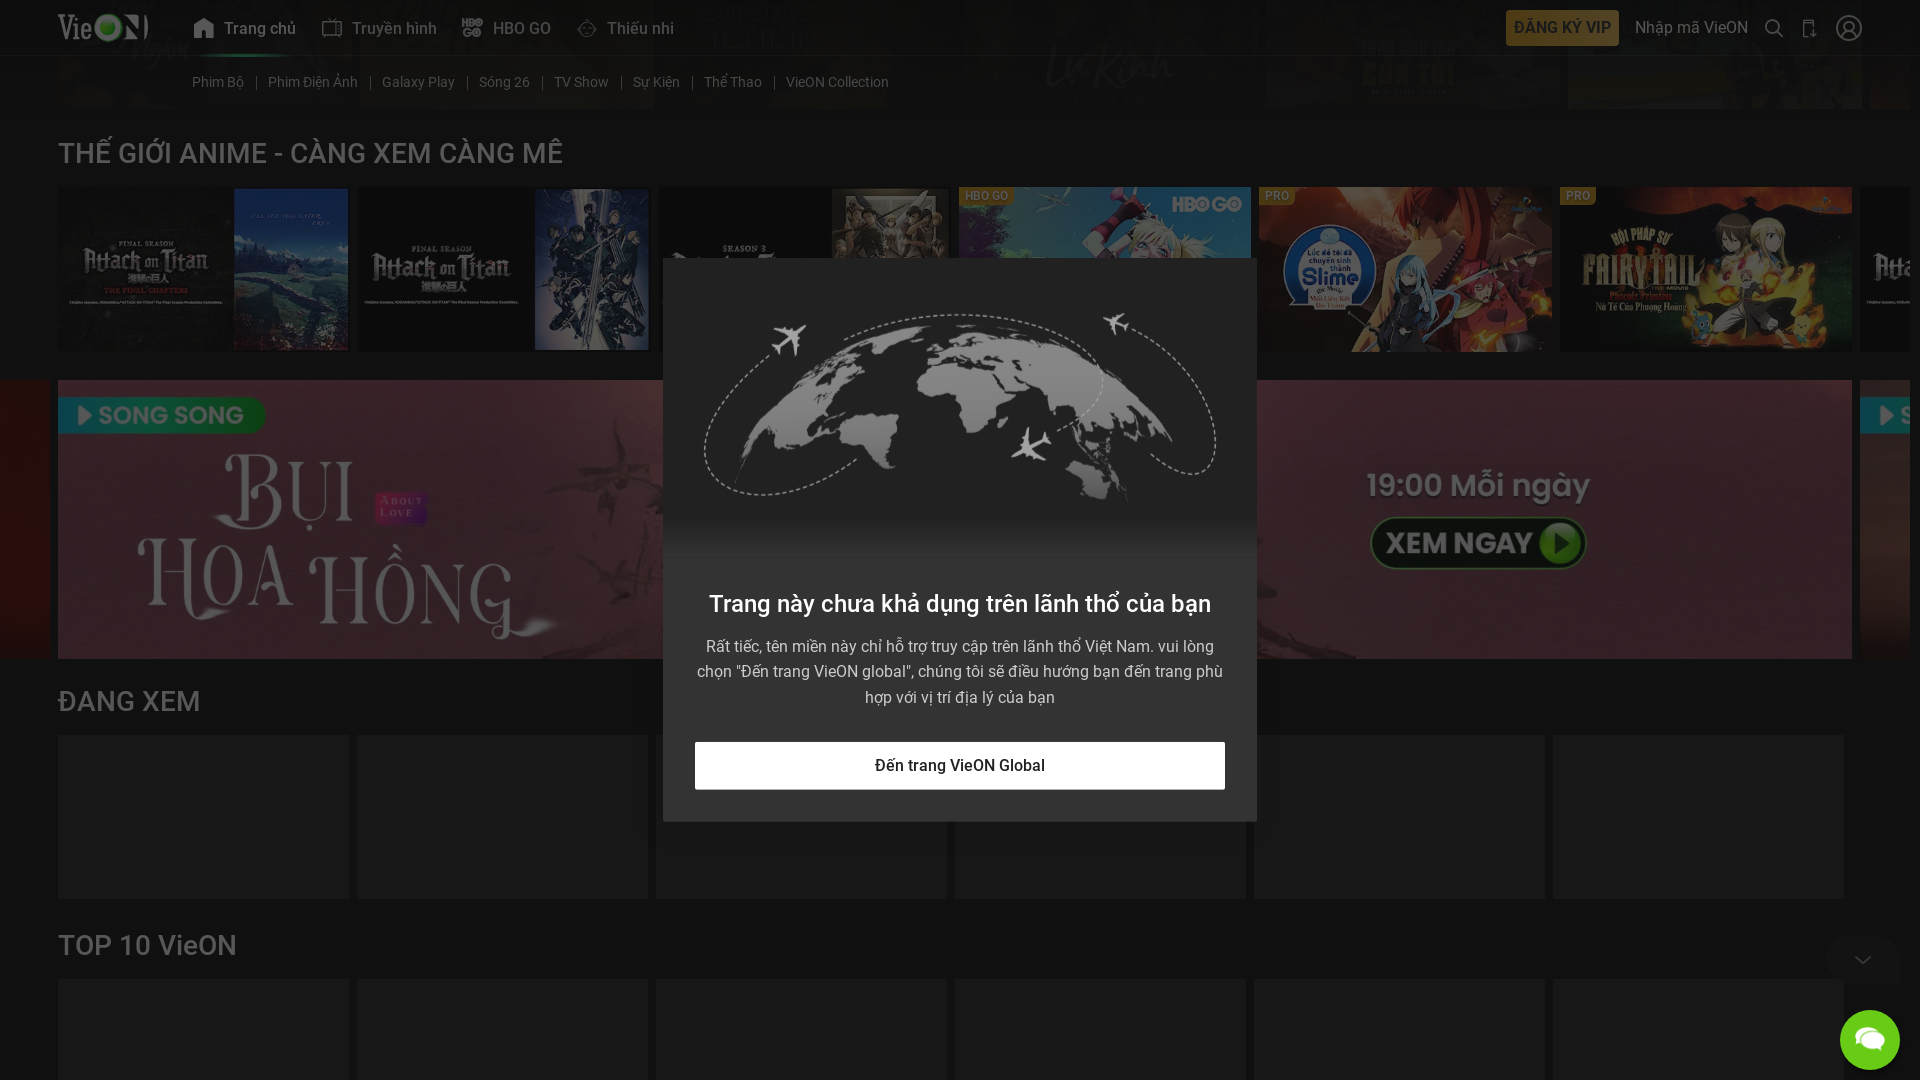

Waited 100ms for content to load
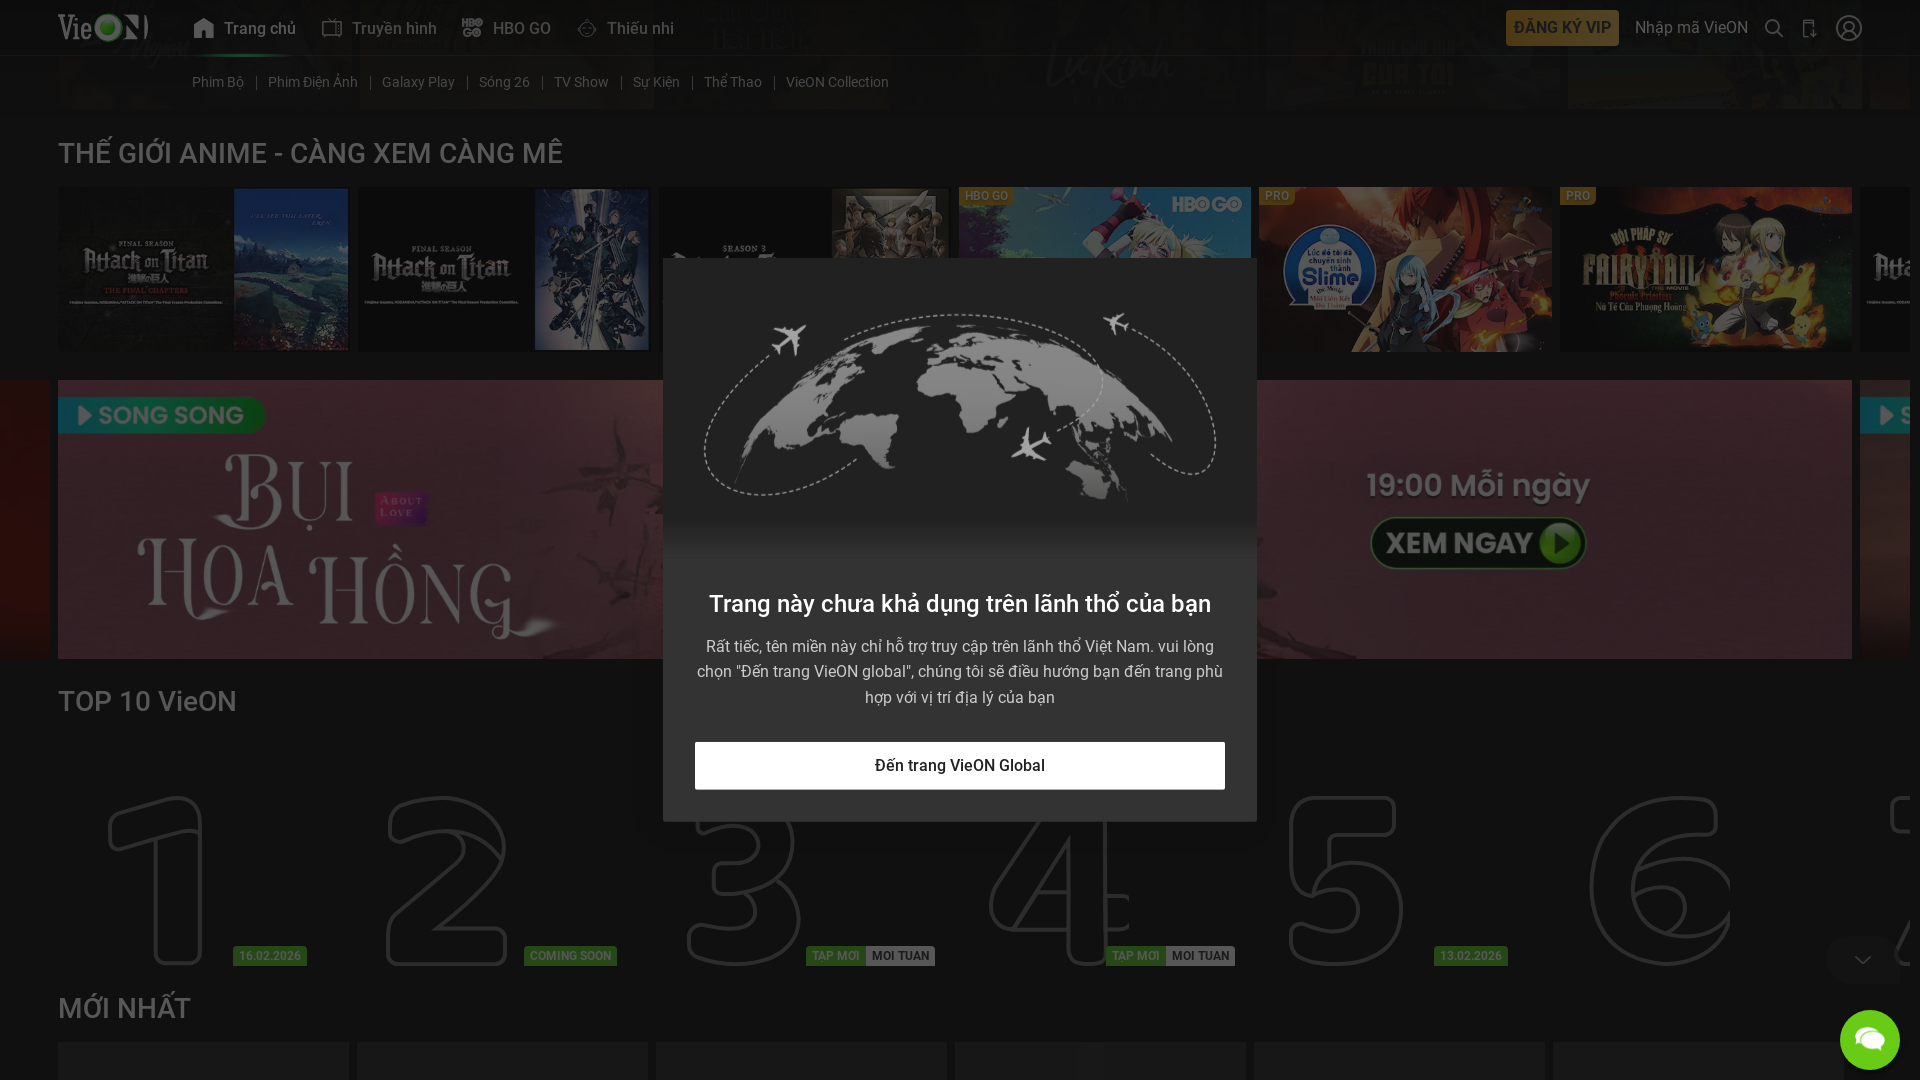

Scrolled page to position 2000px to trigger lazy loading
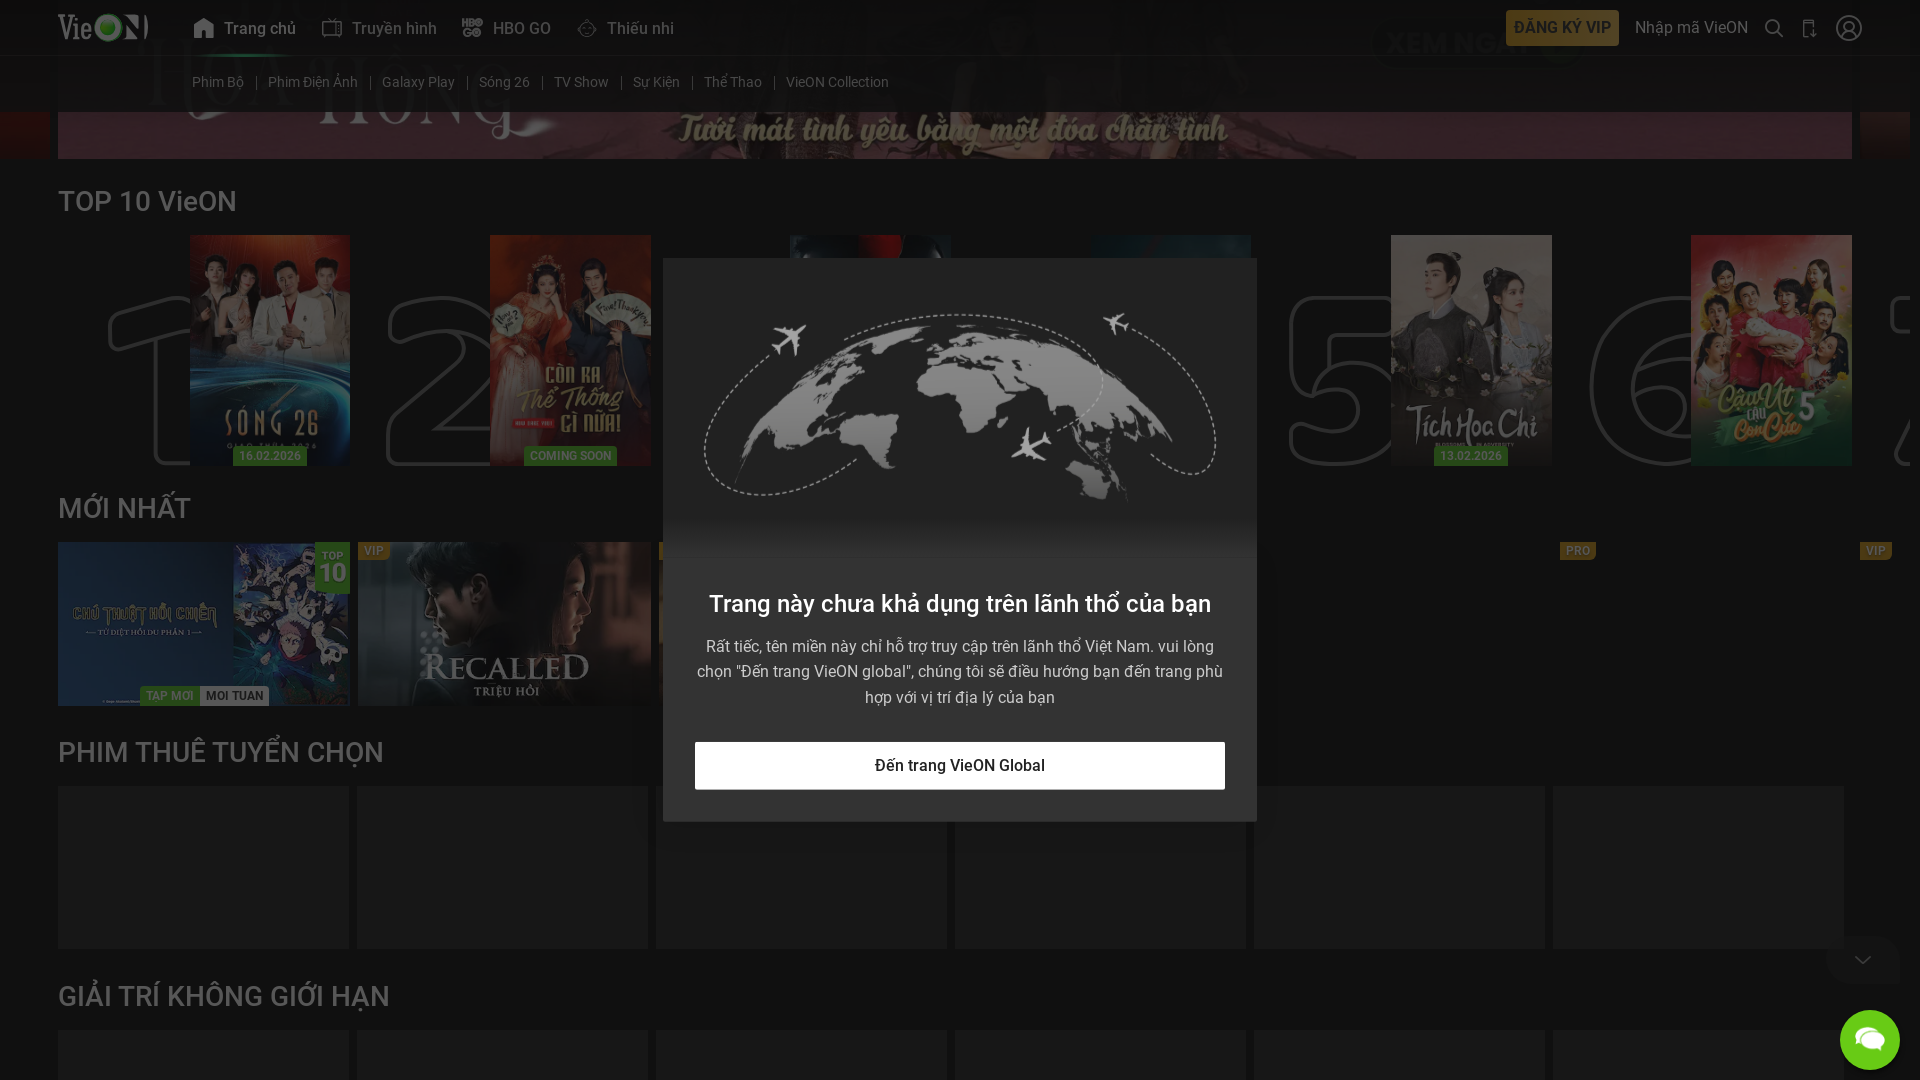

Waited 100ms for content to load
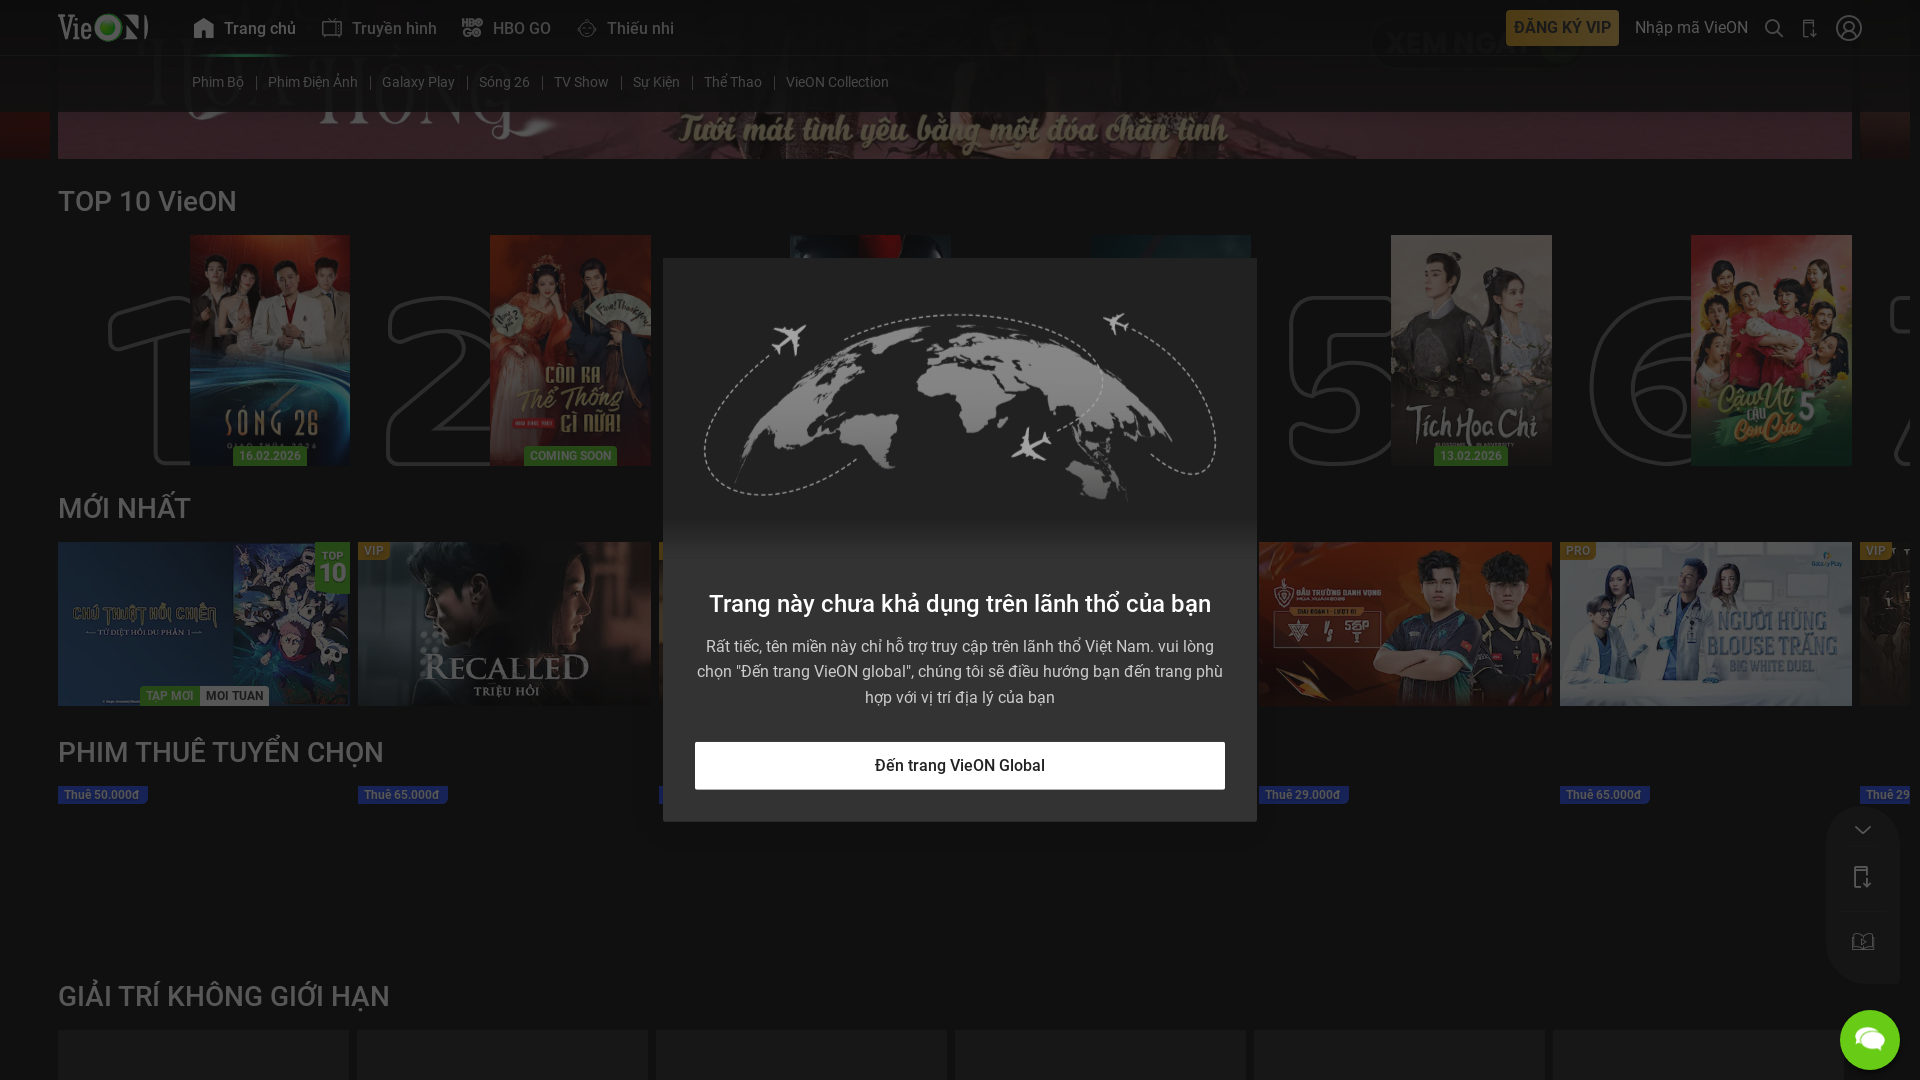

Scrolled page to position 2500px to trigger lazy loading
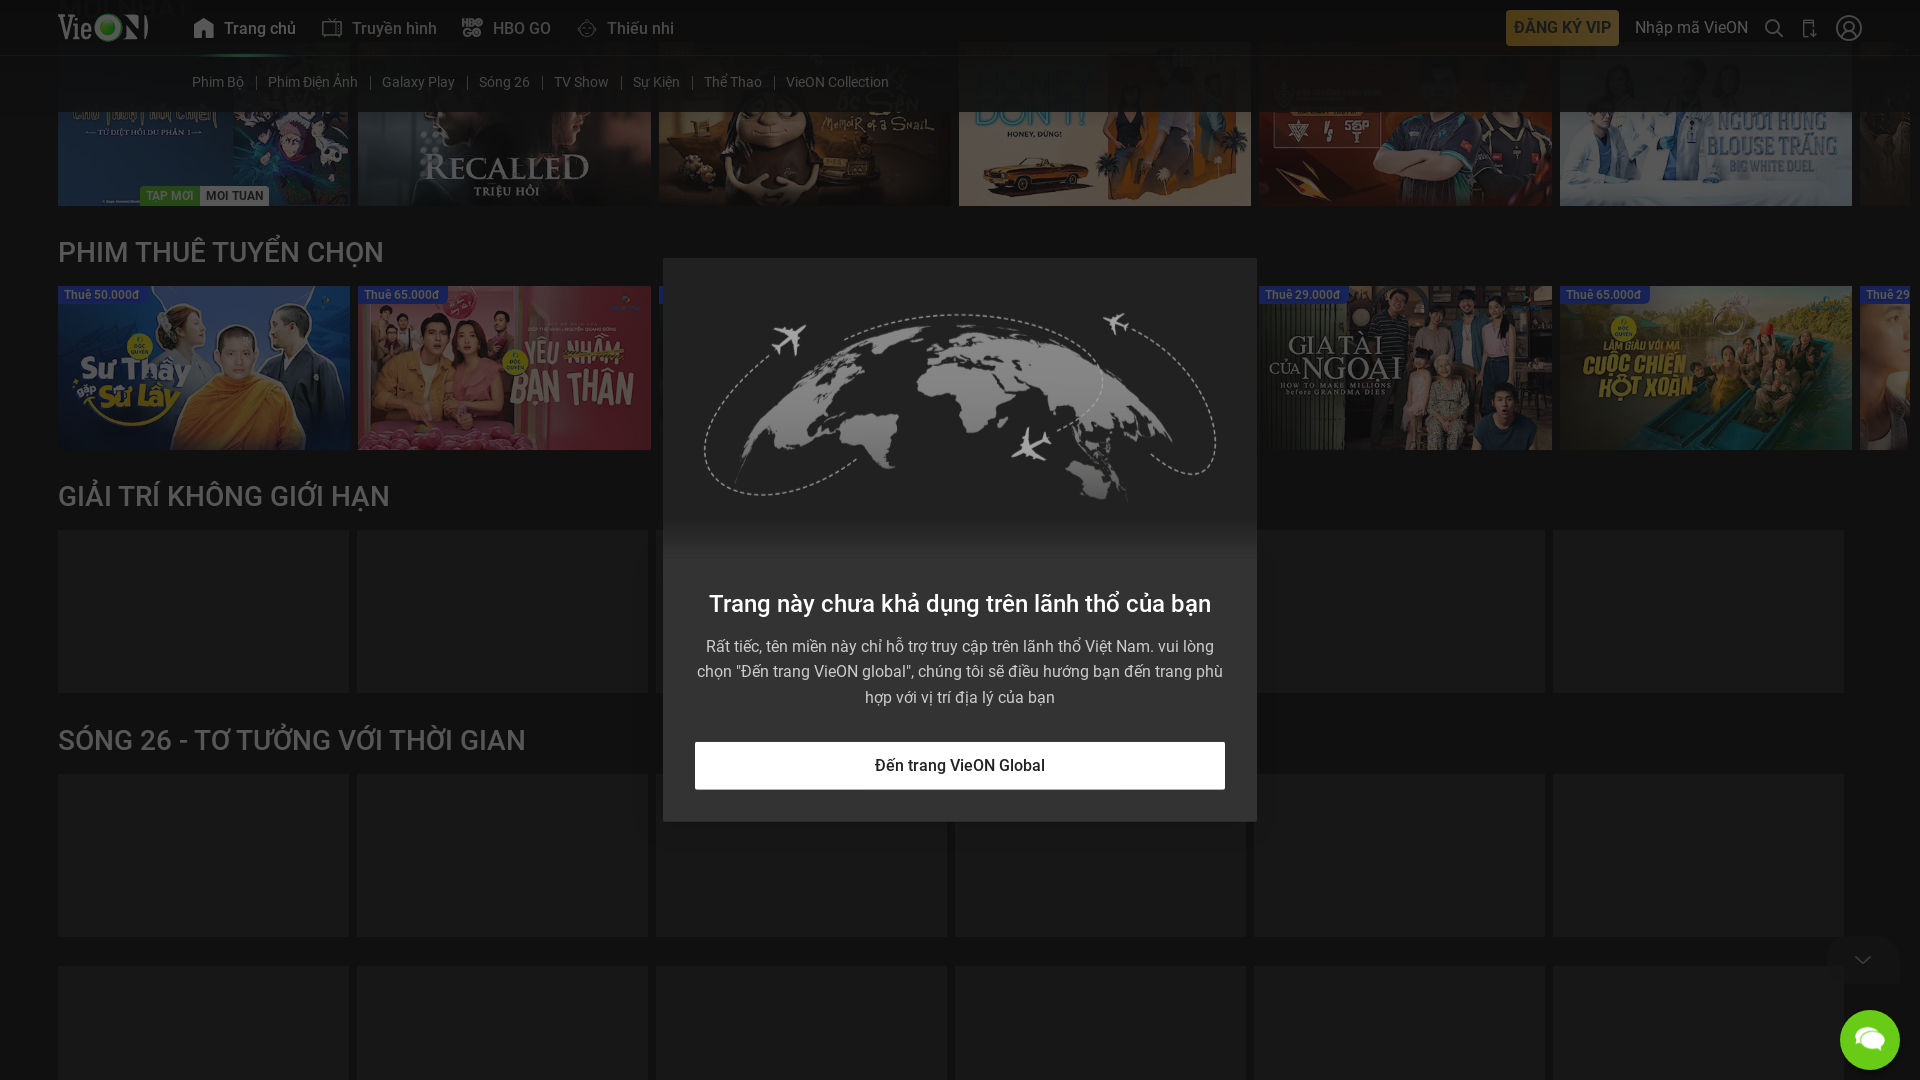

Waited 100ms for content to load
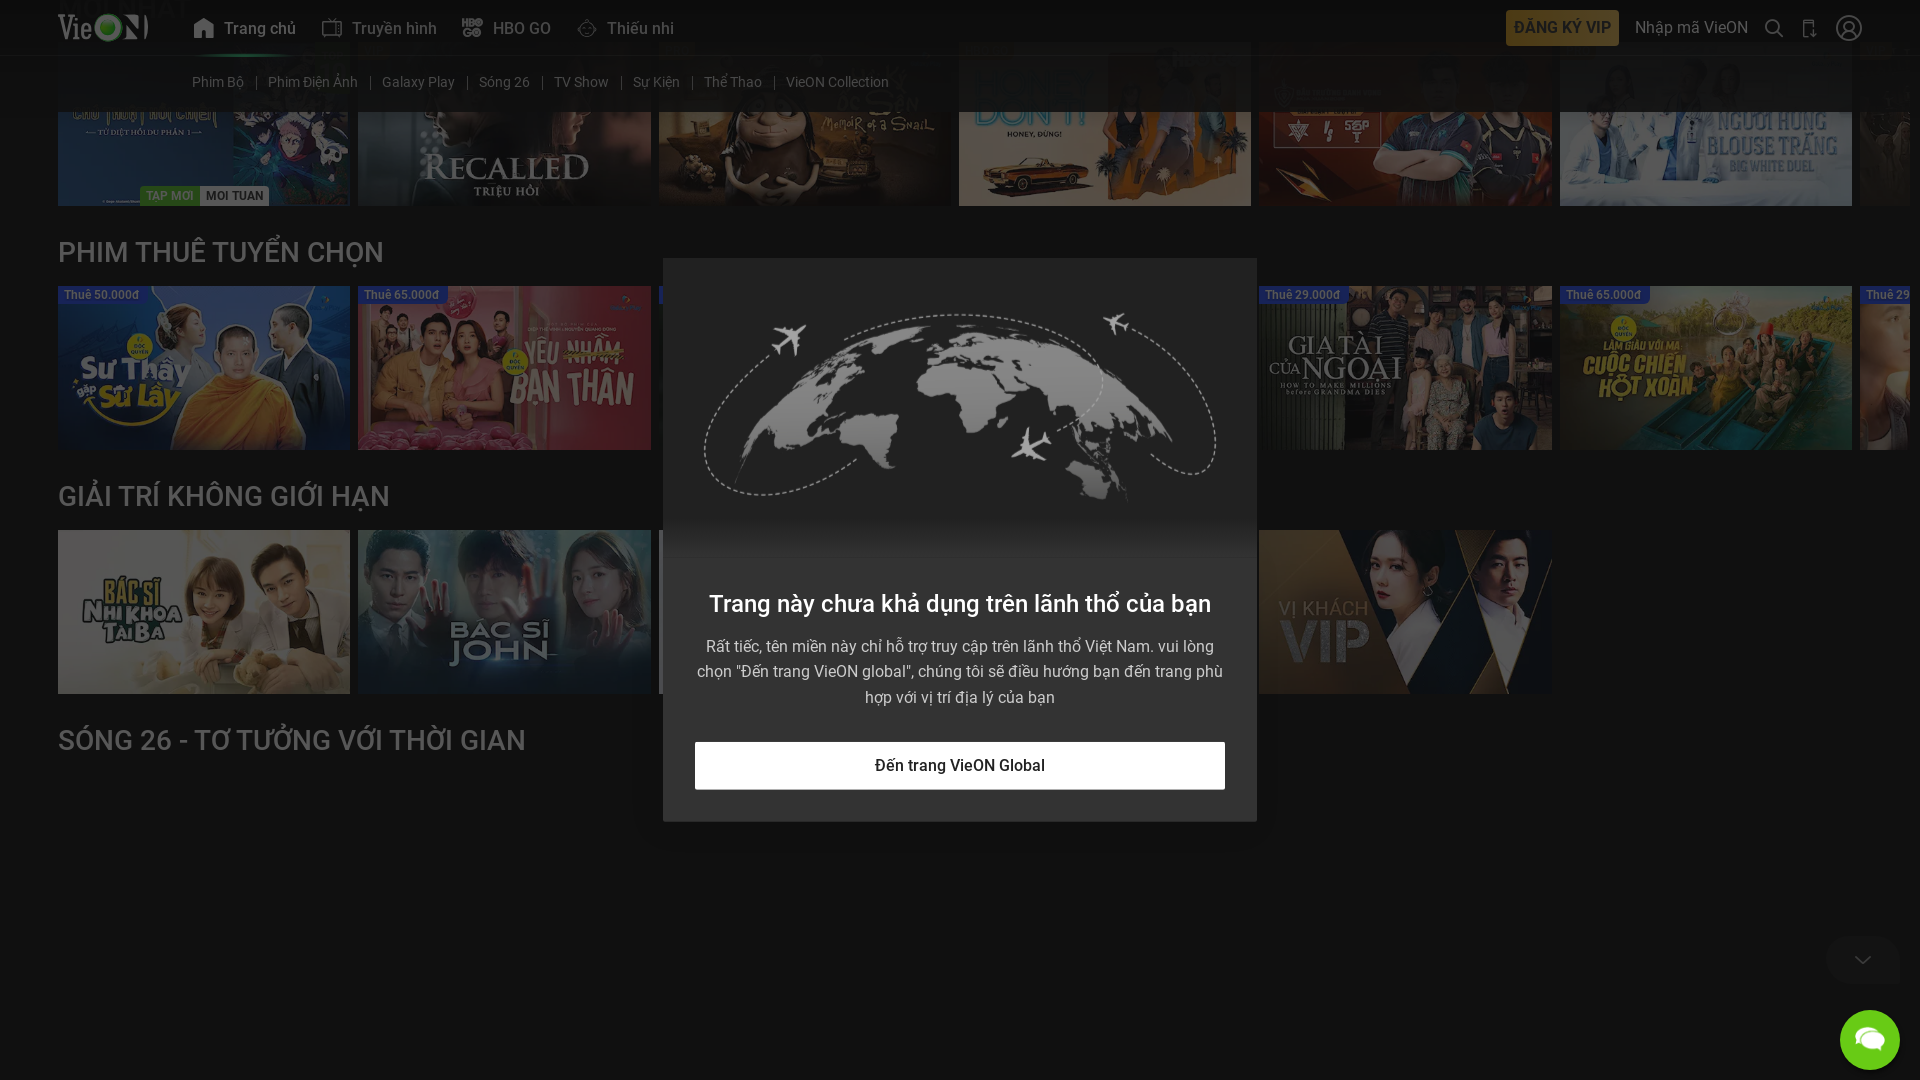

Scrolled page to position 3000px to trigger lazy loading
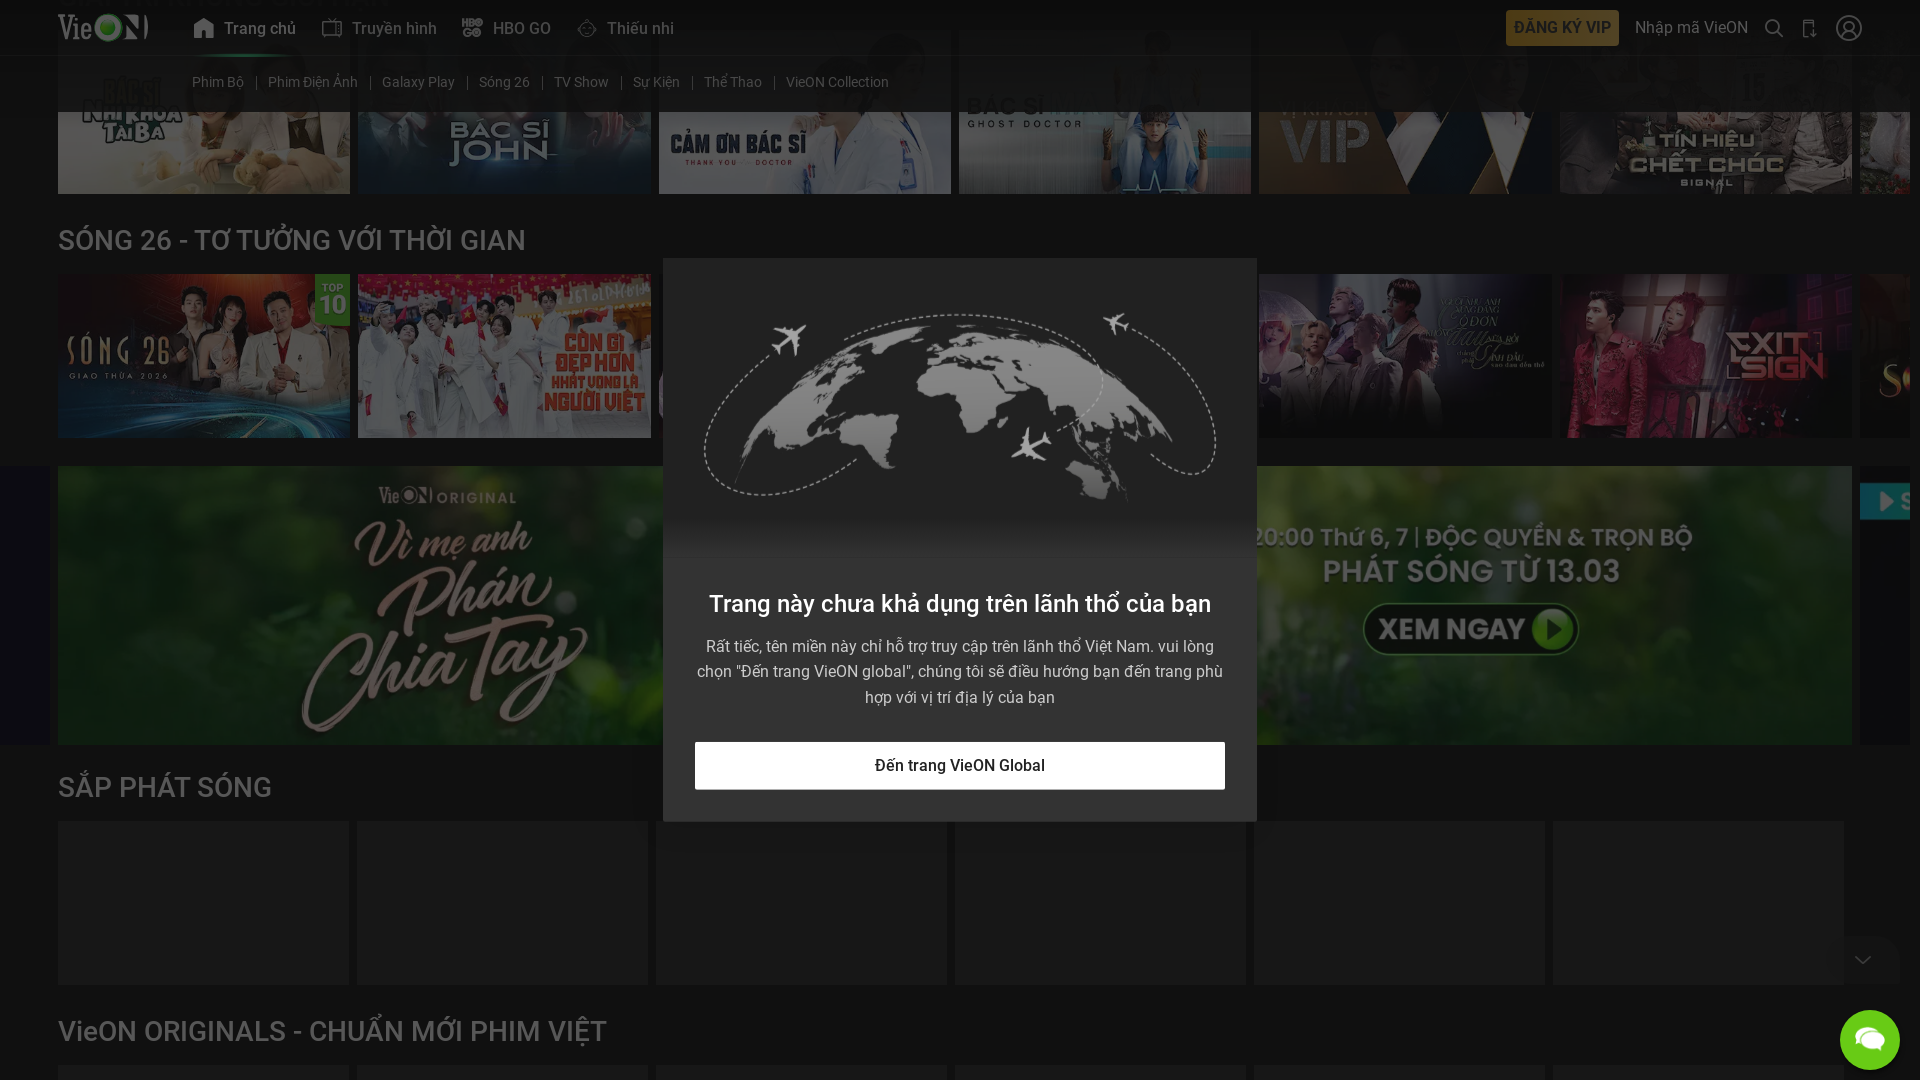

Waited 100ms for content to load
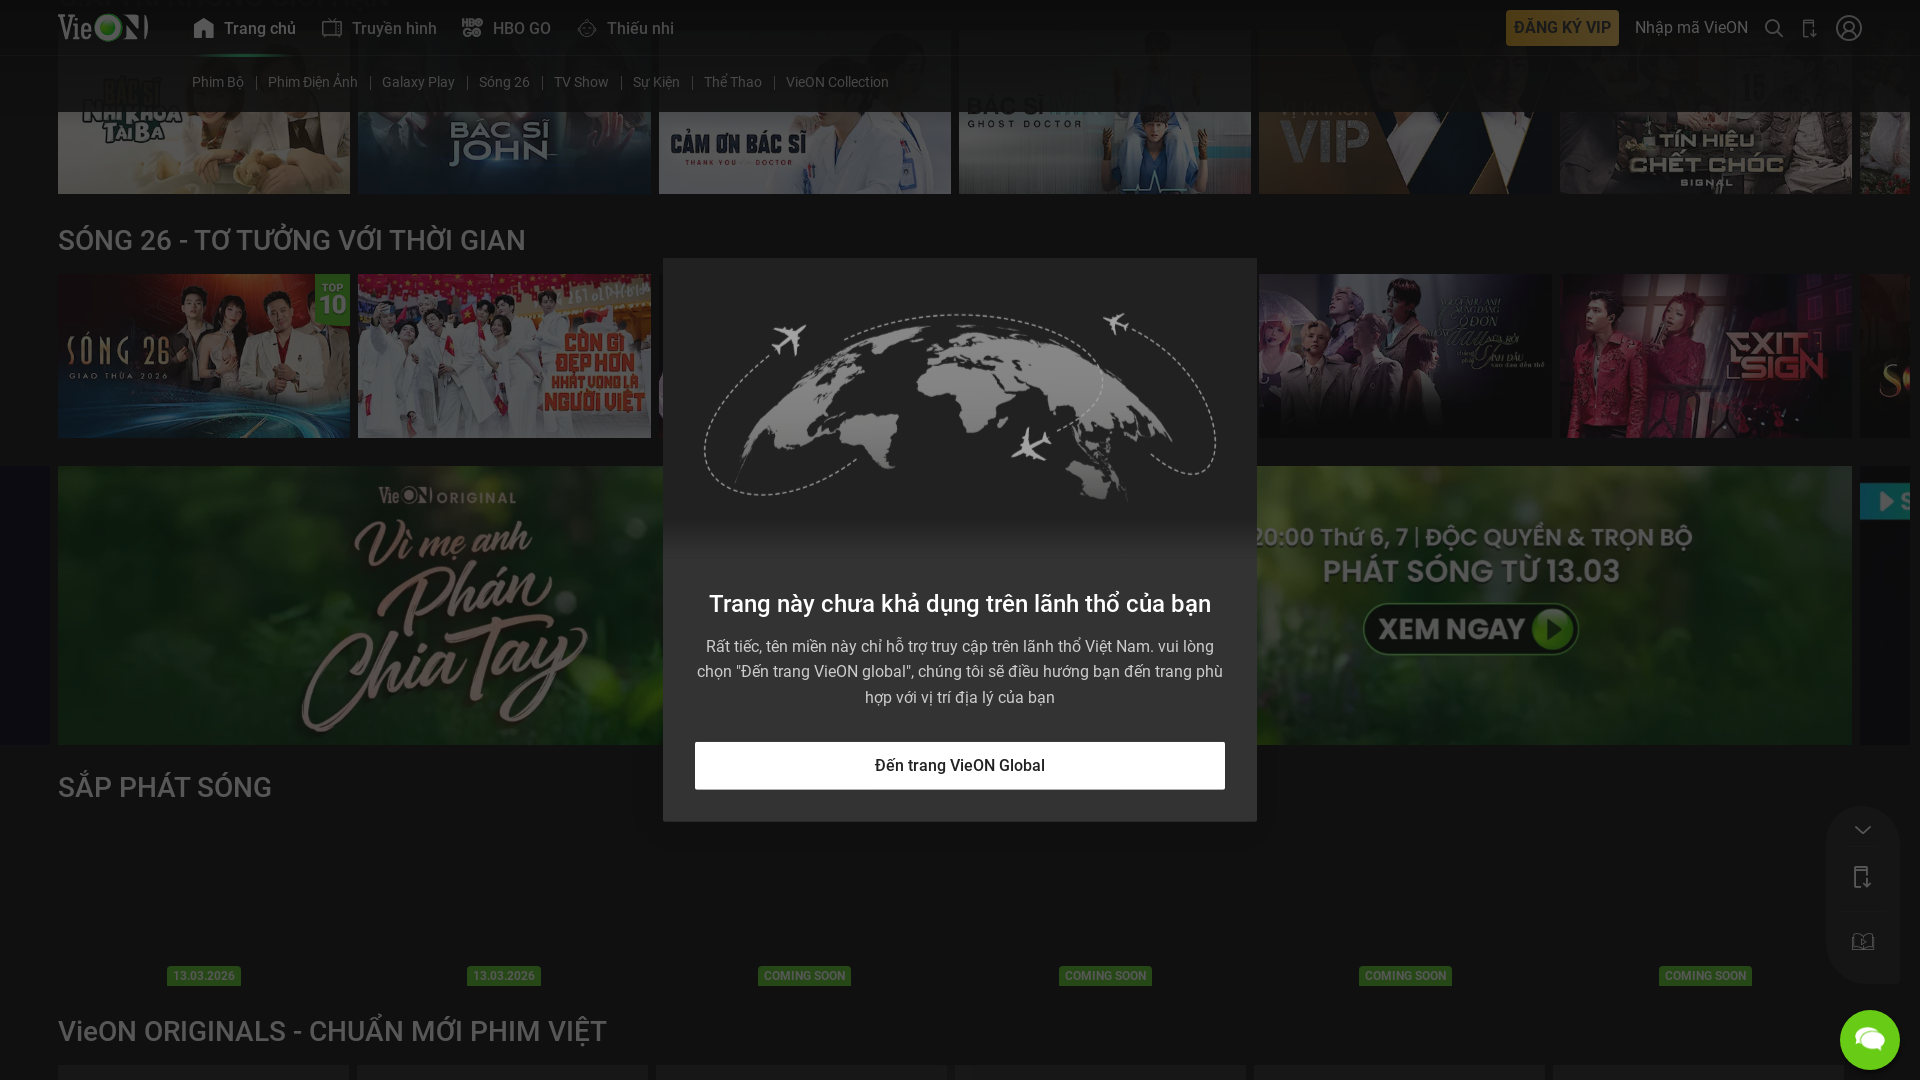

Scrolled page to position 3500px to trigger lazy loading
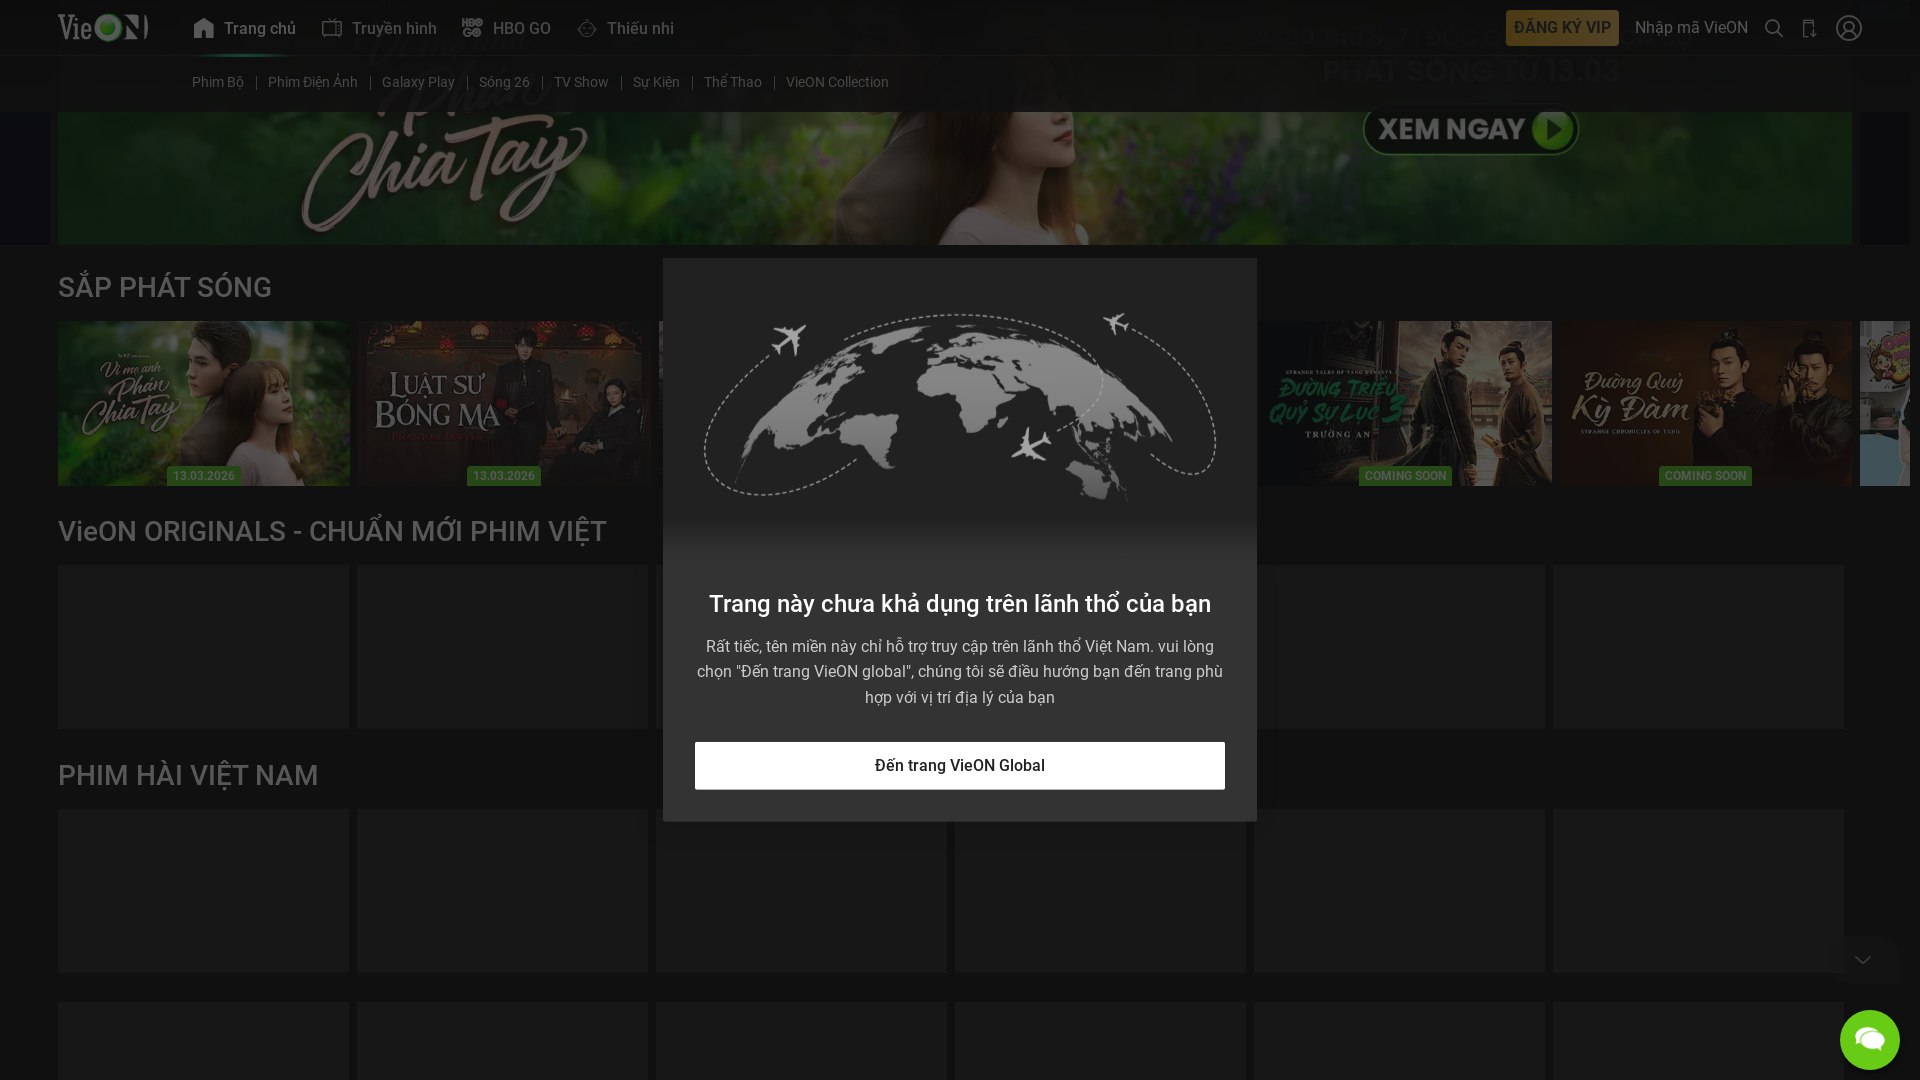

Waited 100ms for content to load
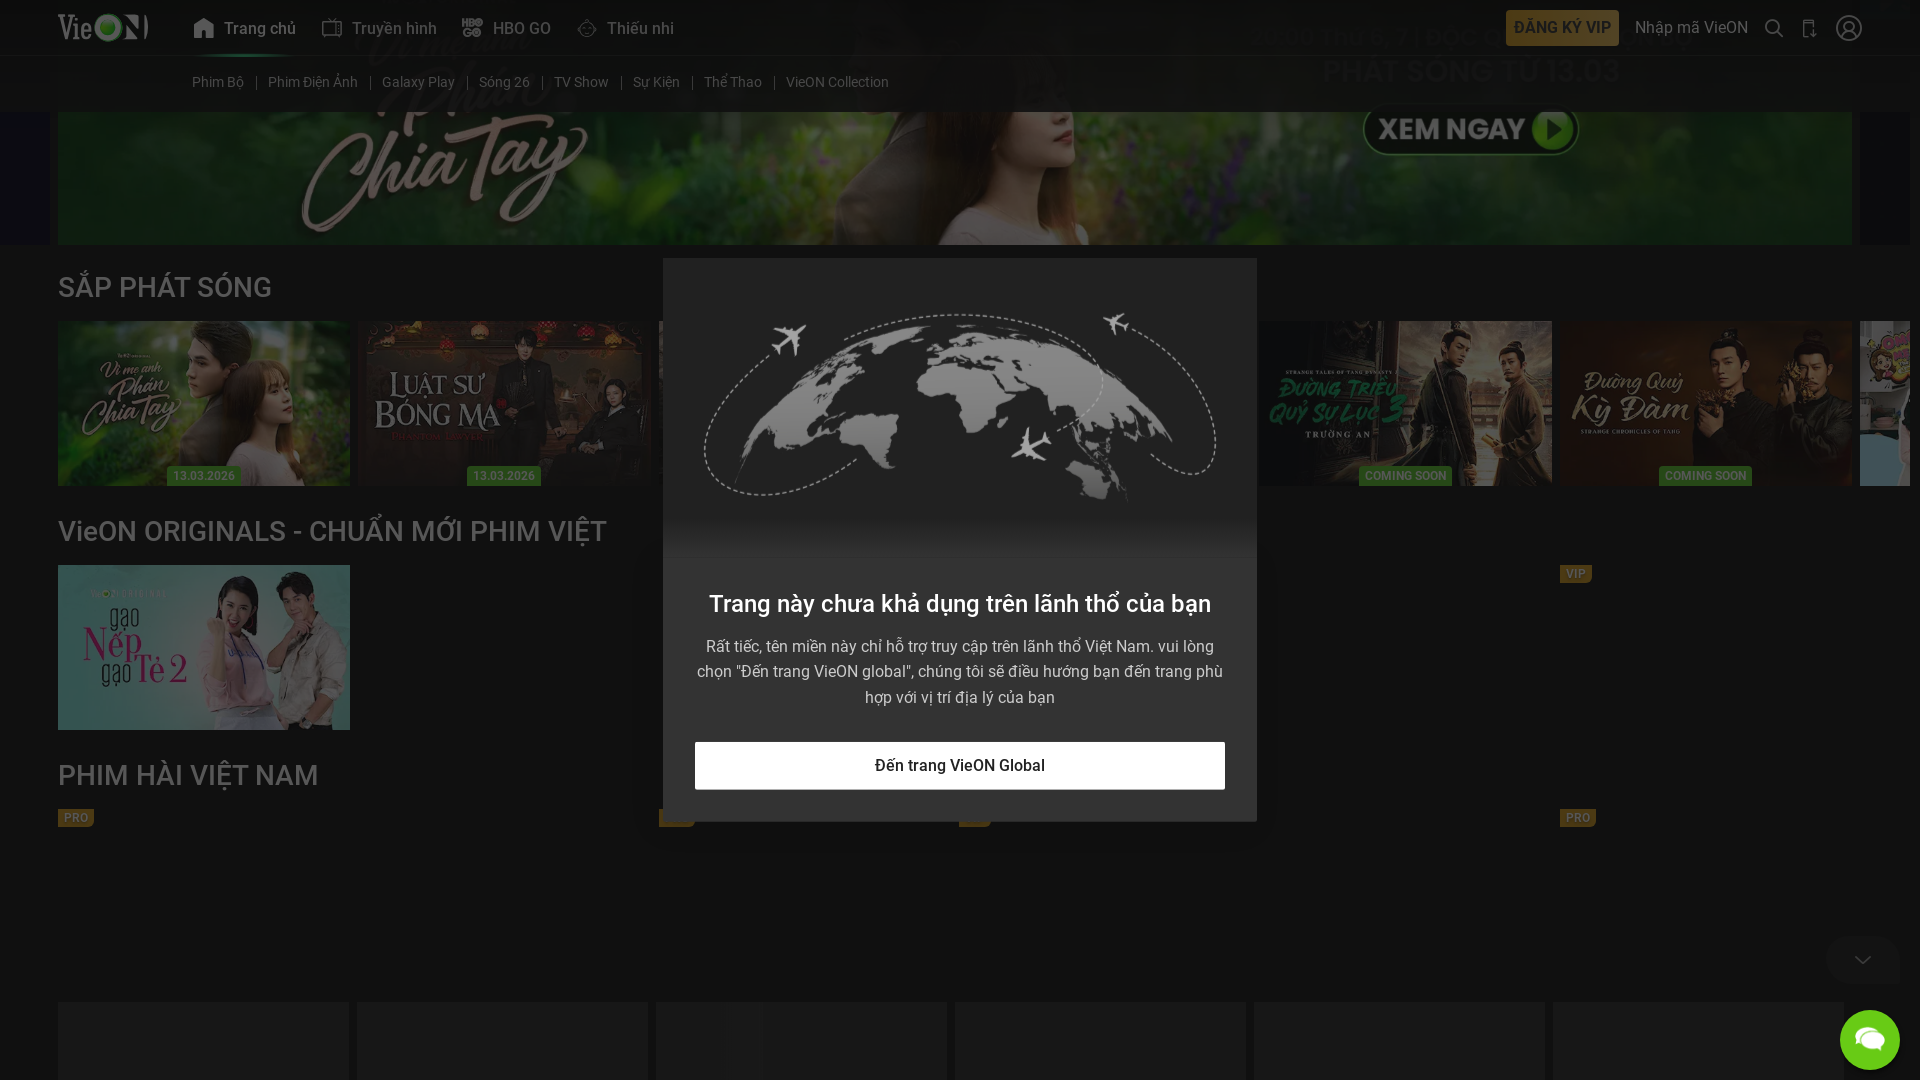

Scrolled page to position 4000px to trigger lazy loading
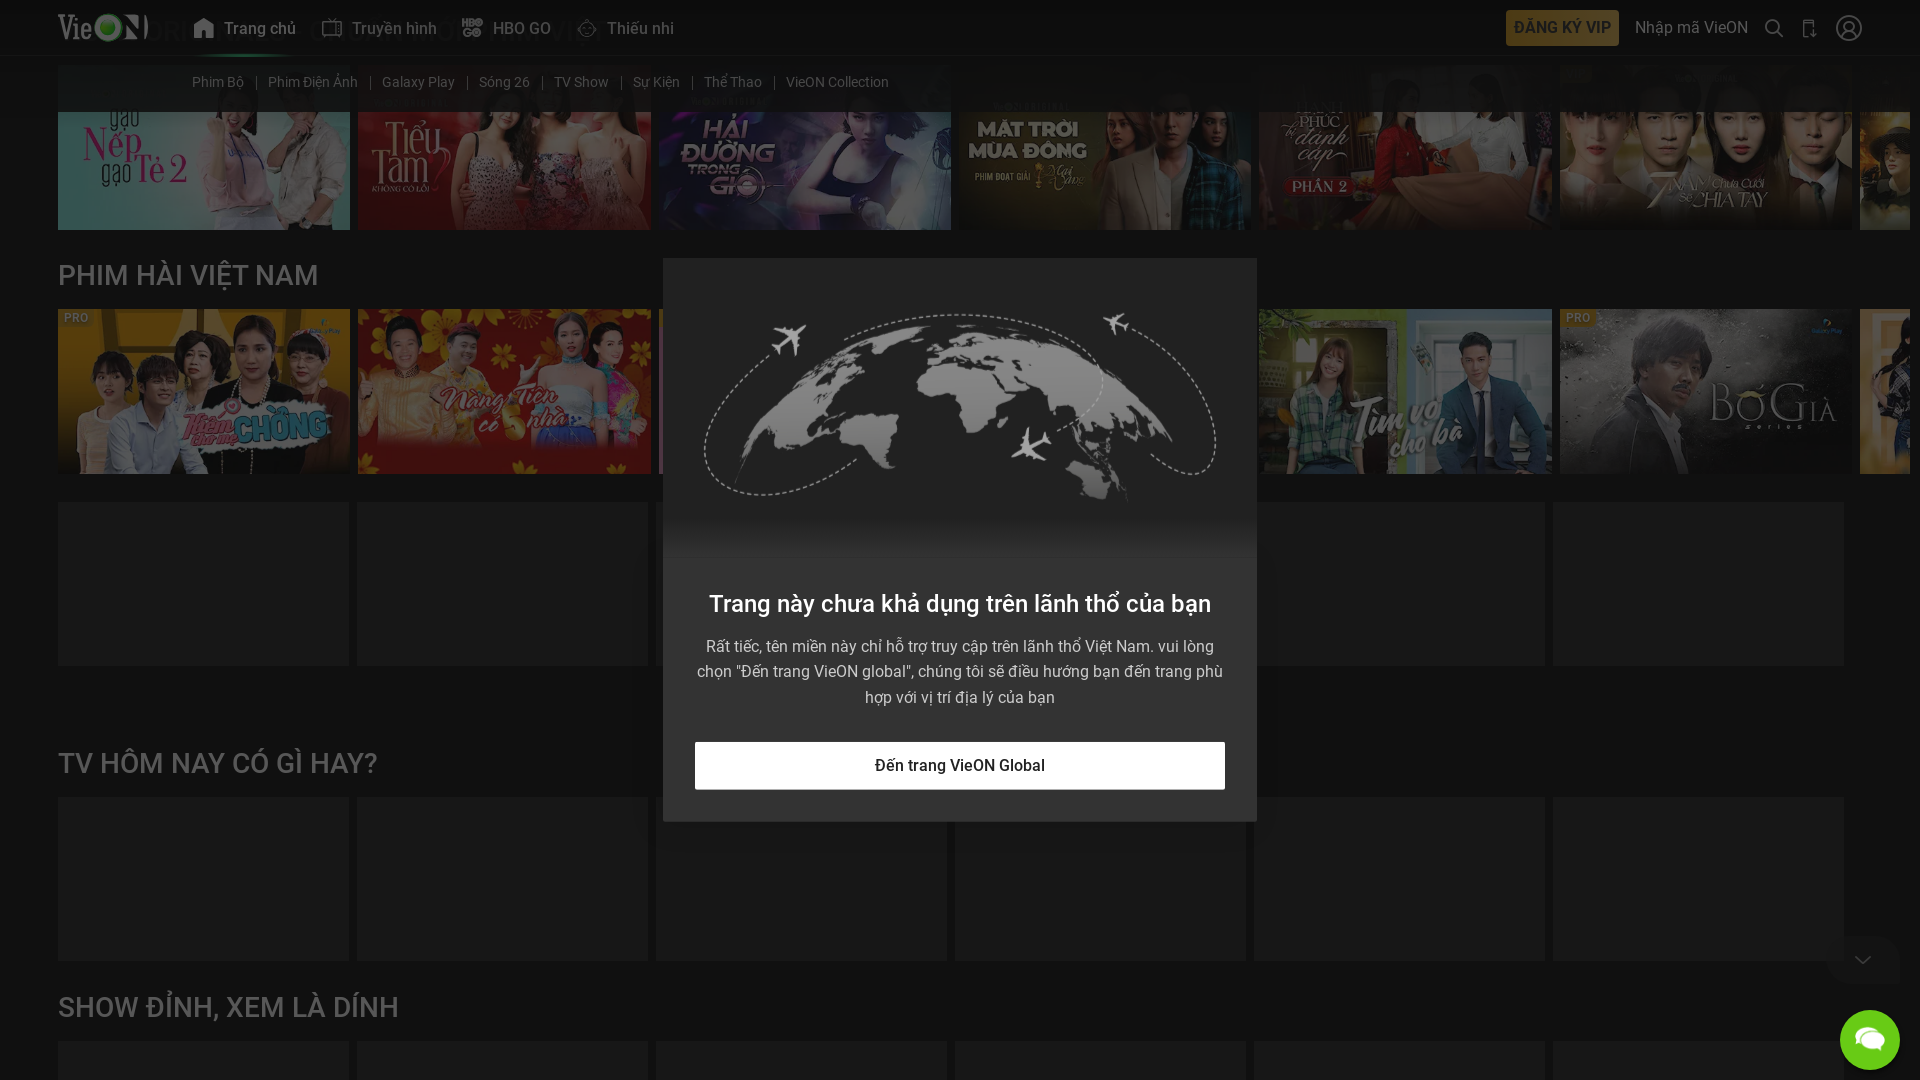

Waited 100ms for content to load
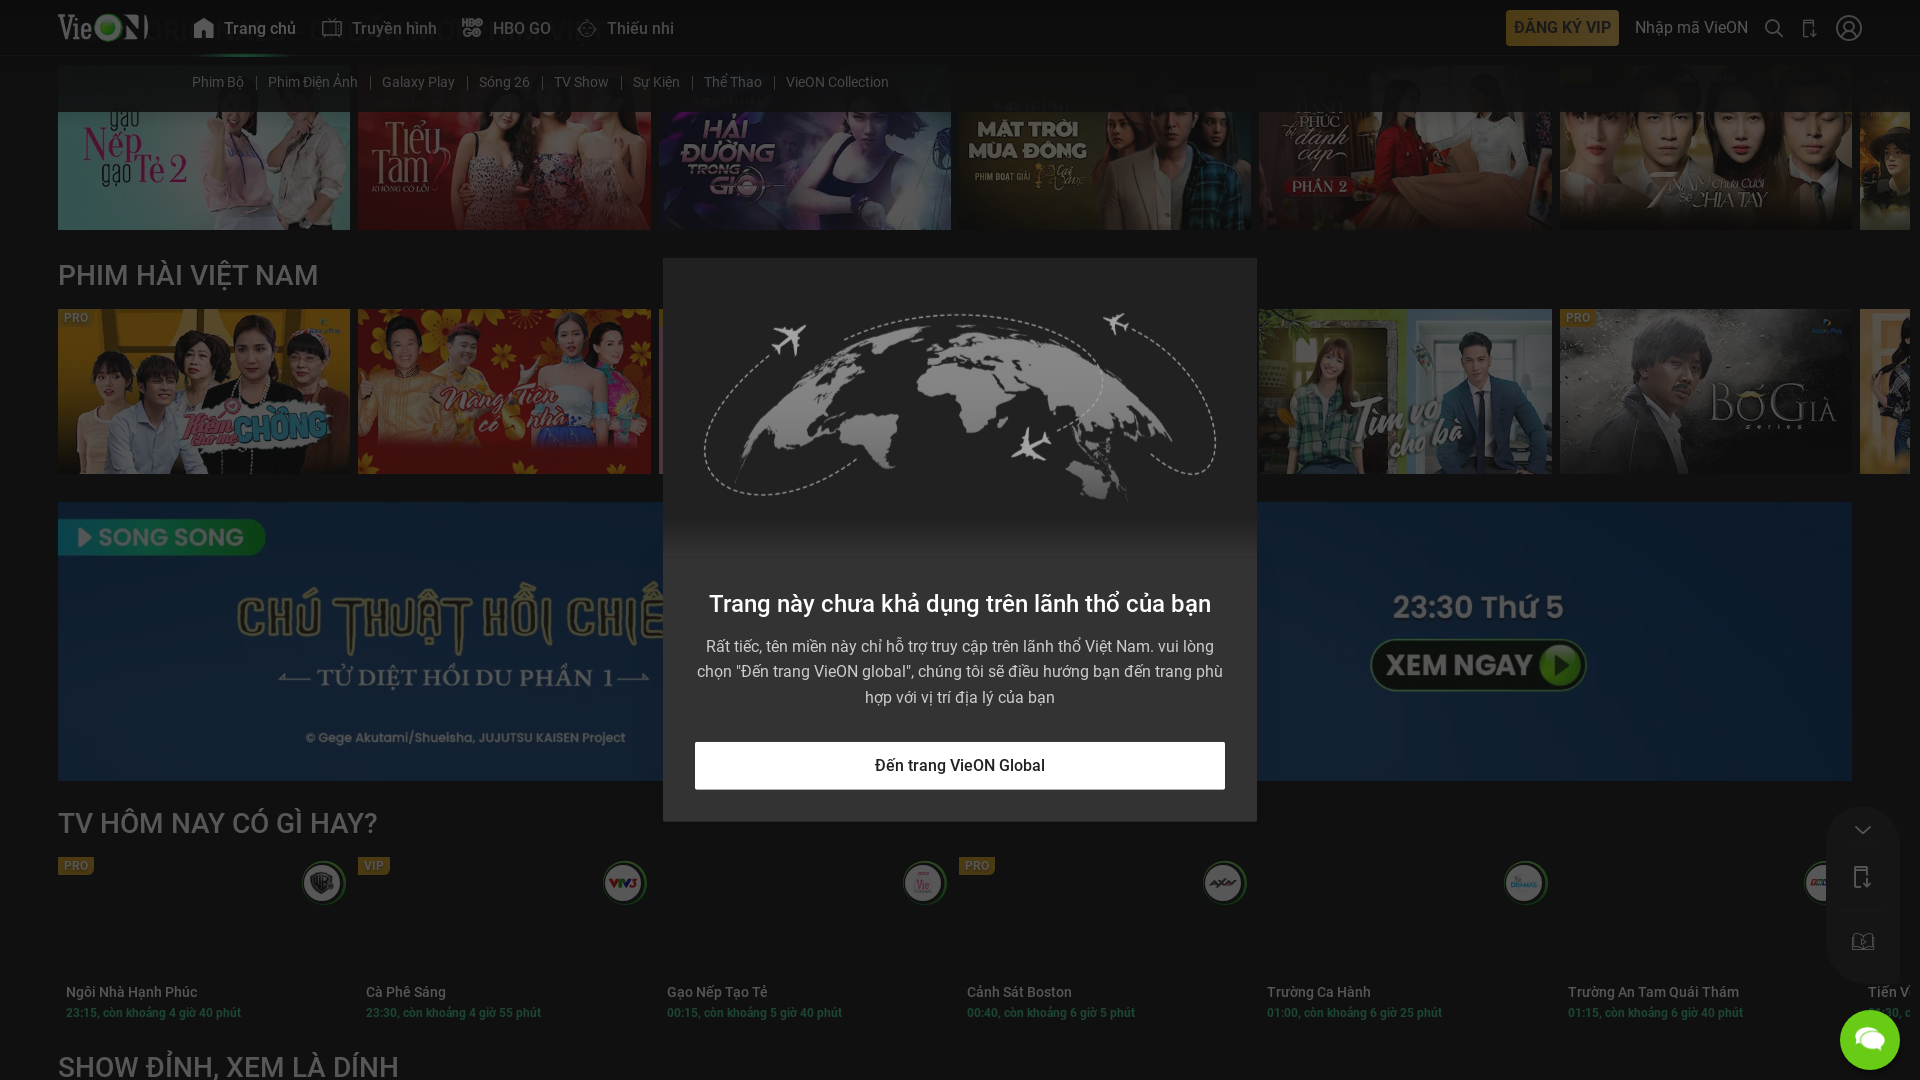

Scrolled page to position 4500px to trigger lazy loading
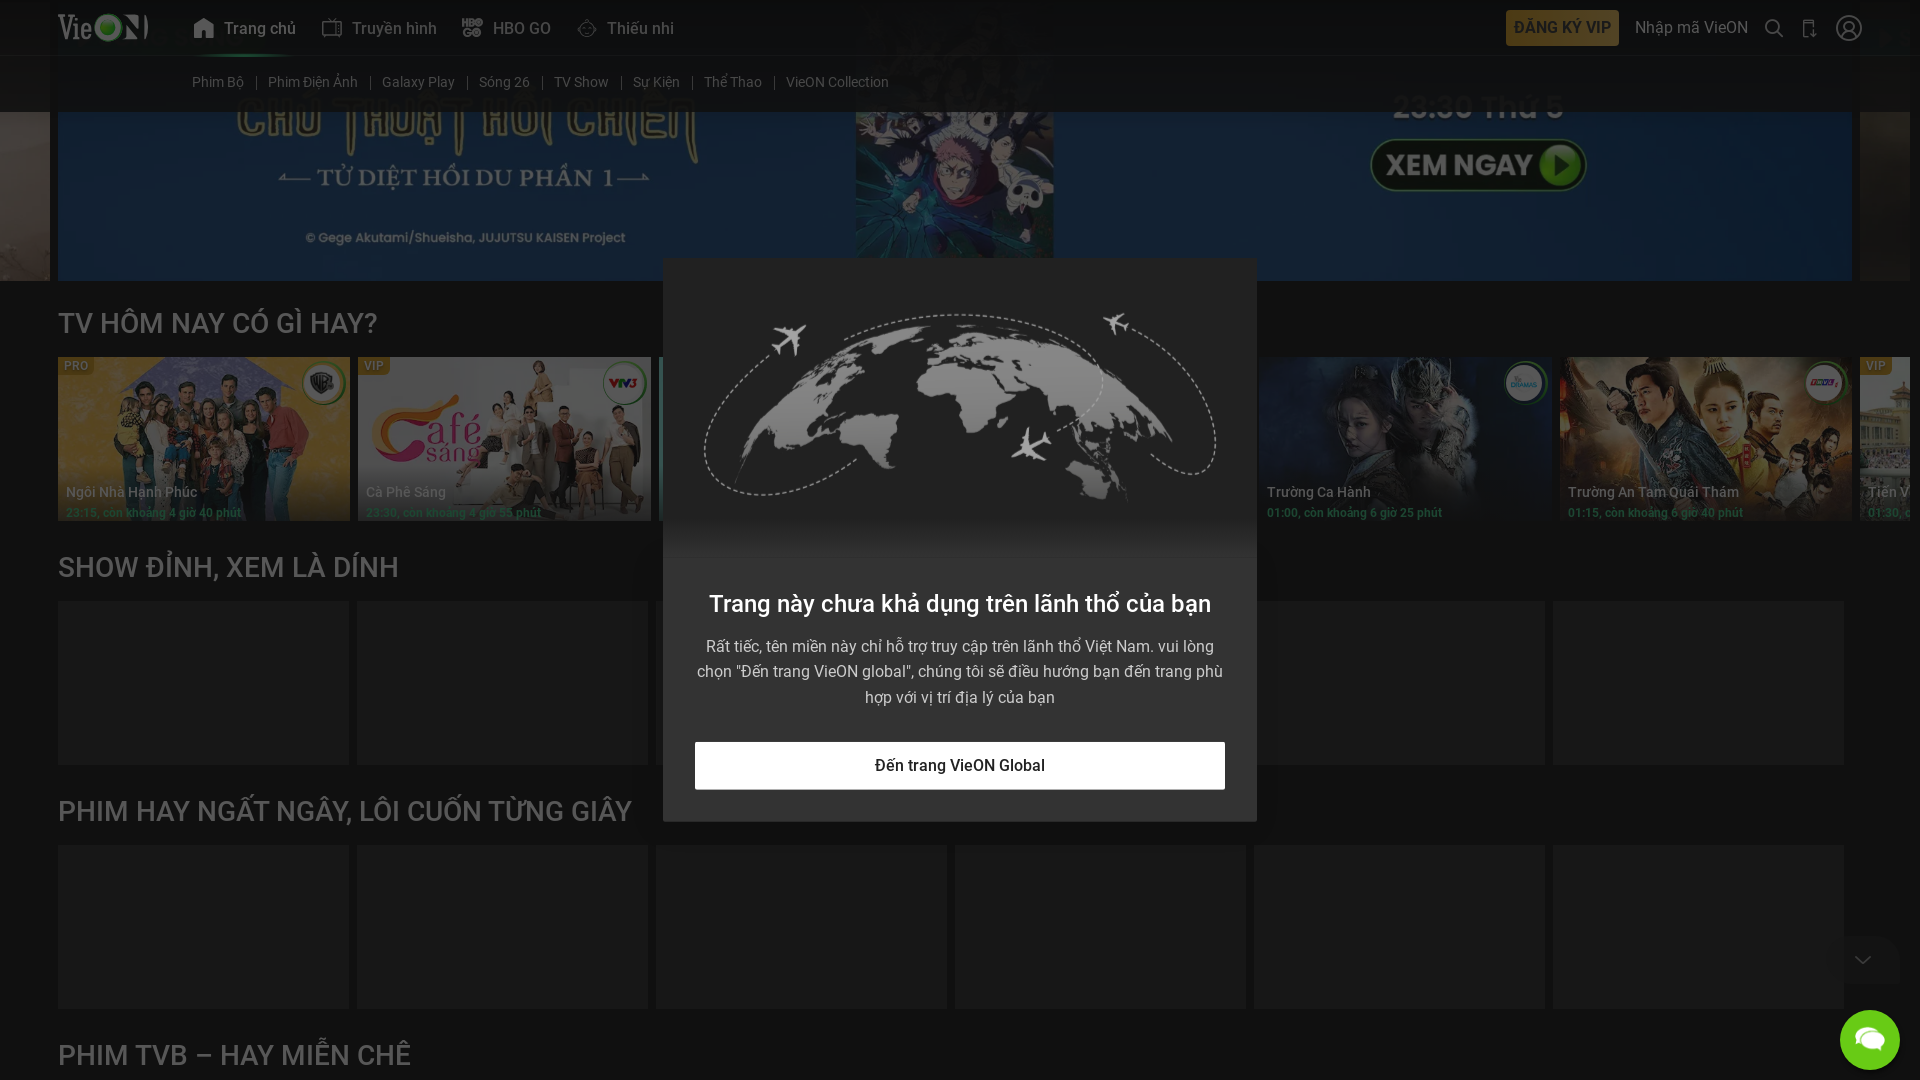

Waited 100ms for content to load
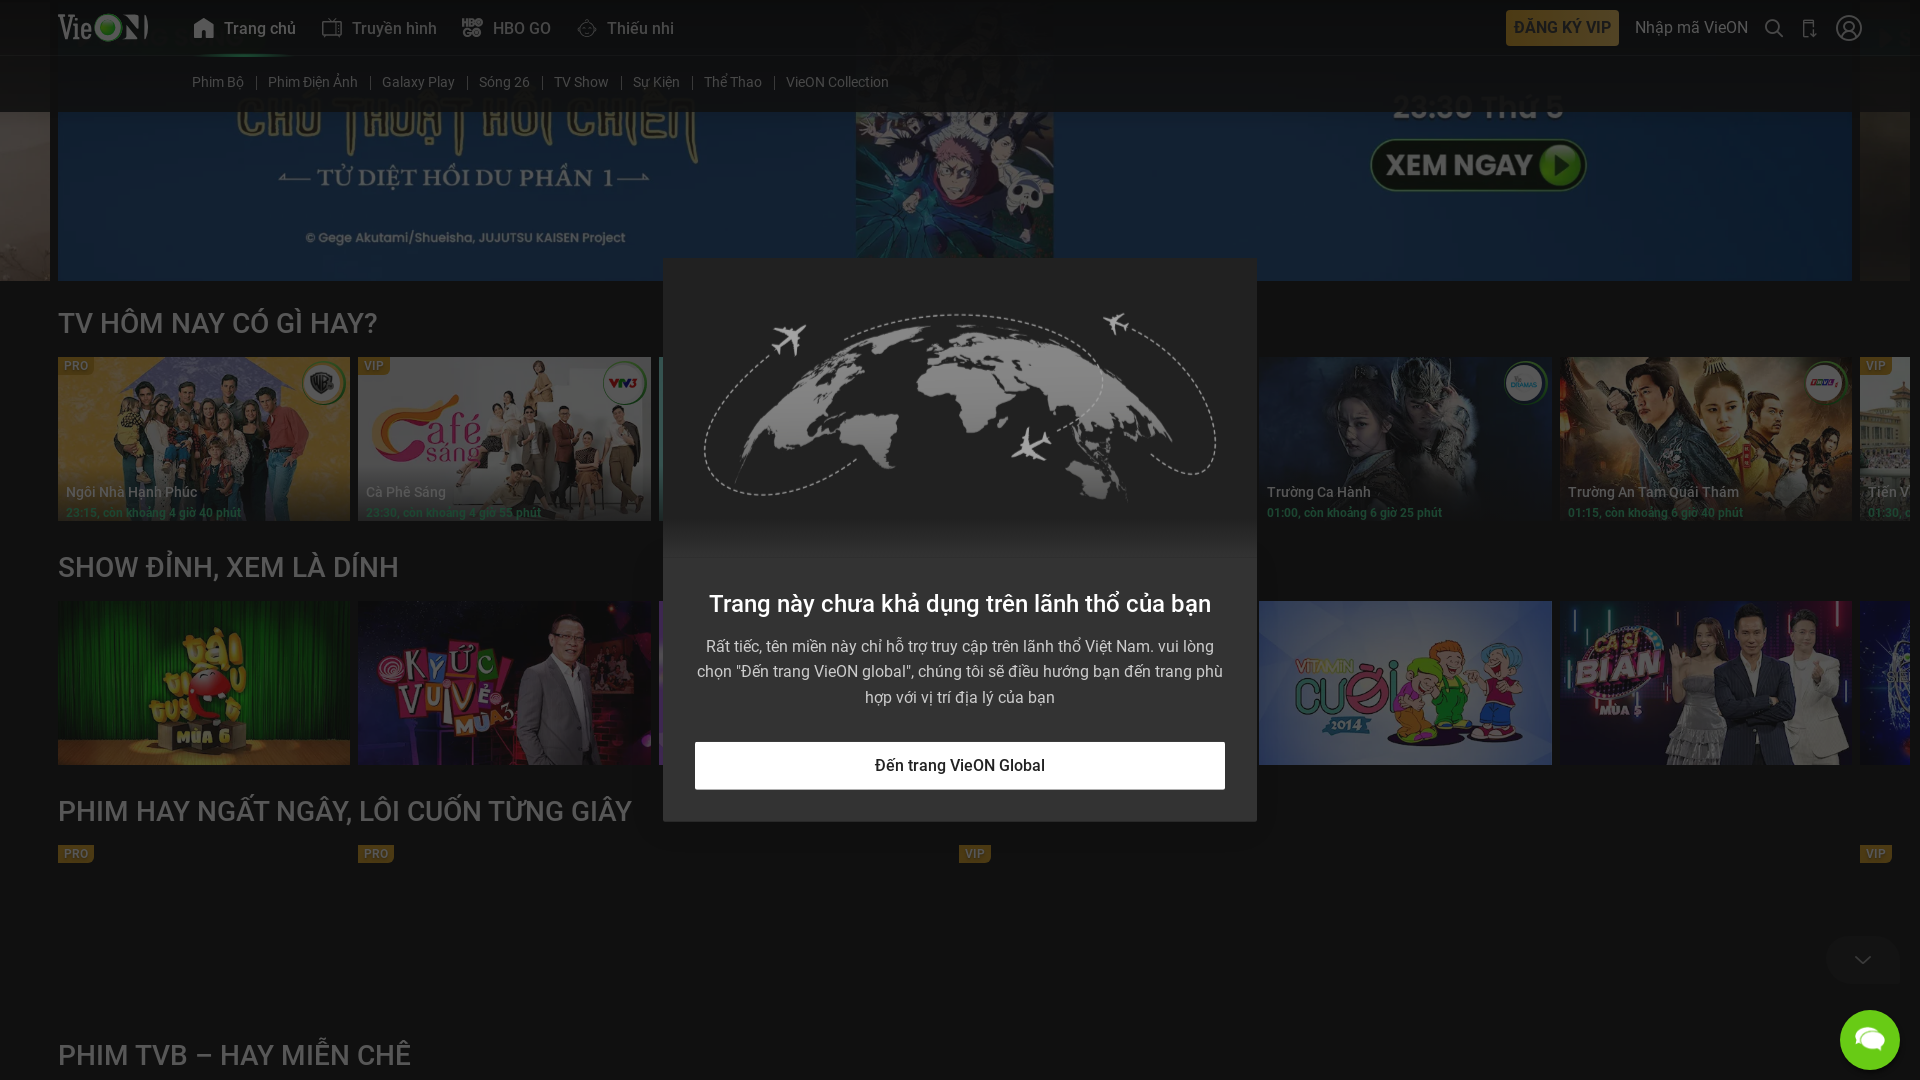

Scrolled page to position 5000px to trigger lazy loading
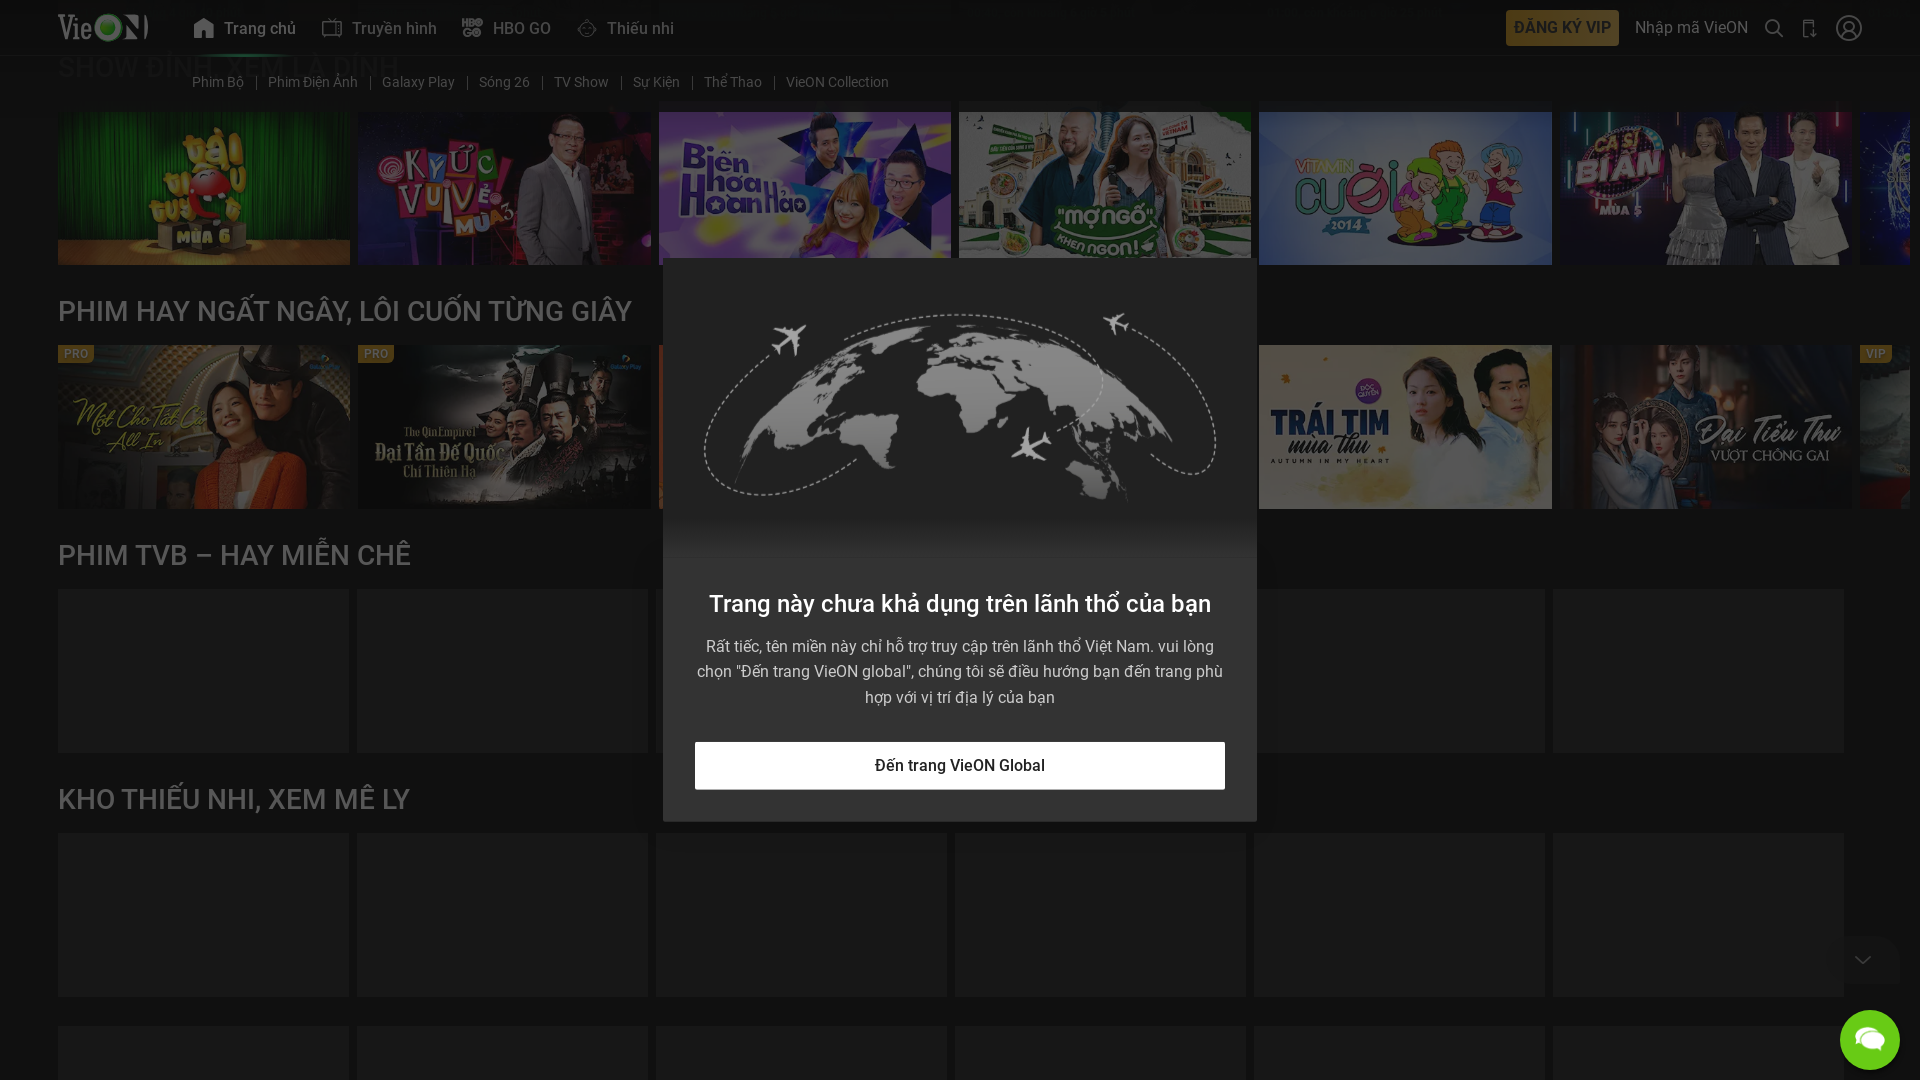

Waited 100ms for content to load
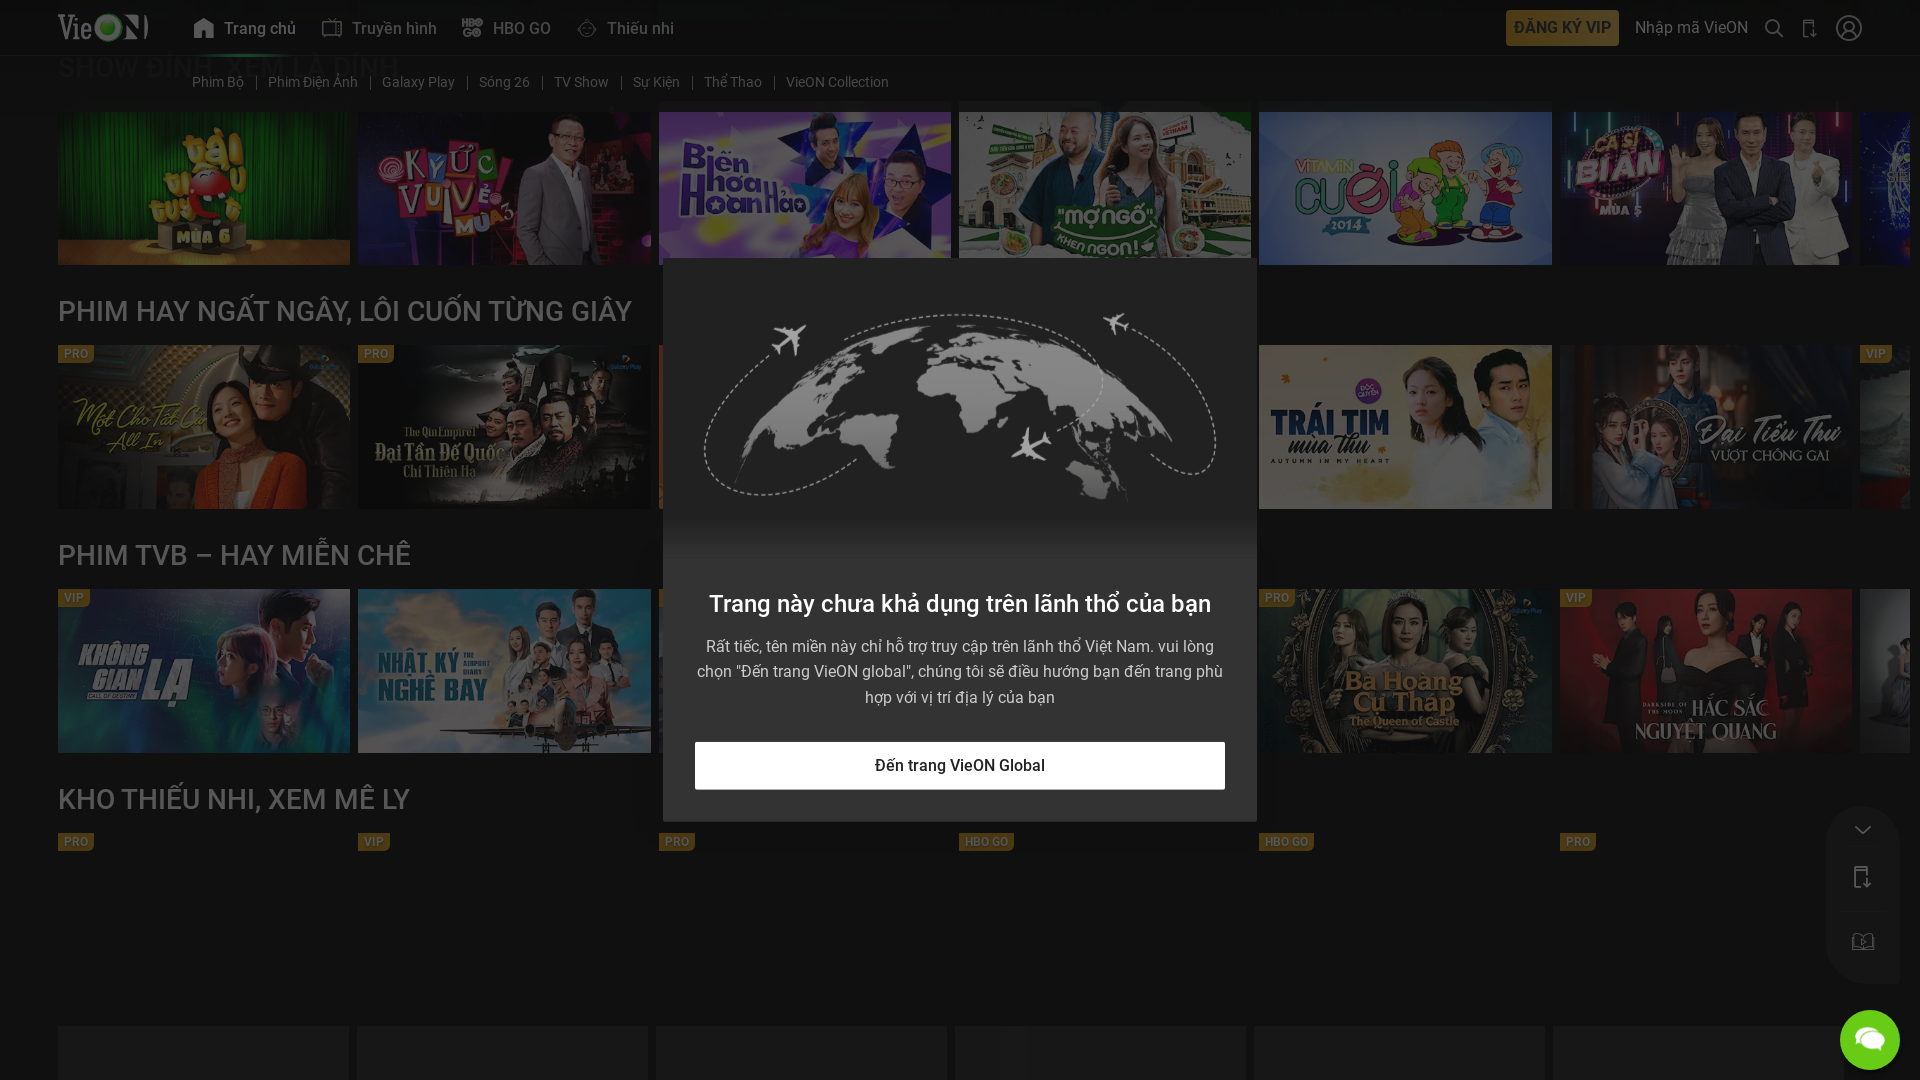

Scrolled page to position 5500px to trigger lazy loading
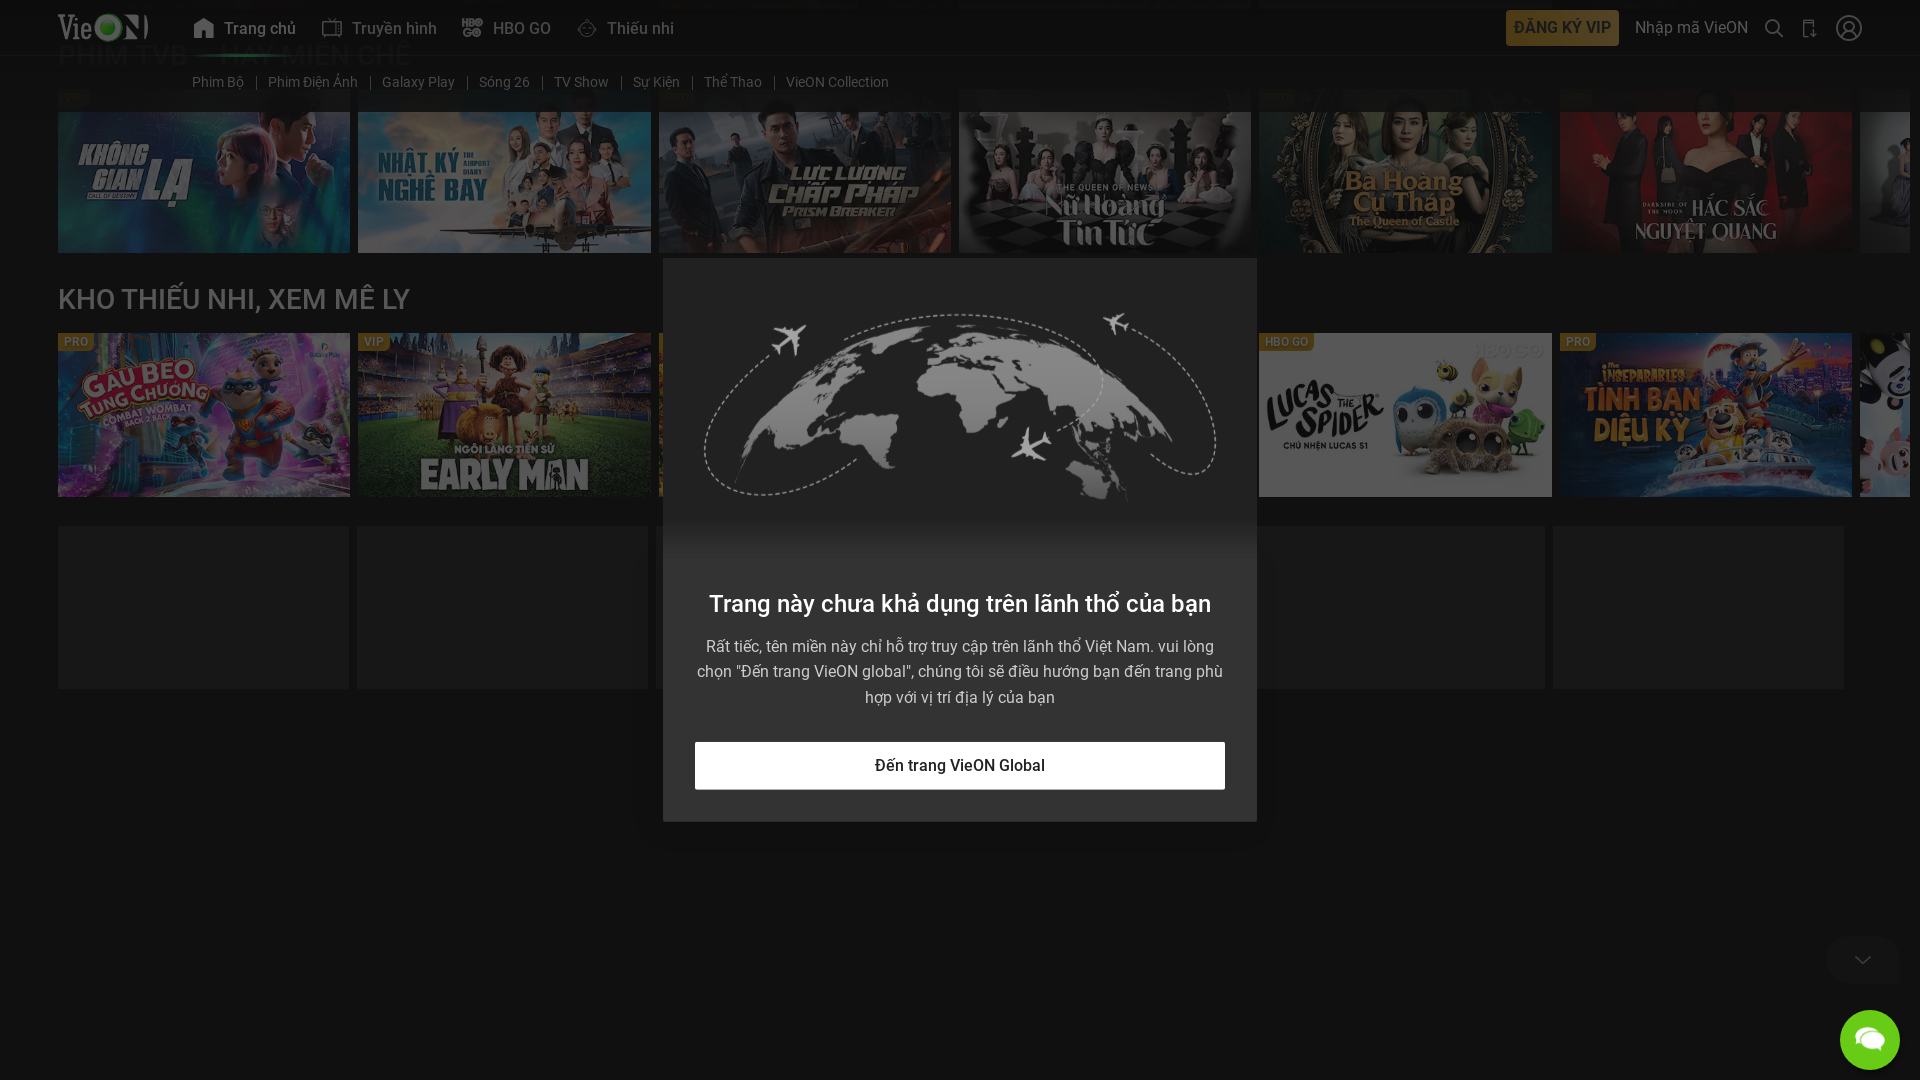

Waited 100ms for content to load
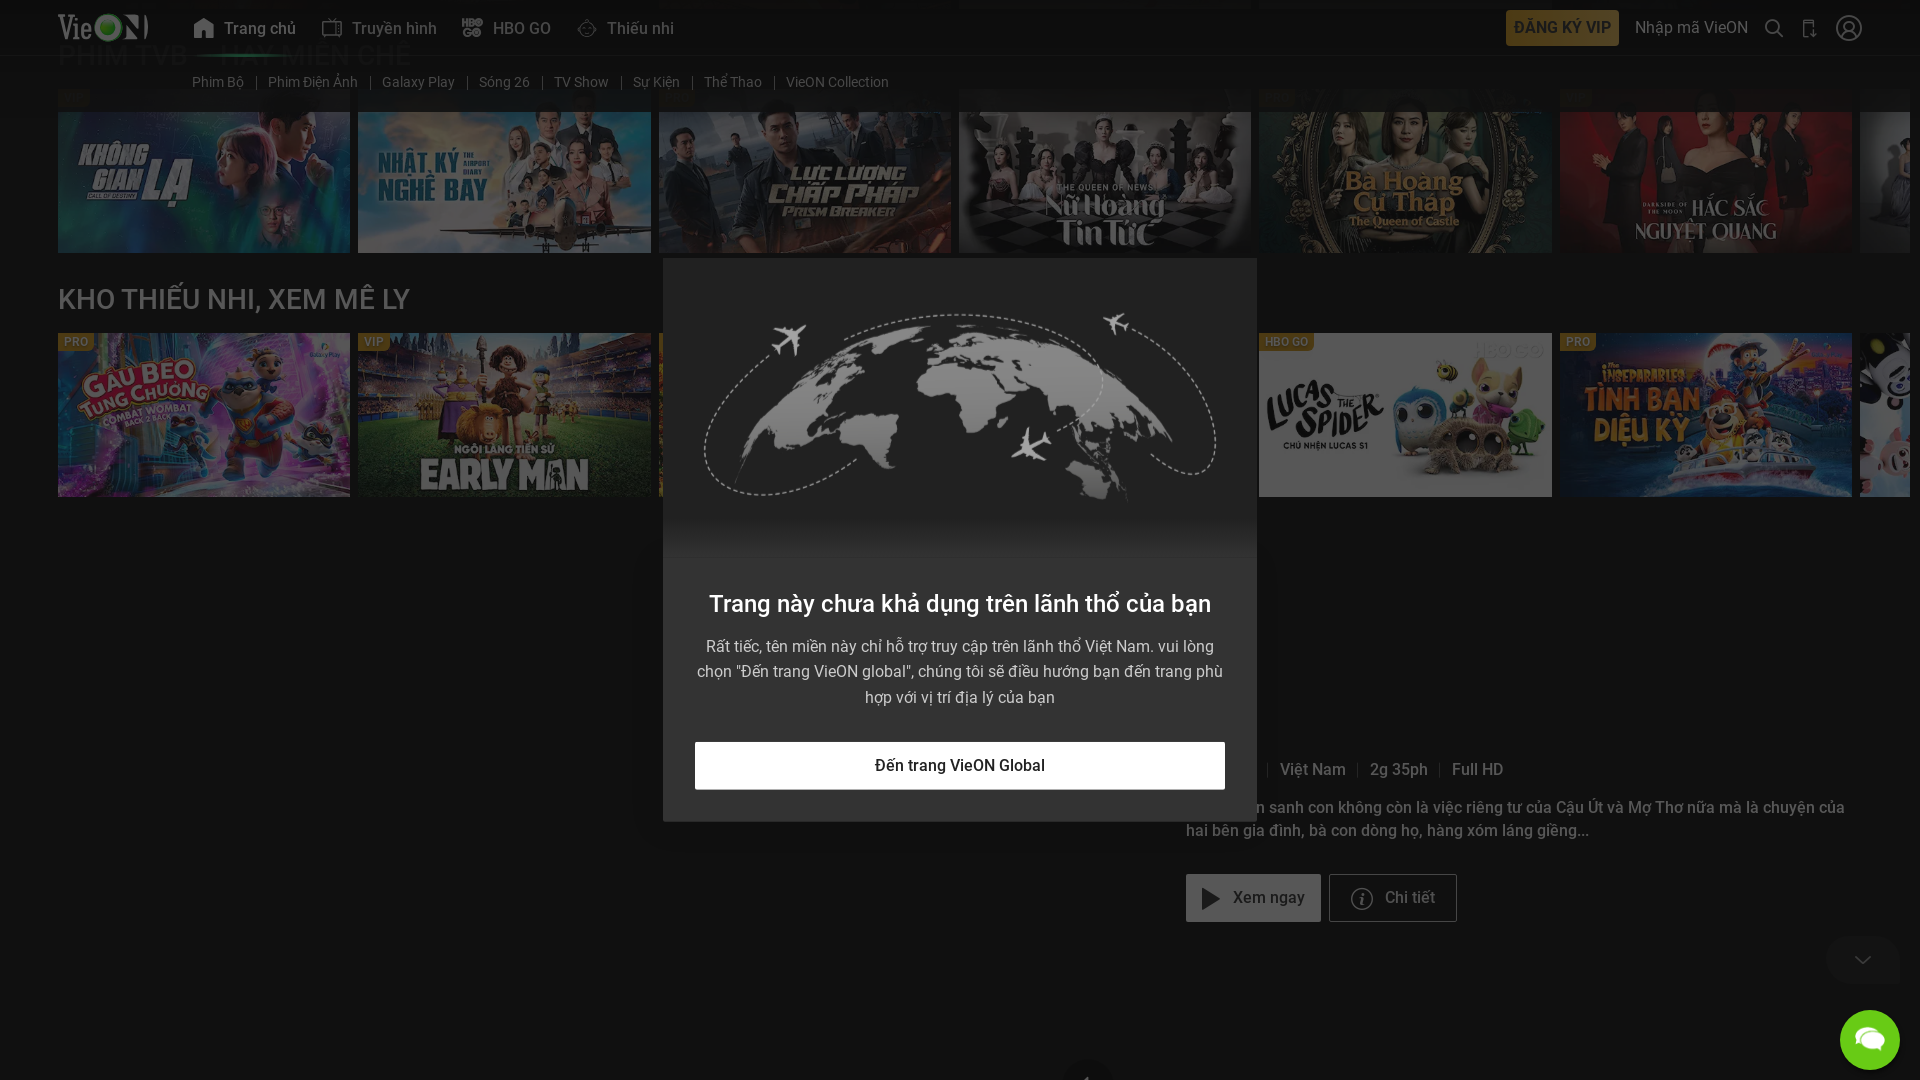

Scrolled page to position 6000px to trigger lazy loading
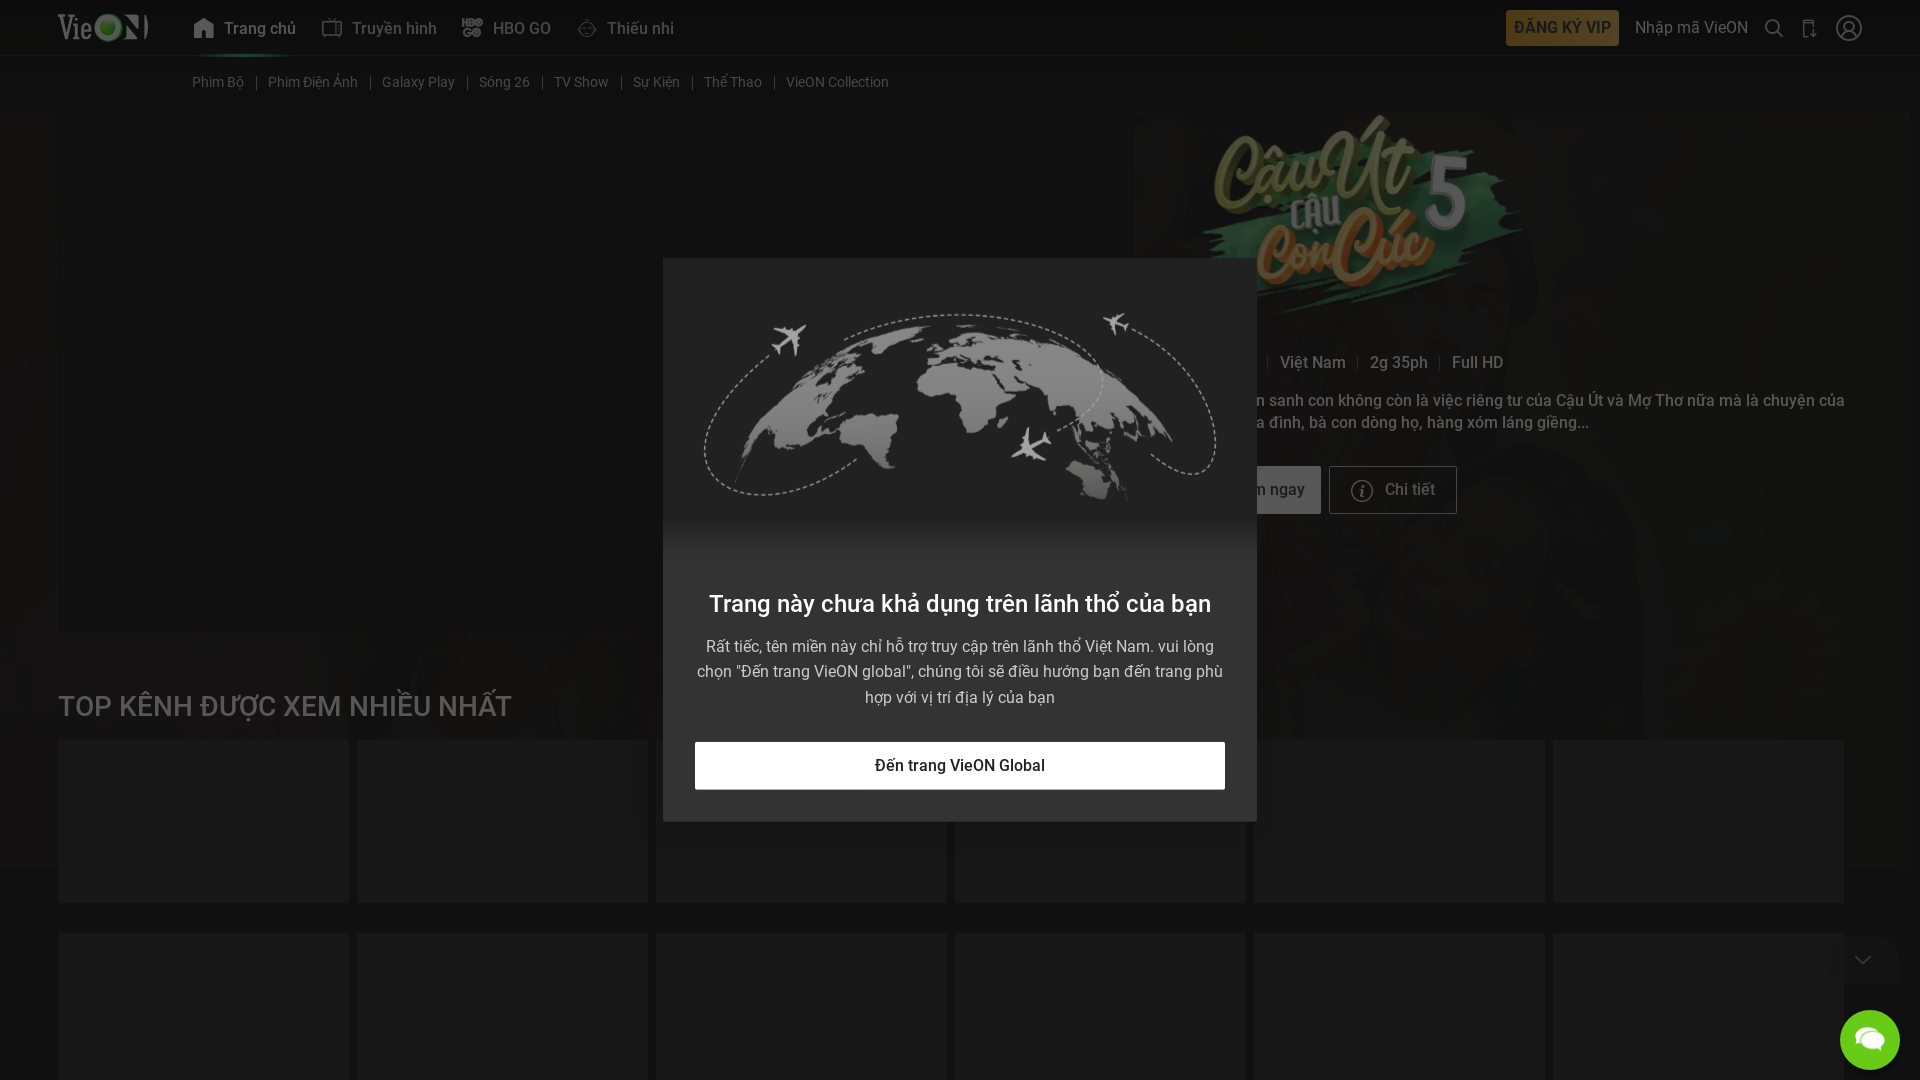

Waited 100ms for content to load
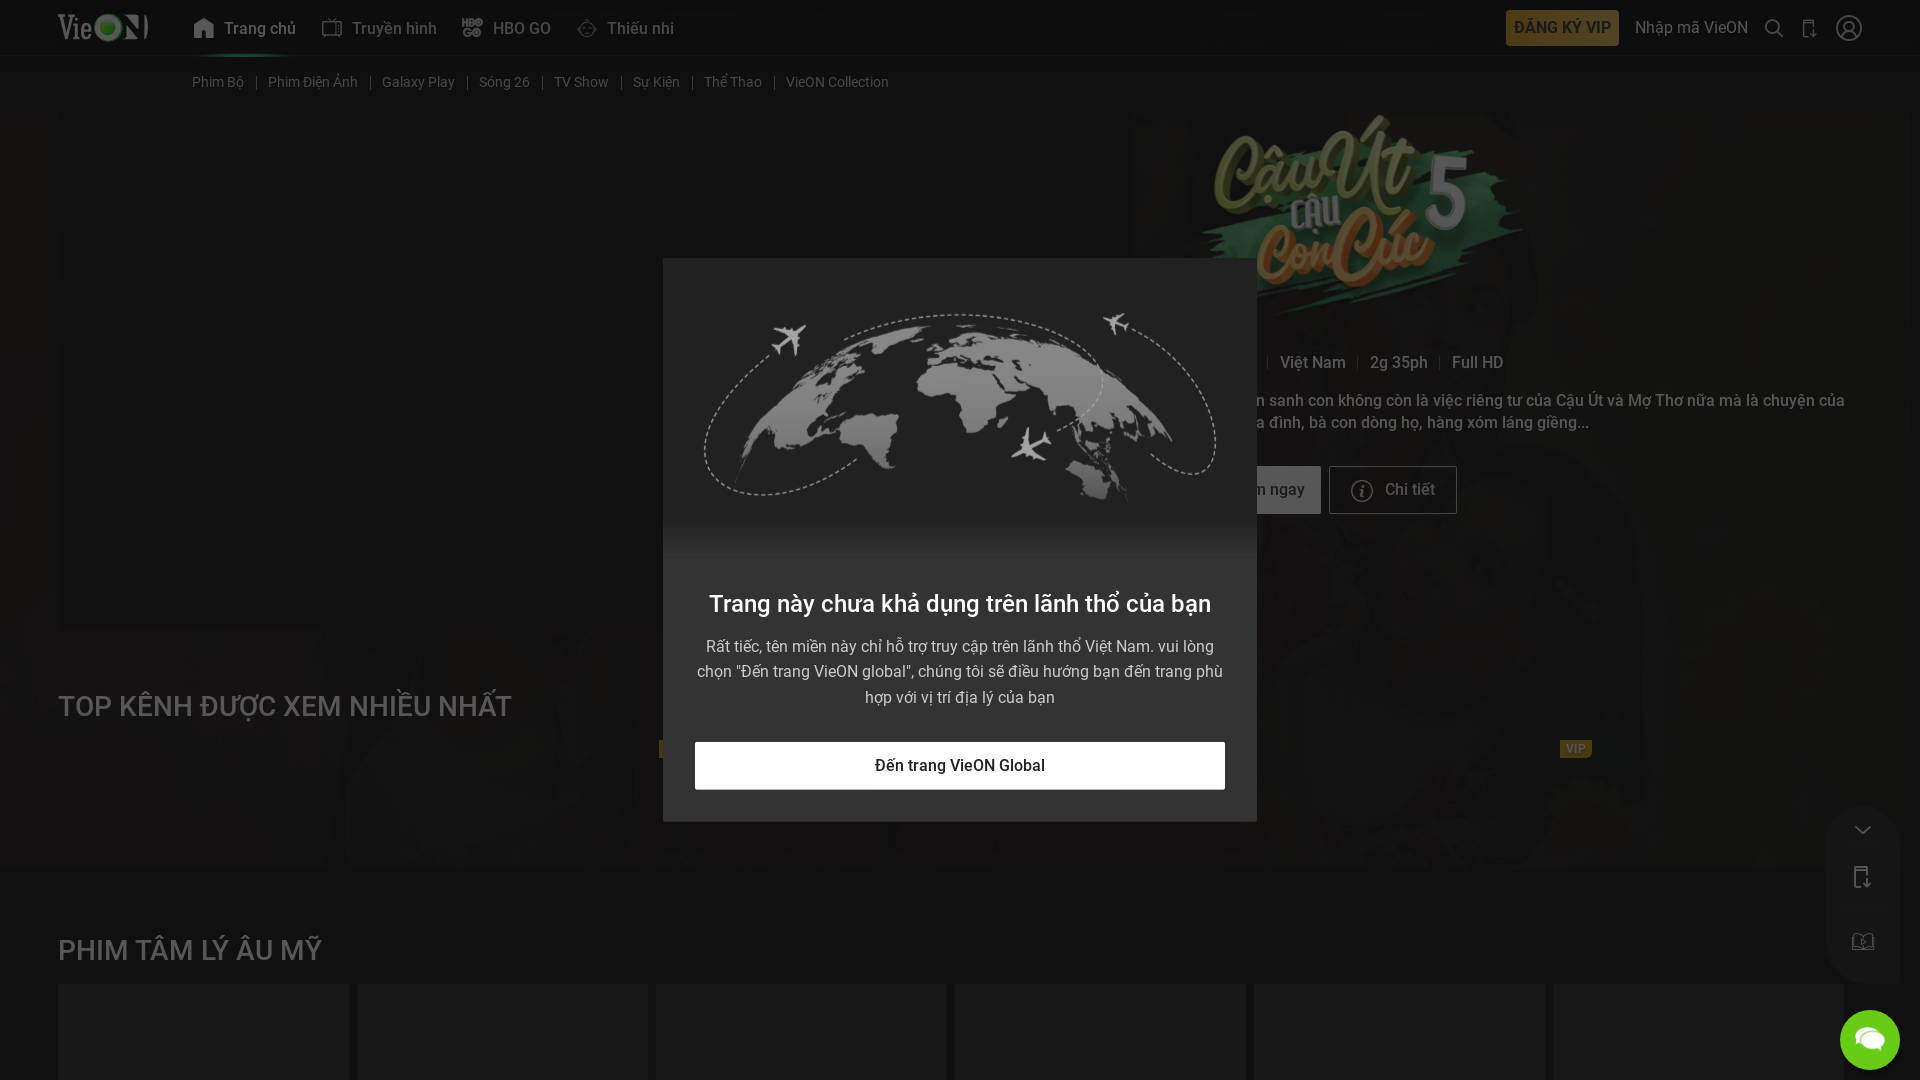

Scrolled page to position 6500px to trigger lazy loading
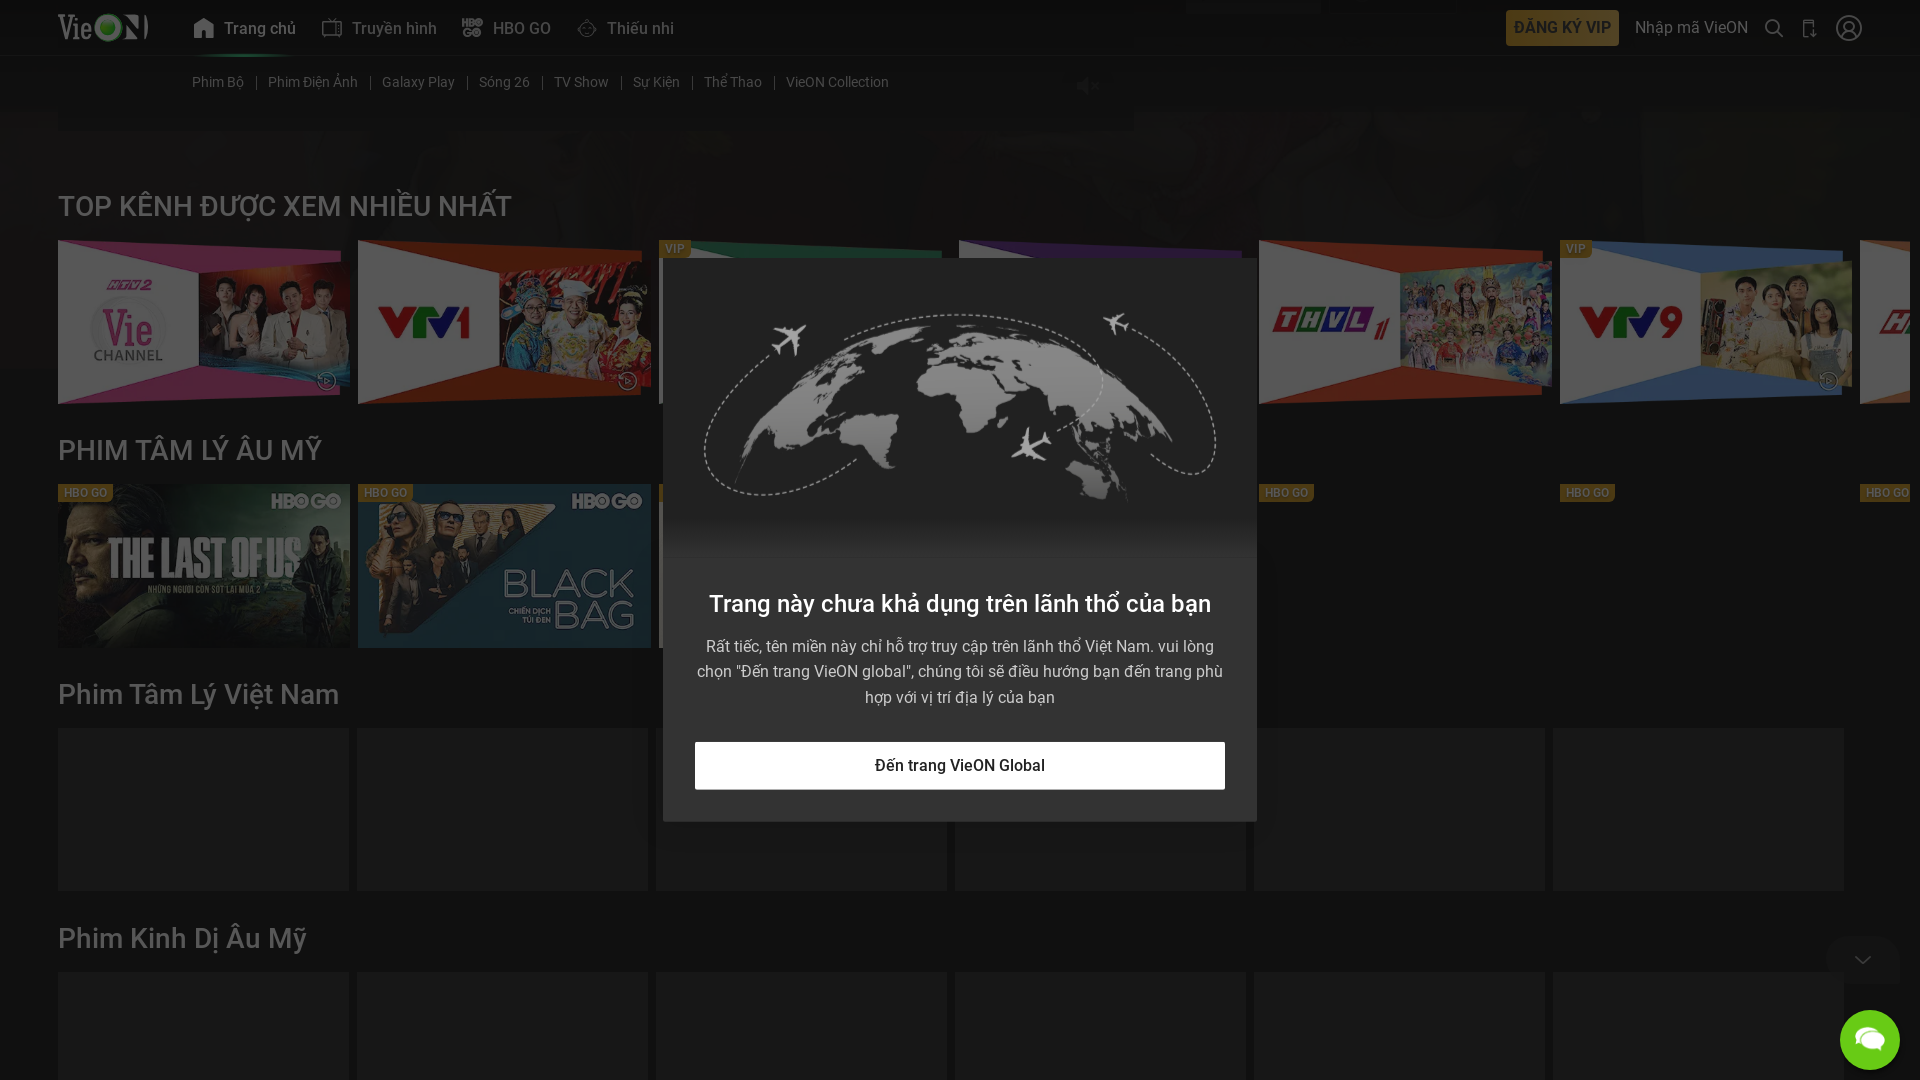

Waited 100ms for content to load
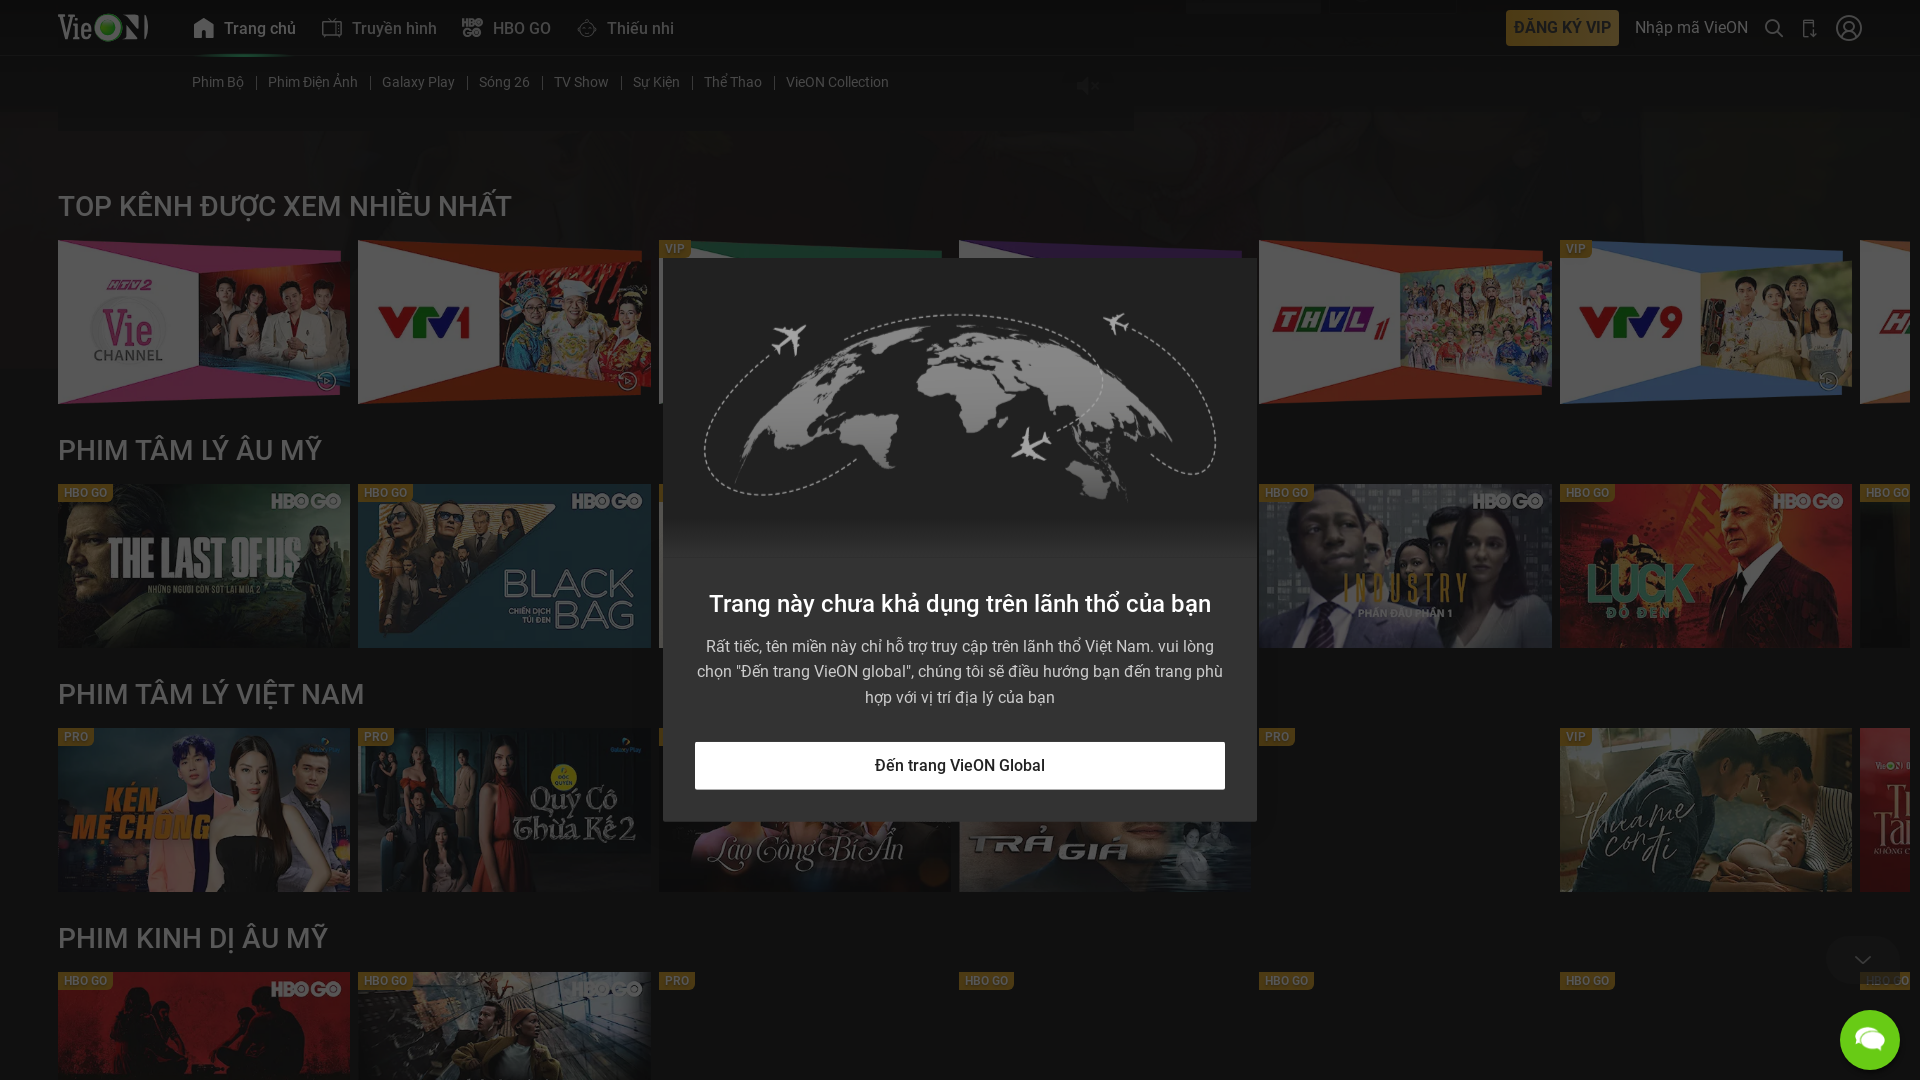

Scrolled page to position 7000px to trigger lazy loading
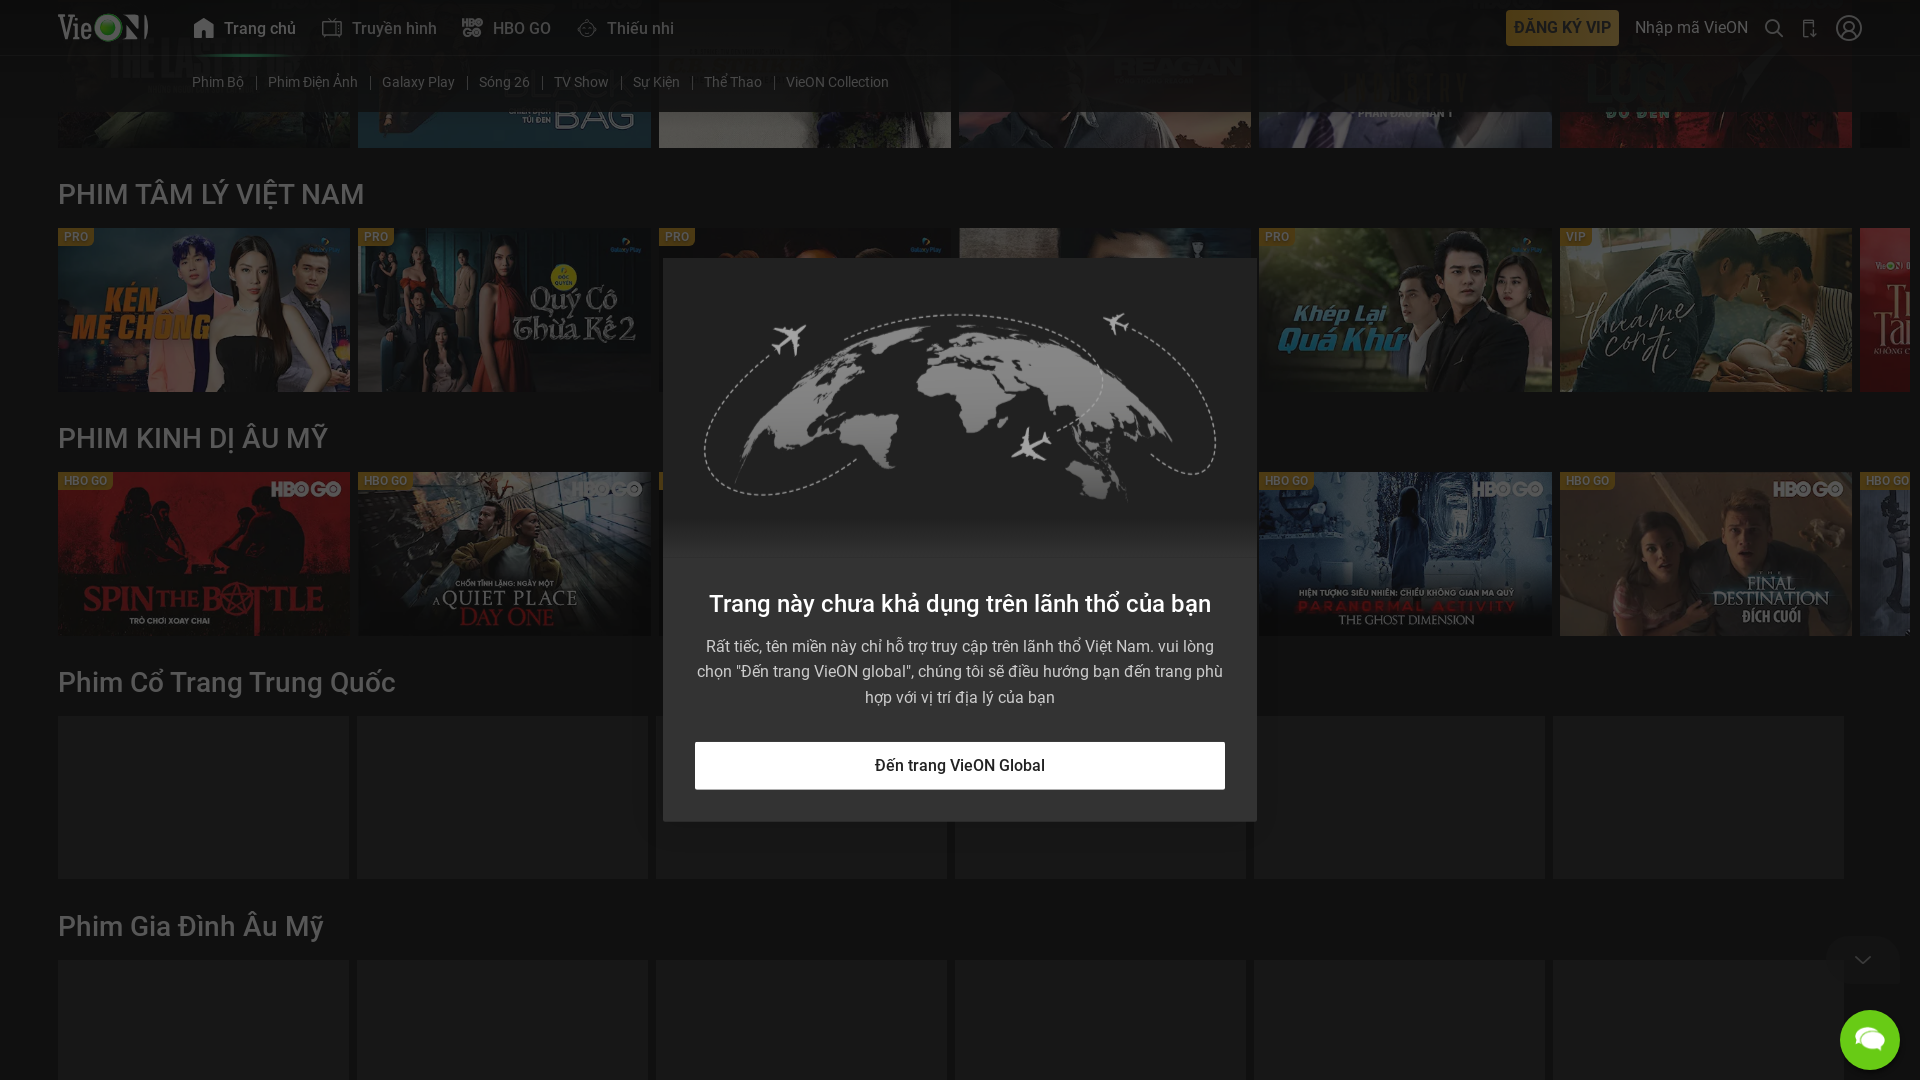

Waited 100ms for content to load
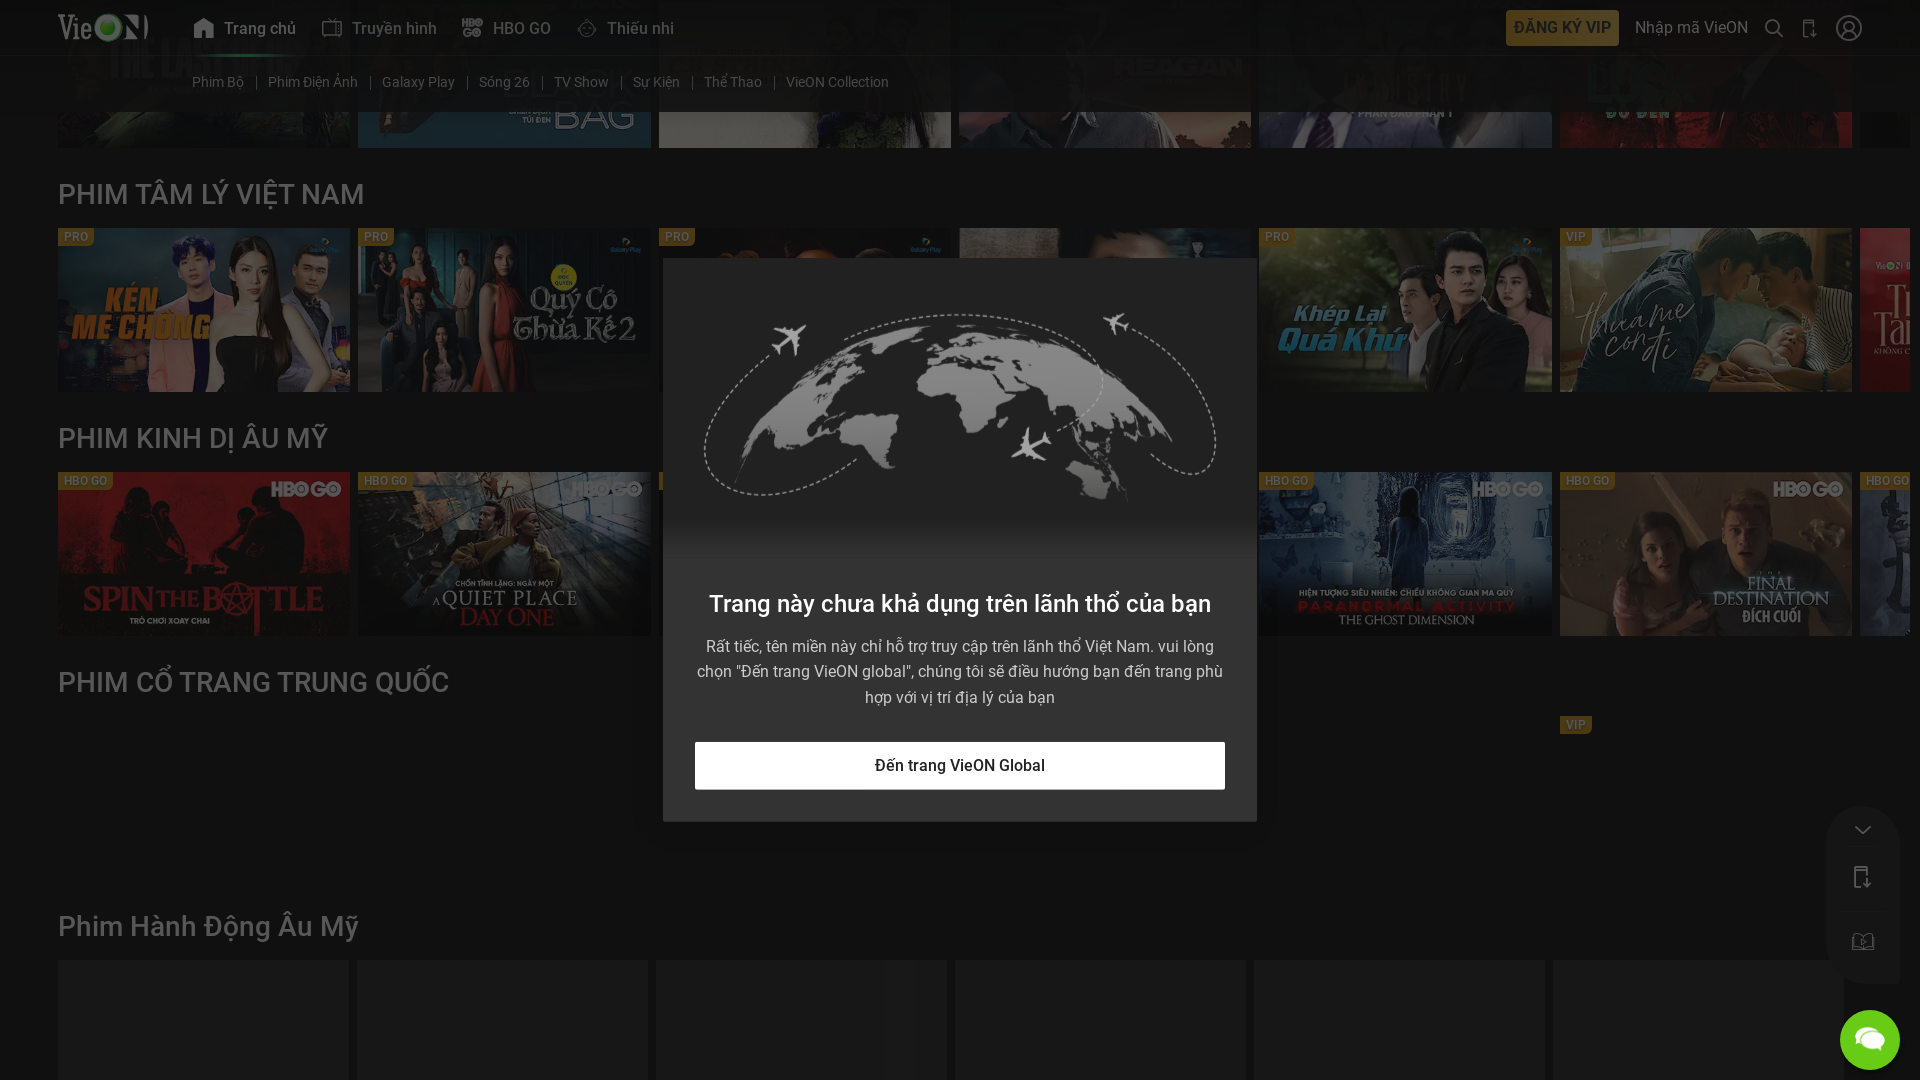

Scrolled page to position 7500px to trigger lazy loading
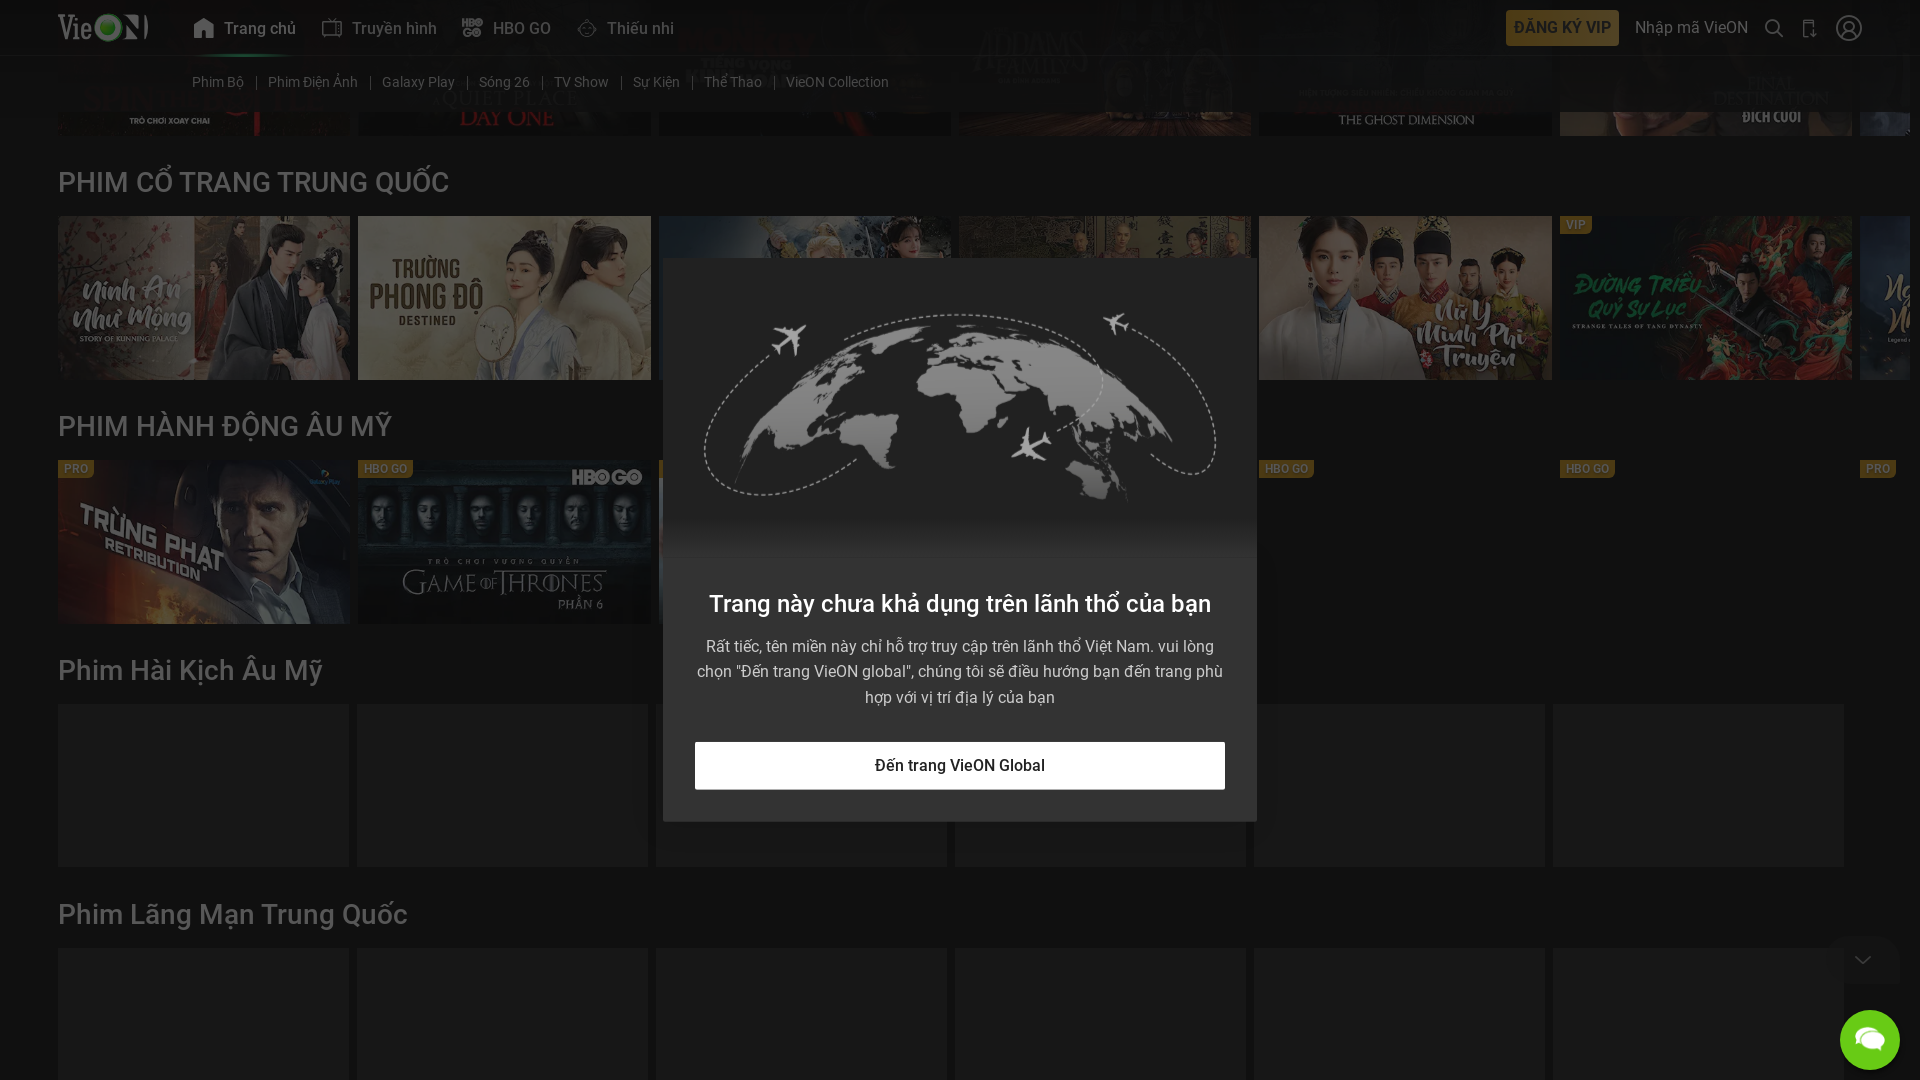

Waited 100ms for content to load
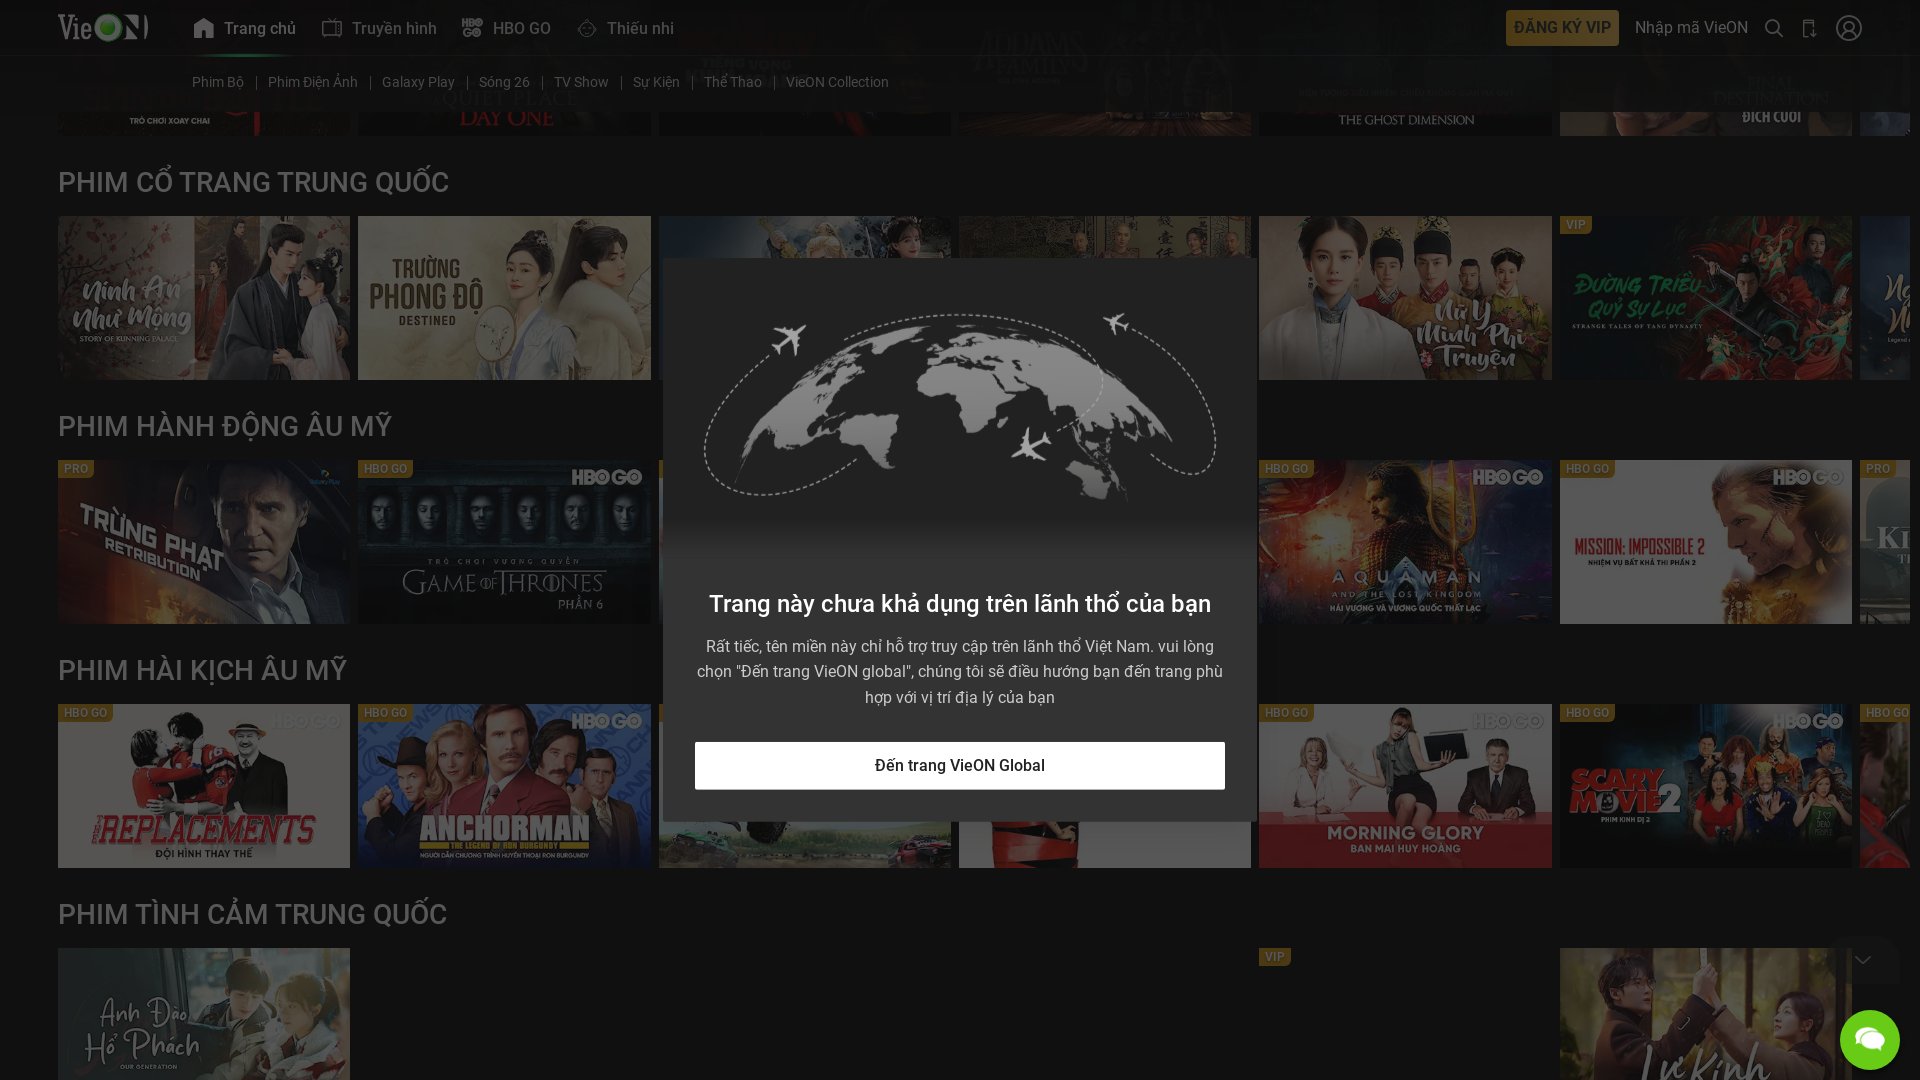

Scrolled page to position 8000px to trigger lazy loading
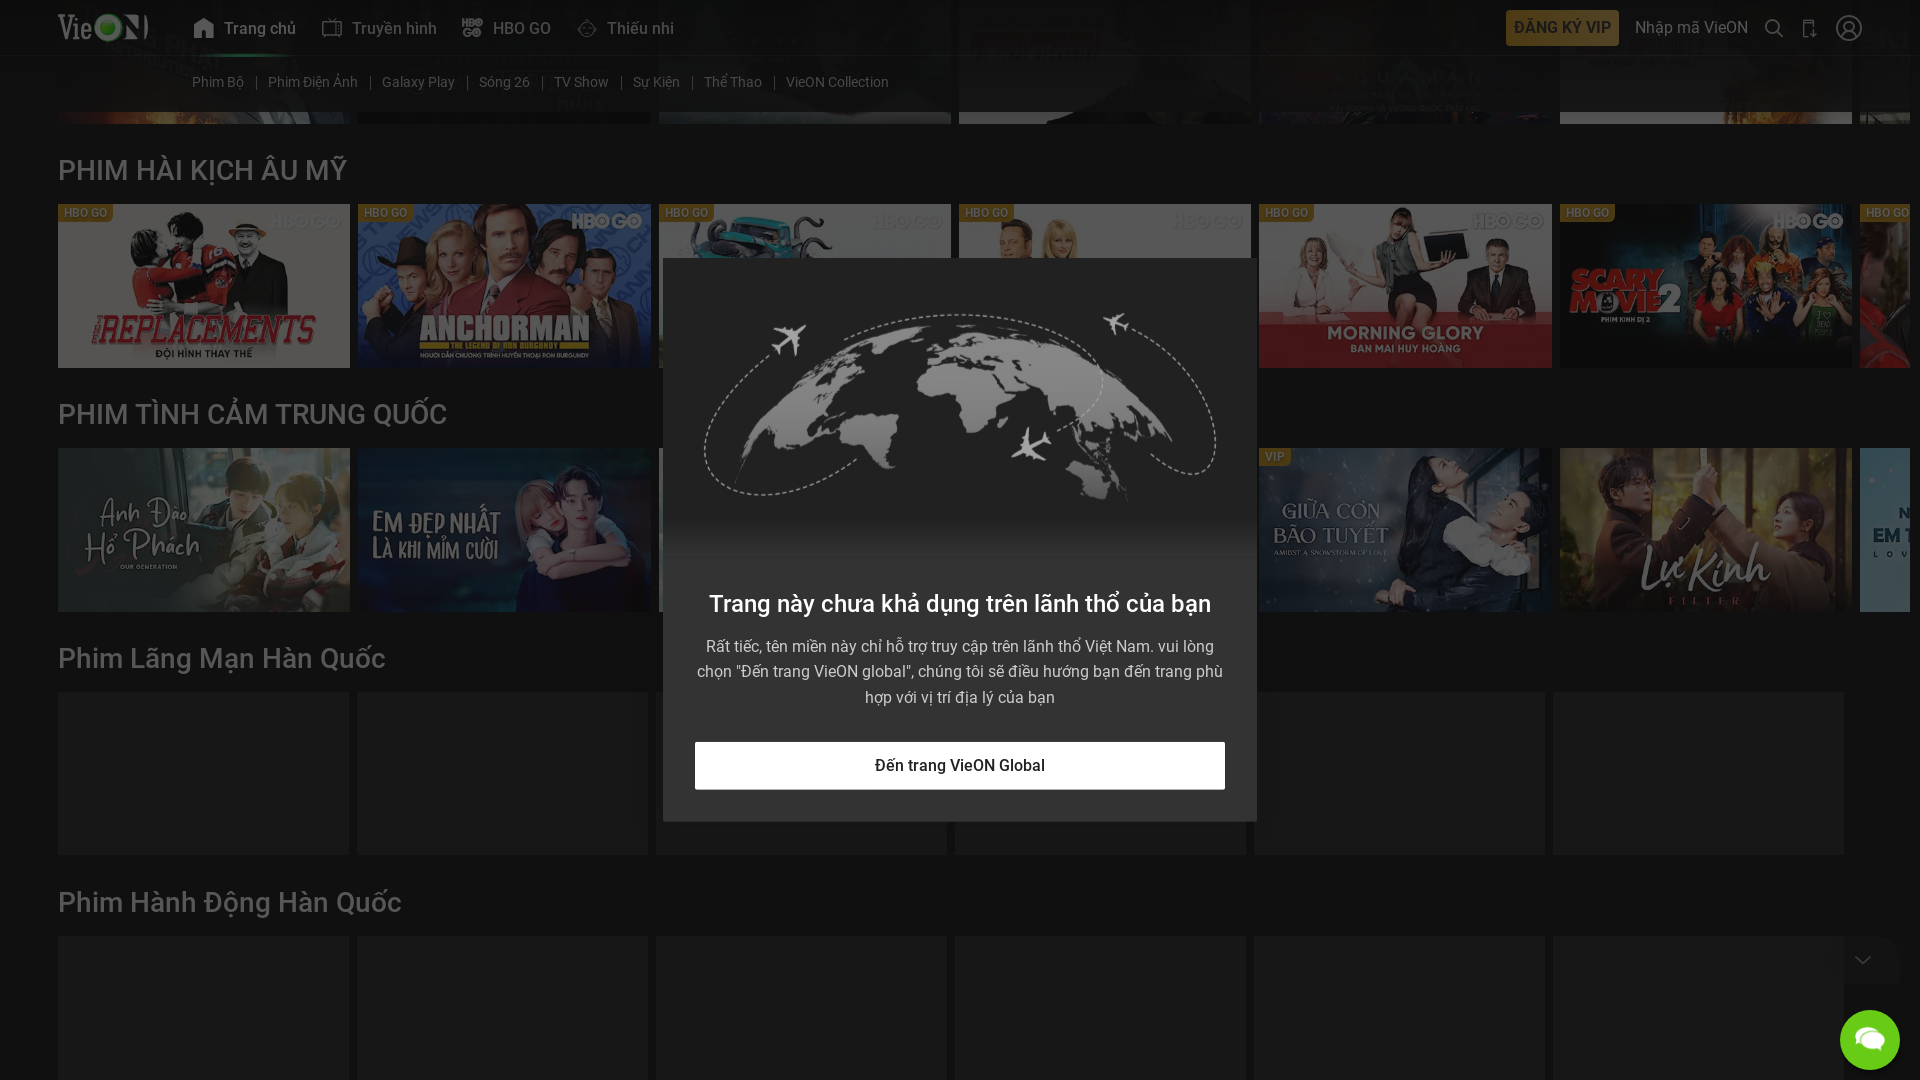

Waited 100ms for content to load
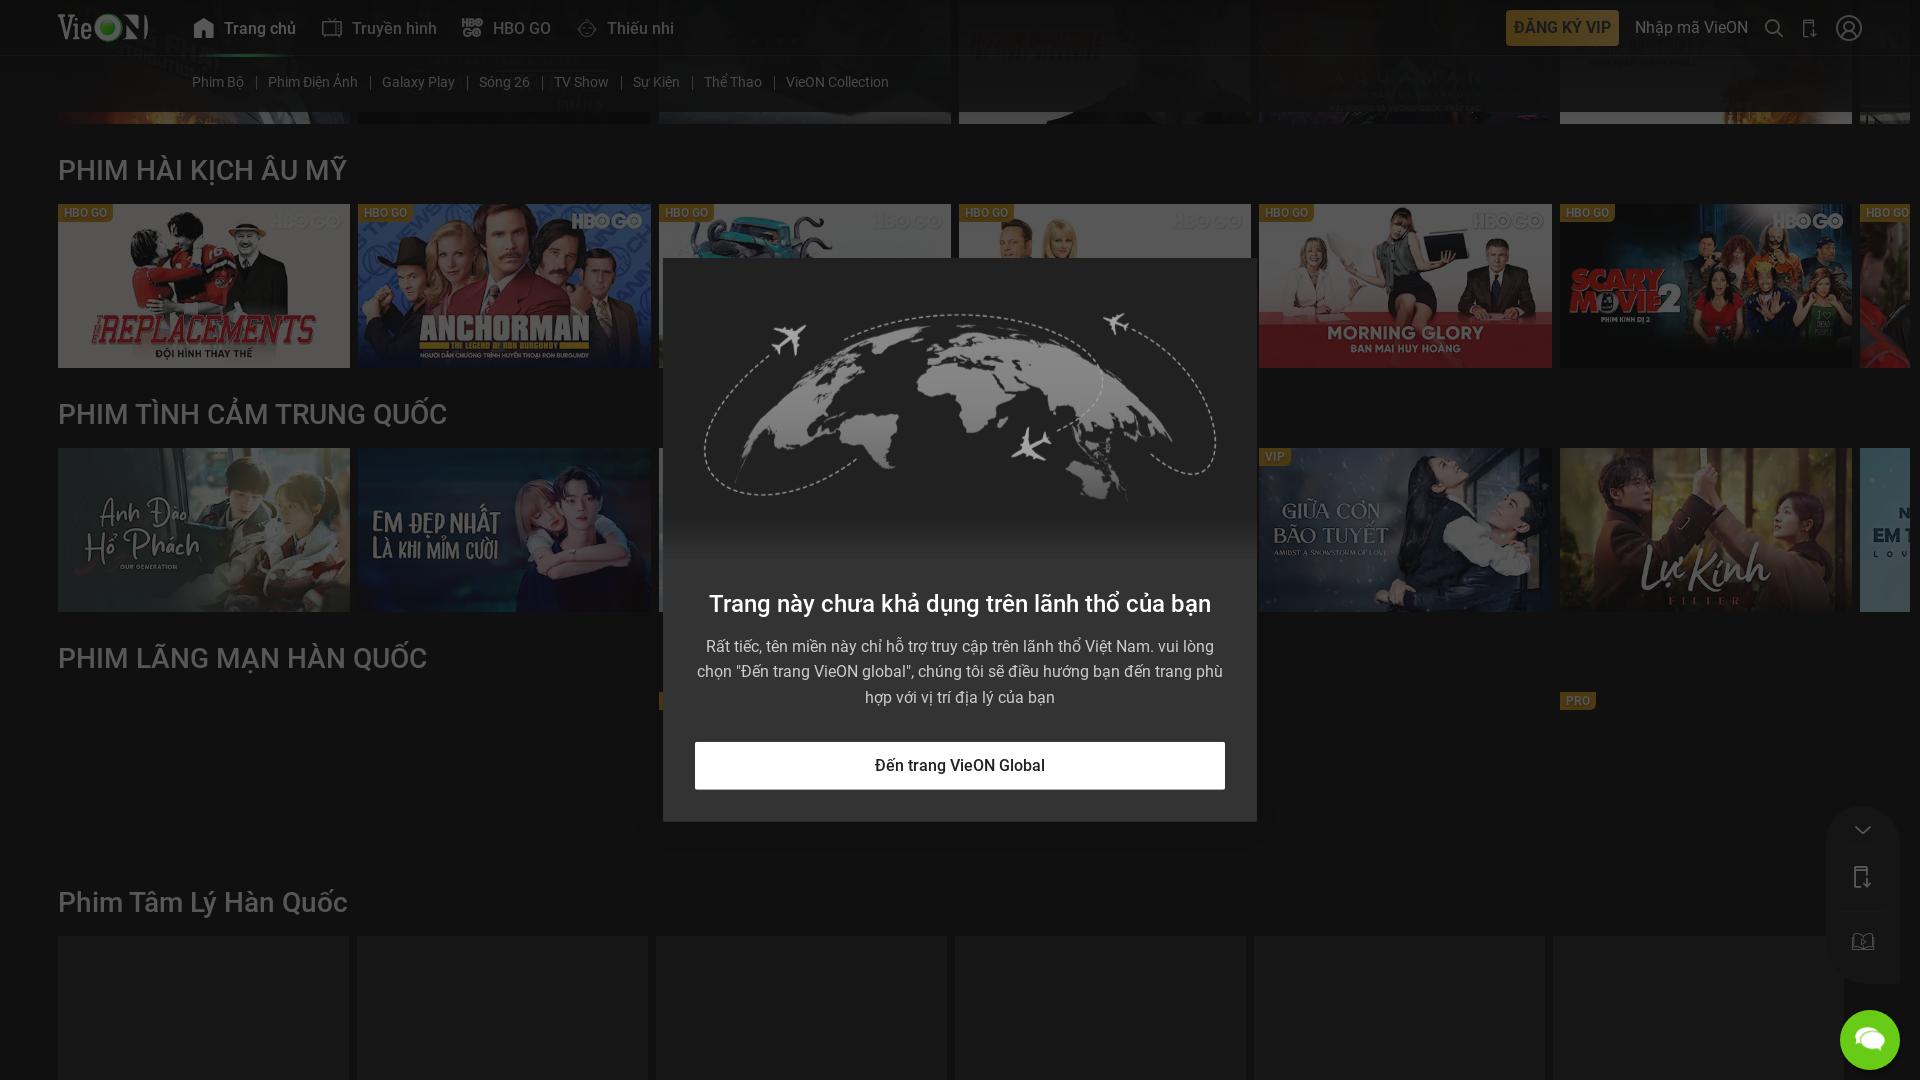

Scrolled page to position 8500px to trigger lazy loading
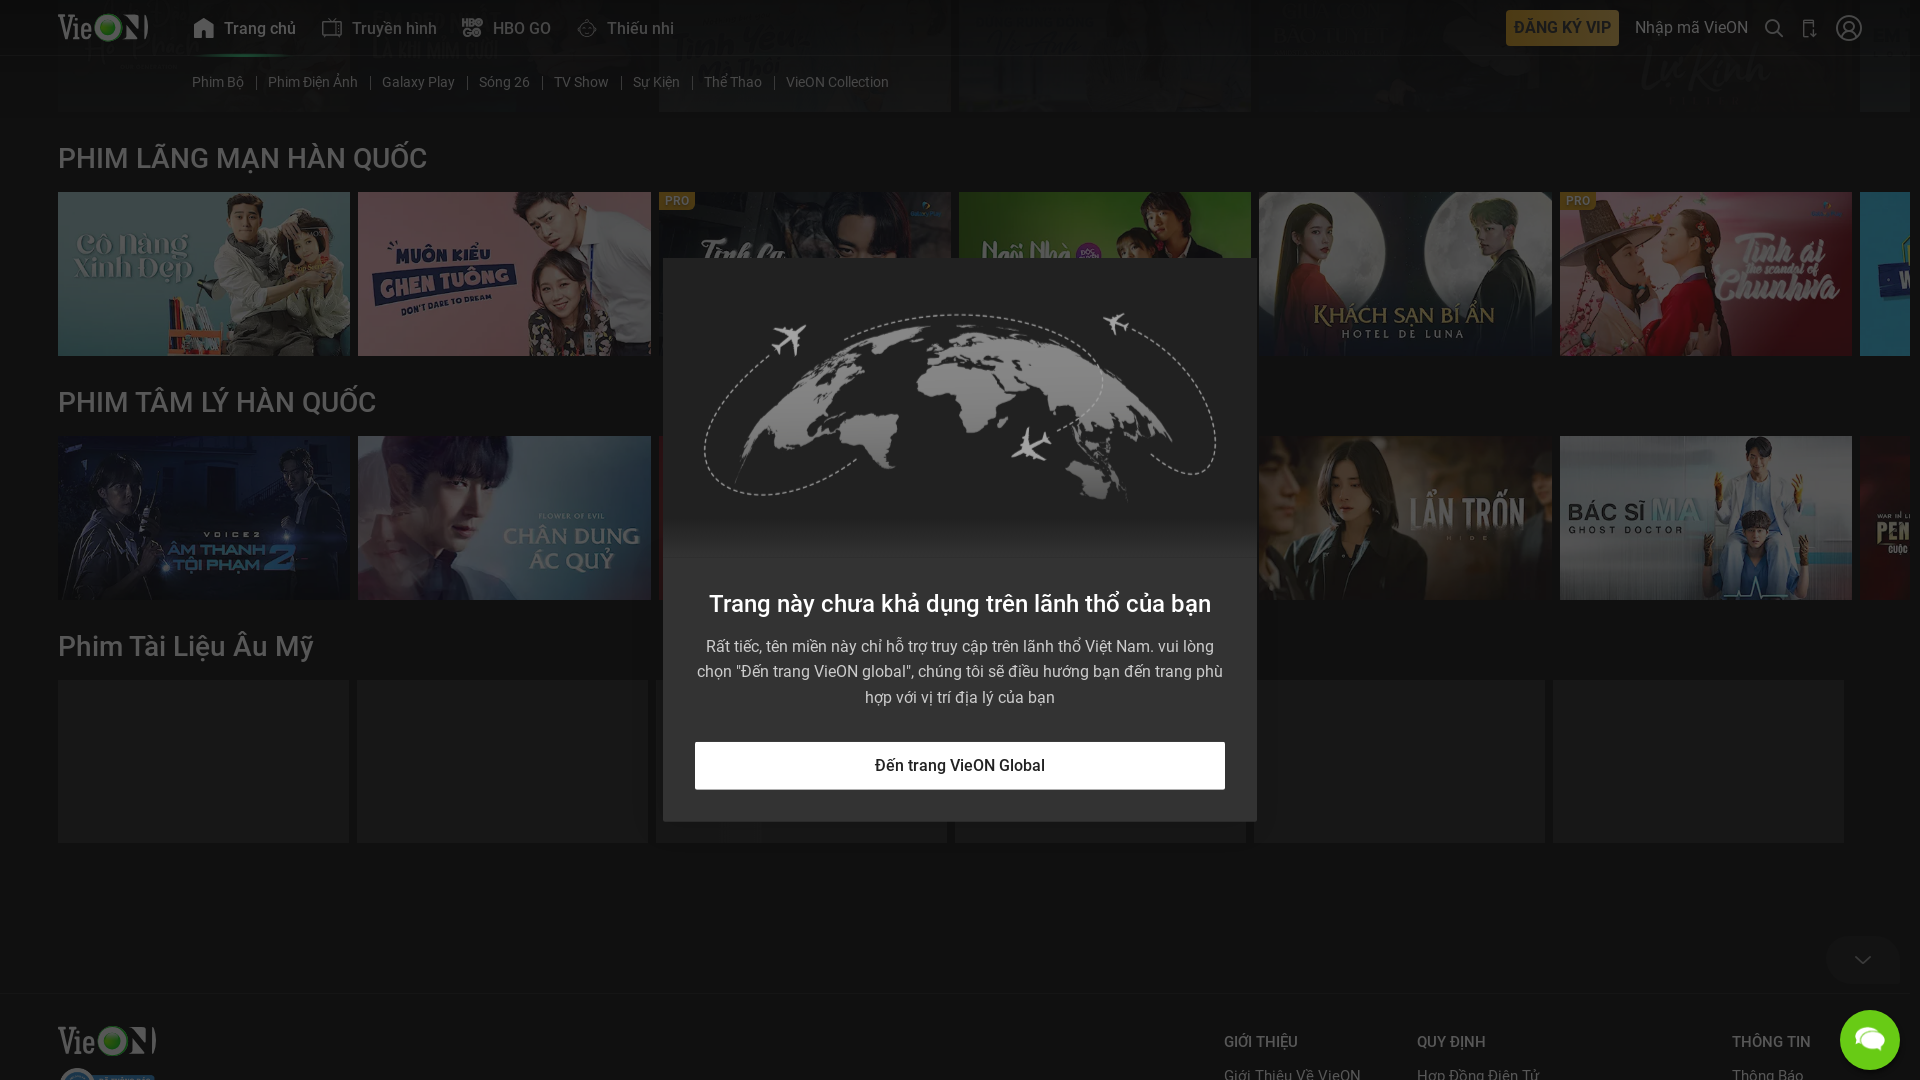

Waited 100ms for content to load
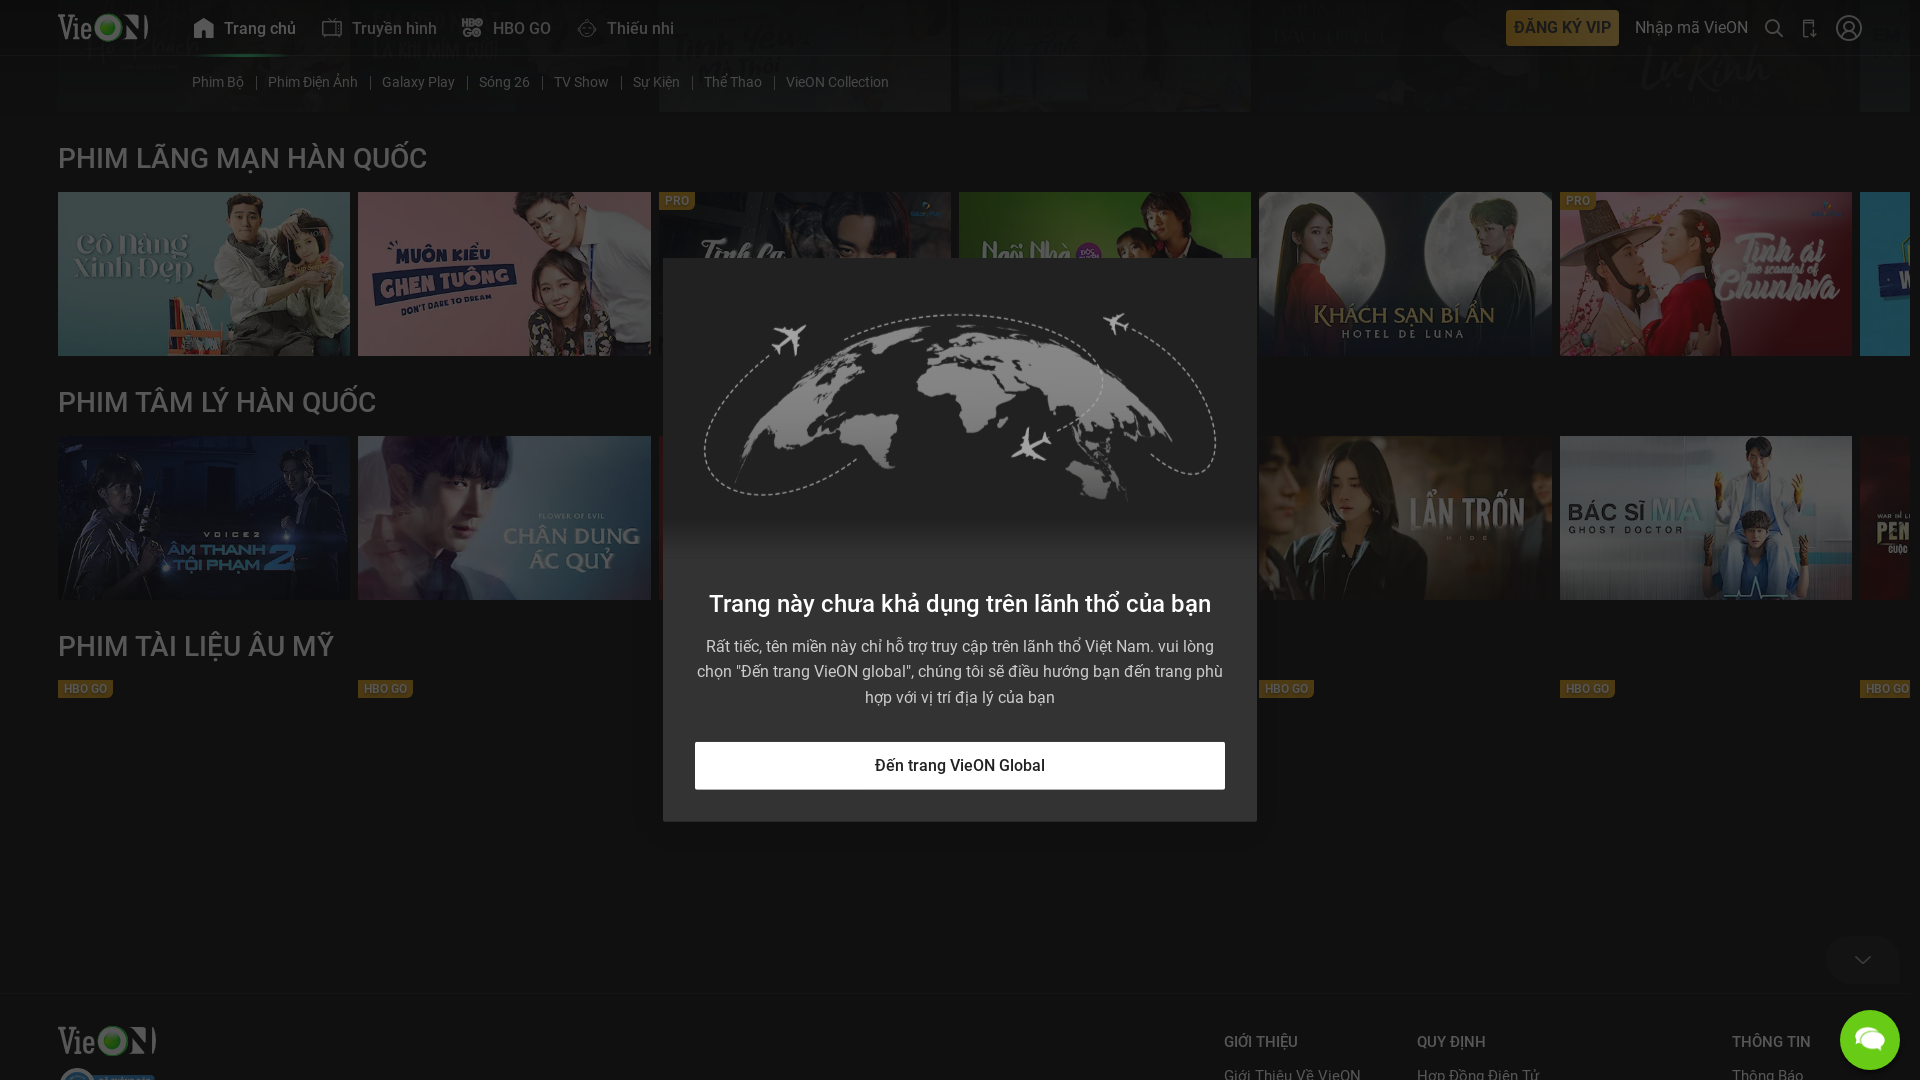

Scrolled page to position 9000px to trigger lazy loading
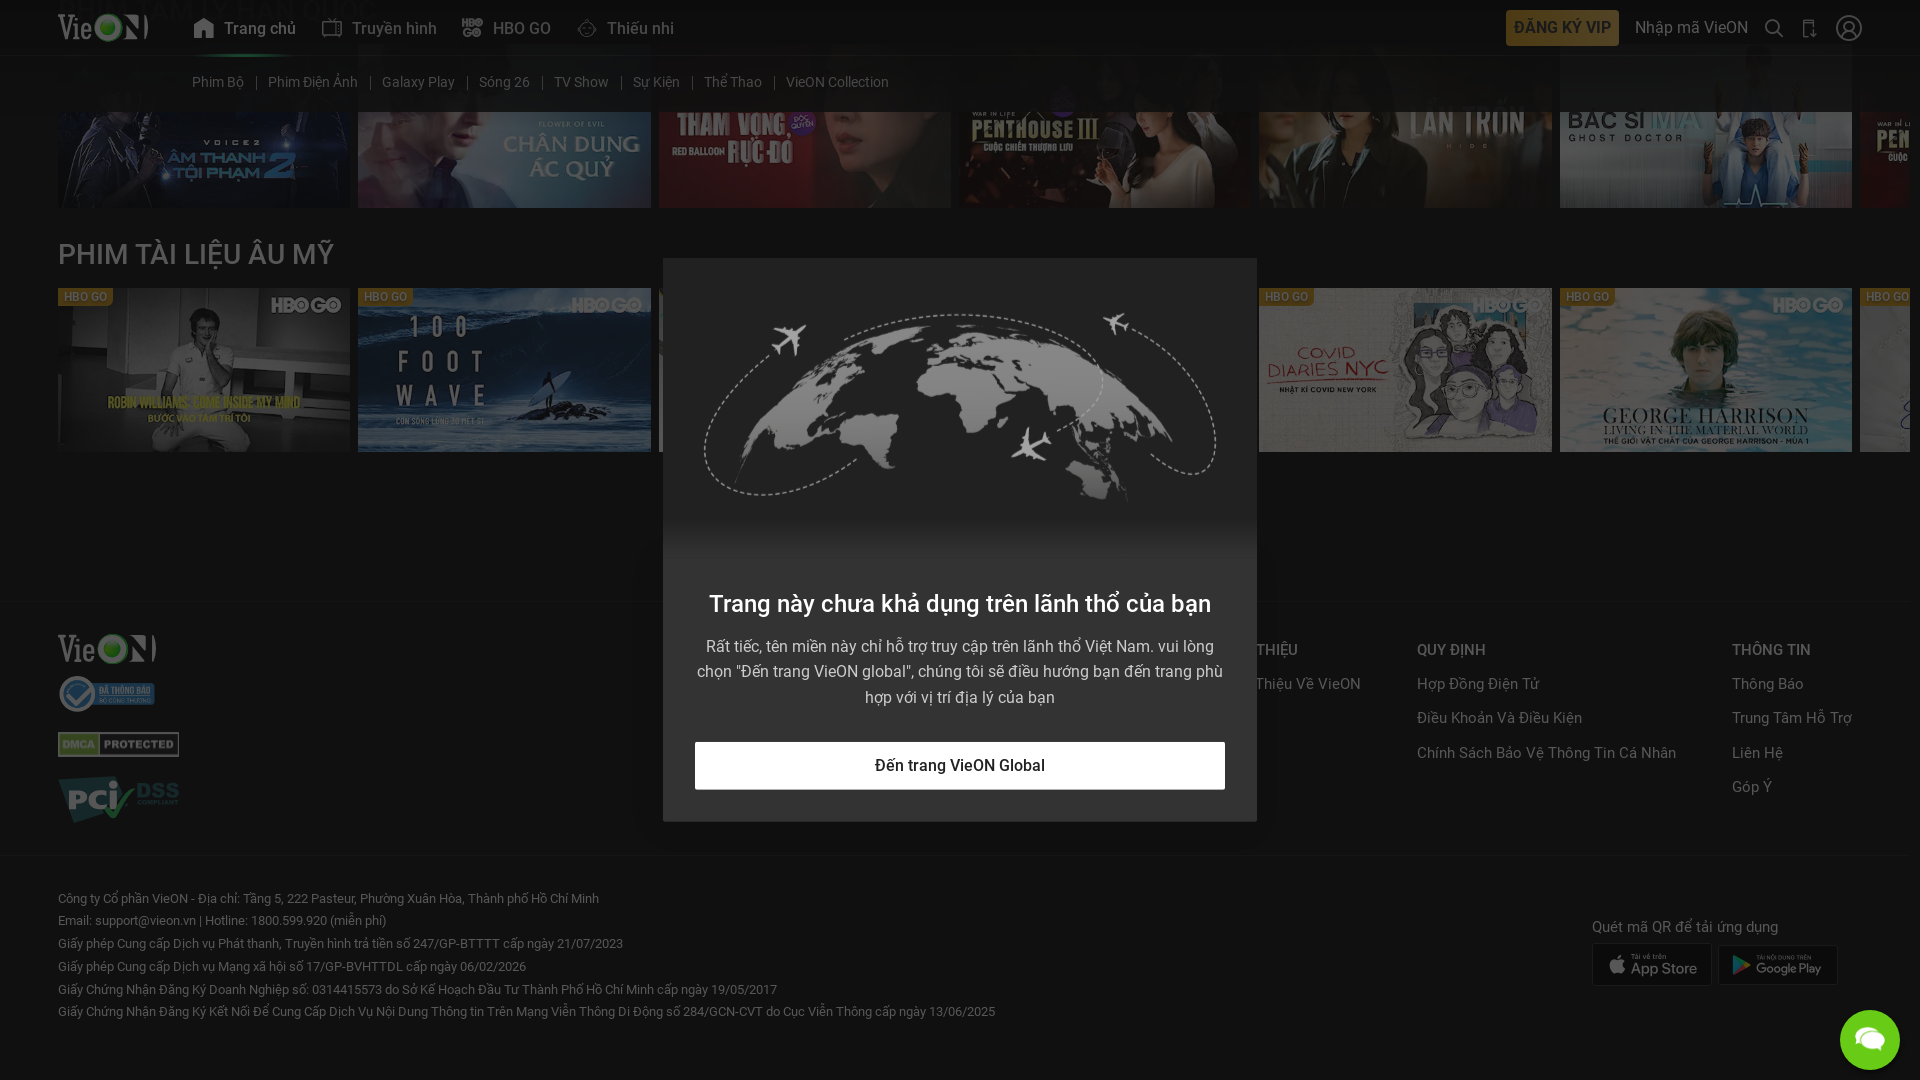

Waited 100ms for content to load
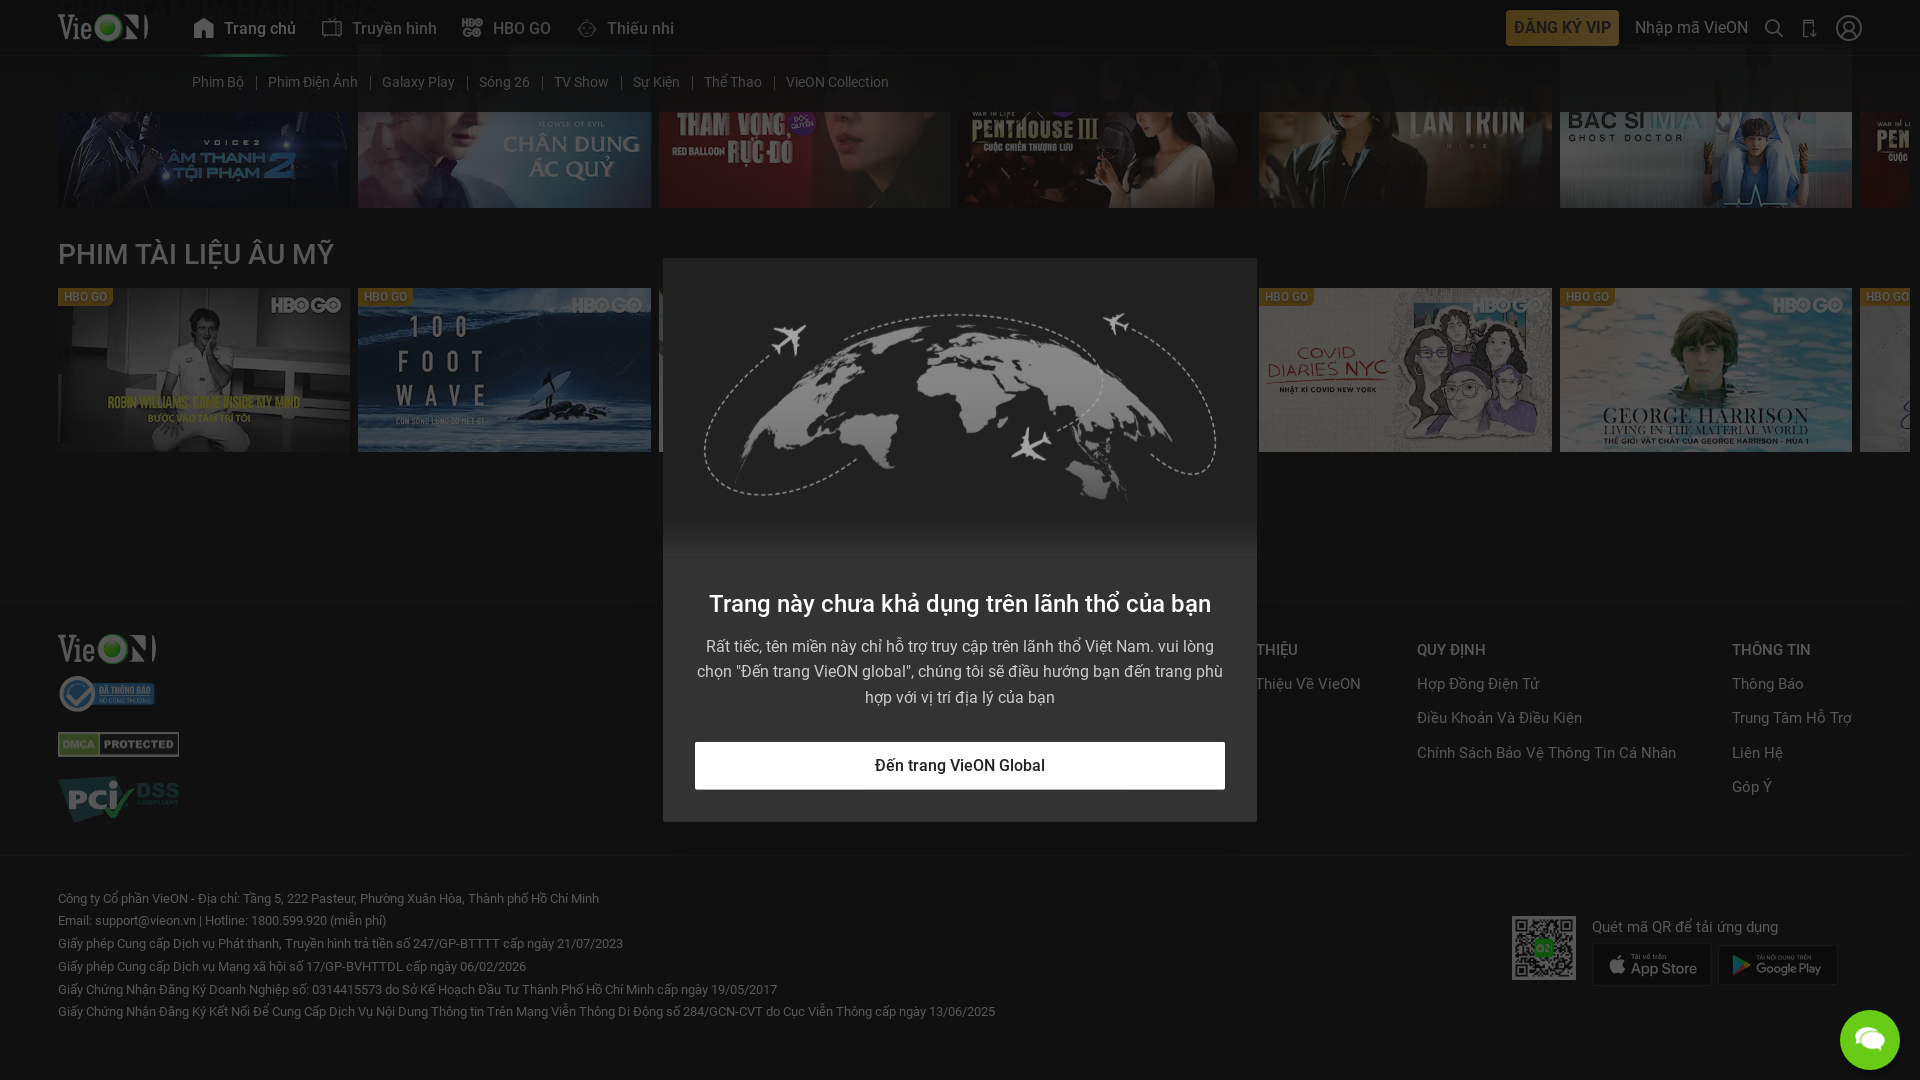

Scrolled page to position 9500px to trigger lazy loading
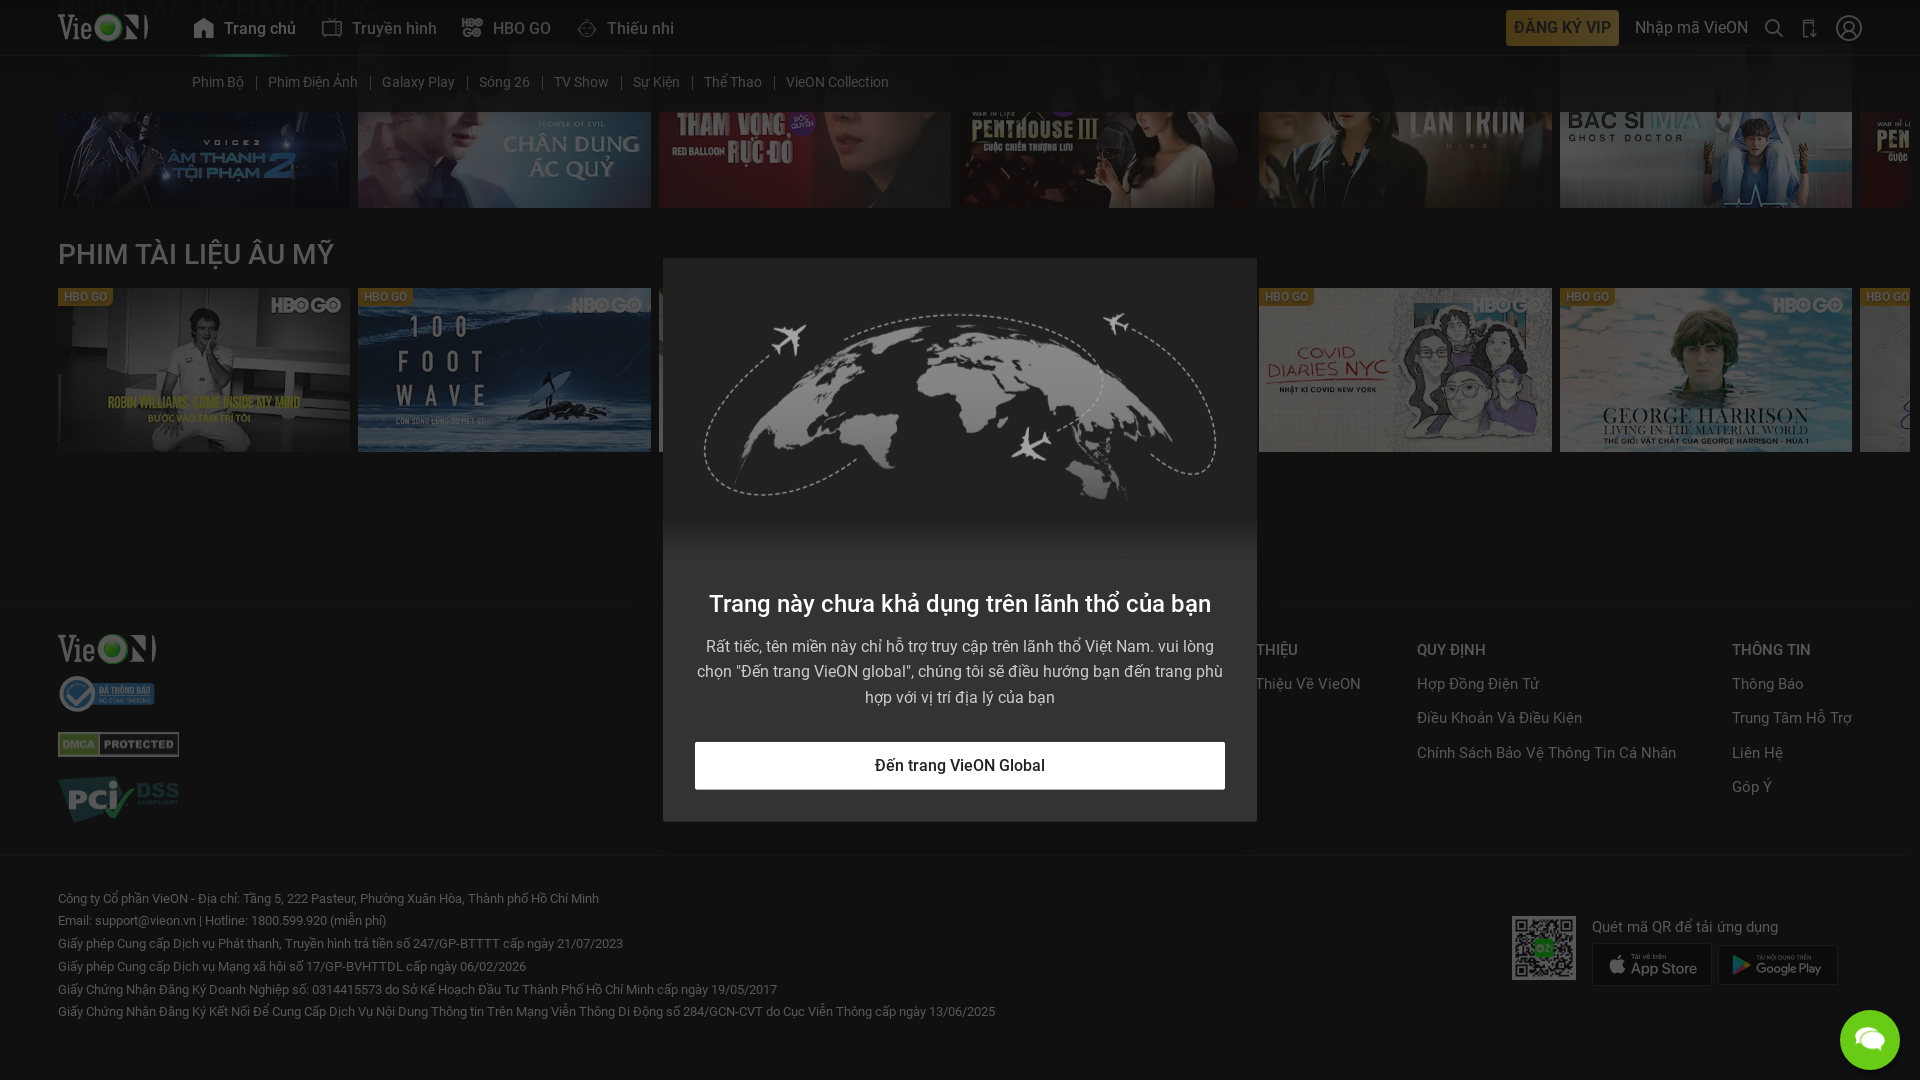

Waited 100ms for content to load
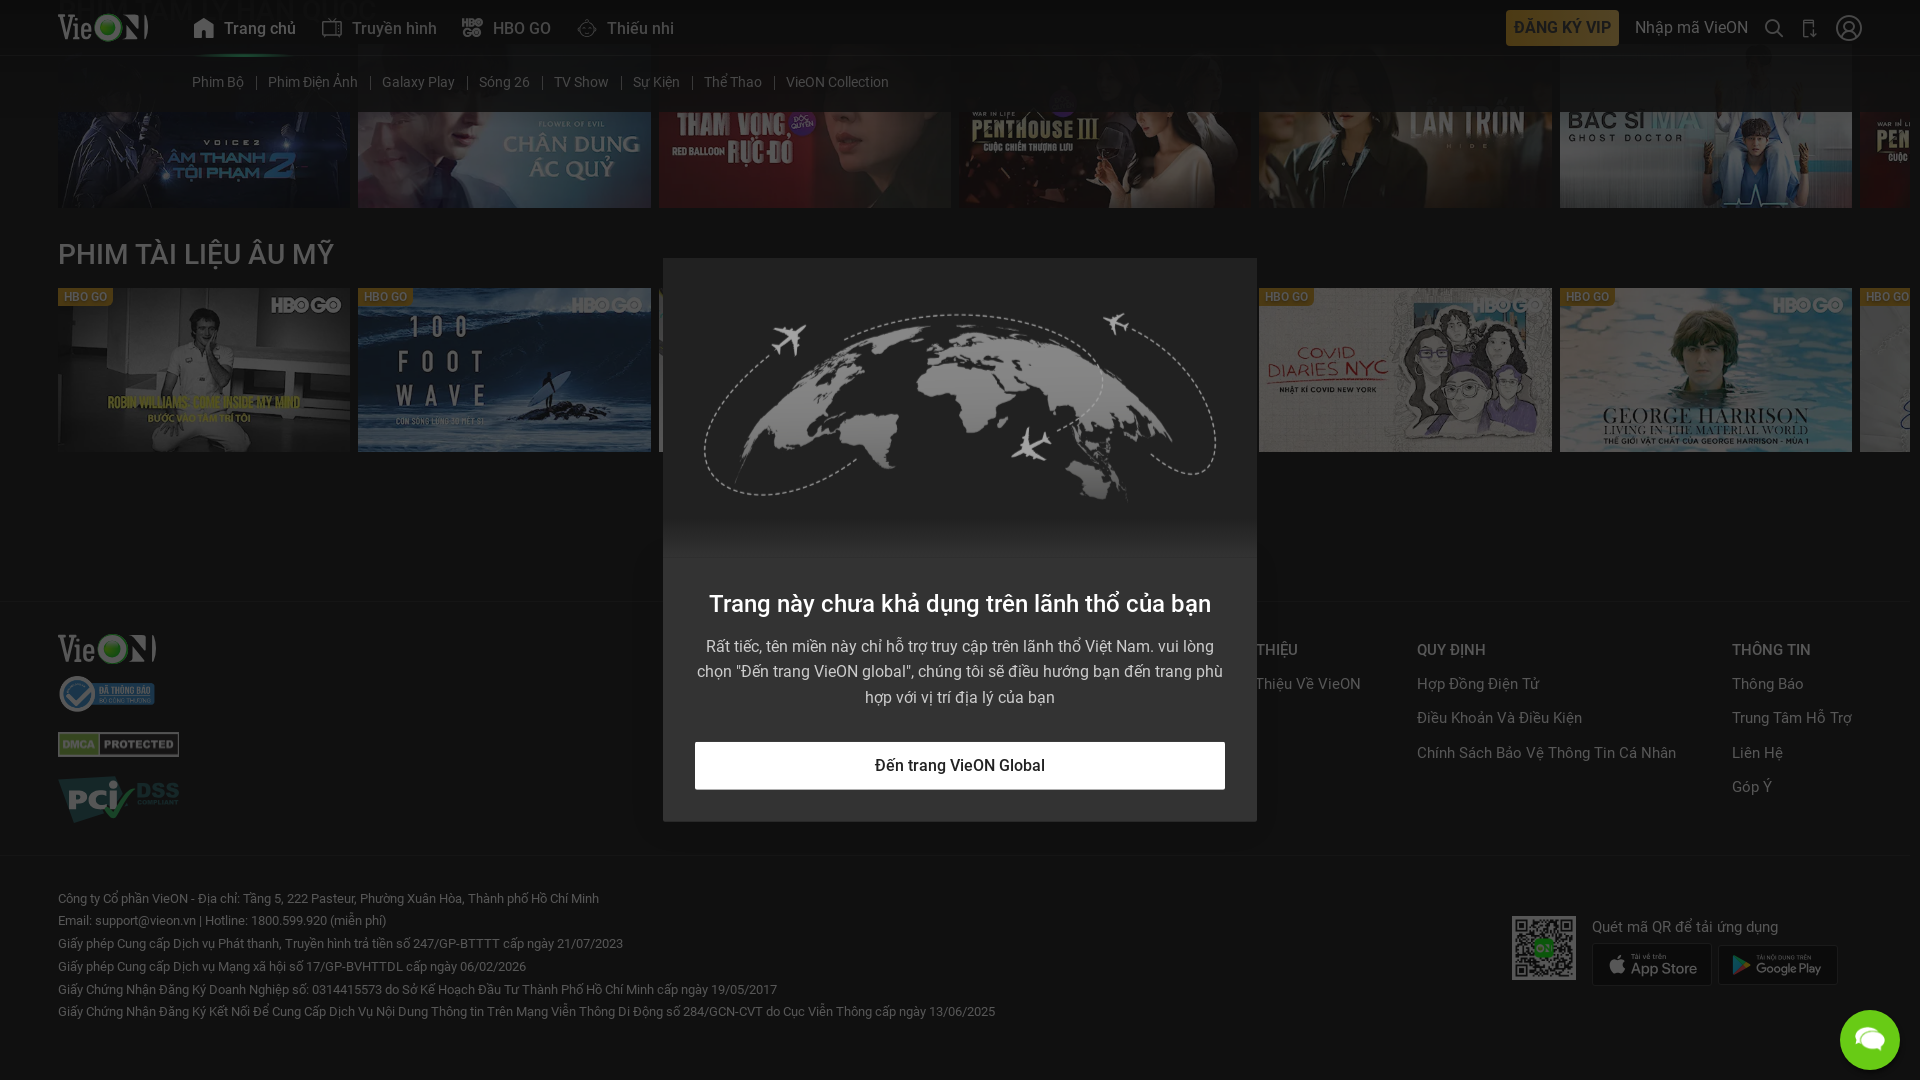

Waited for slider items to be present on the page
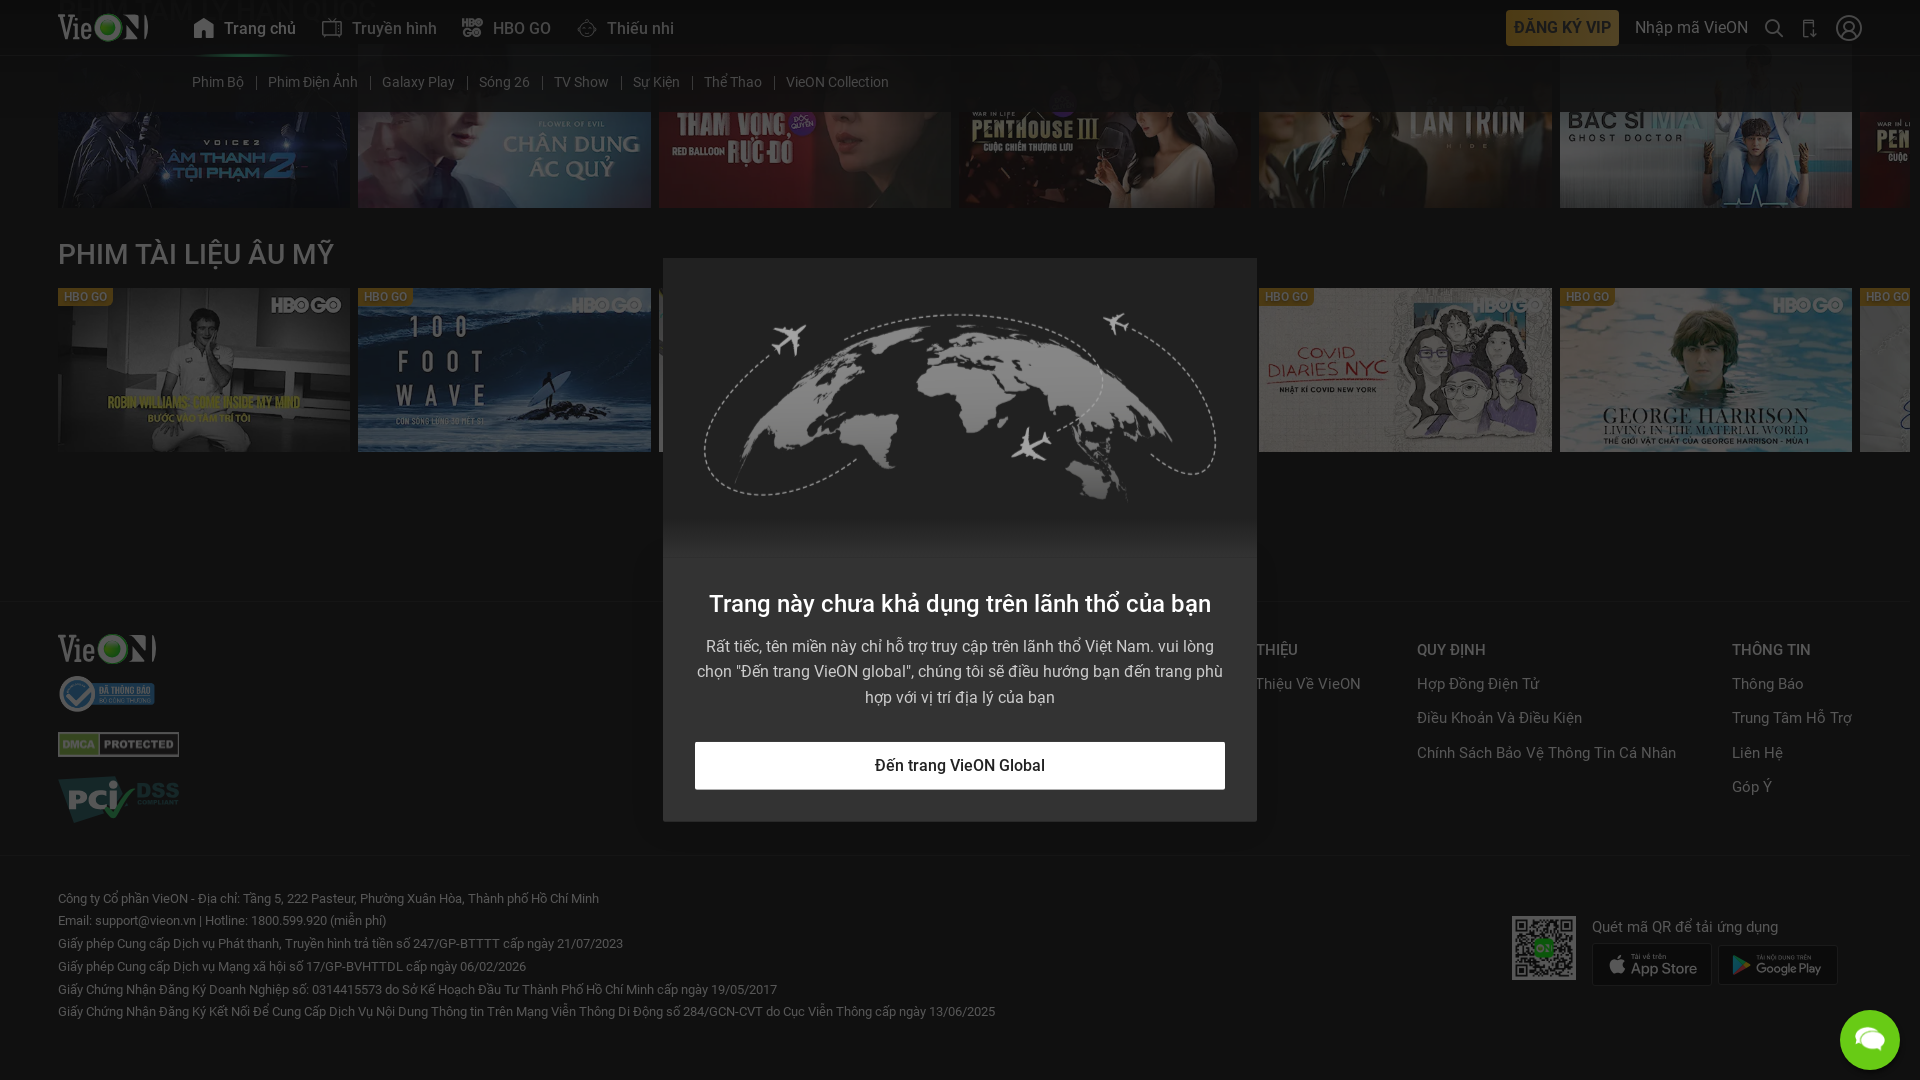

Verified slider content loaded by checking for card links
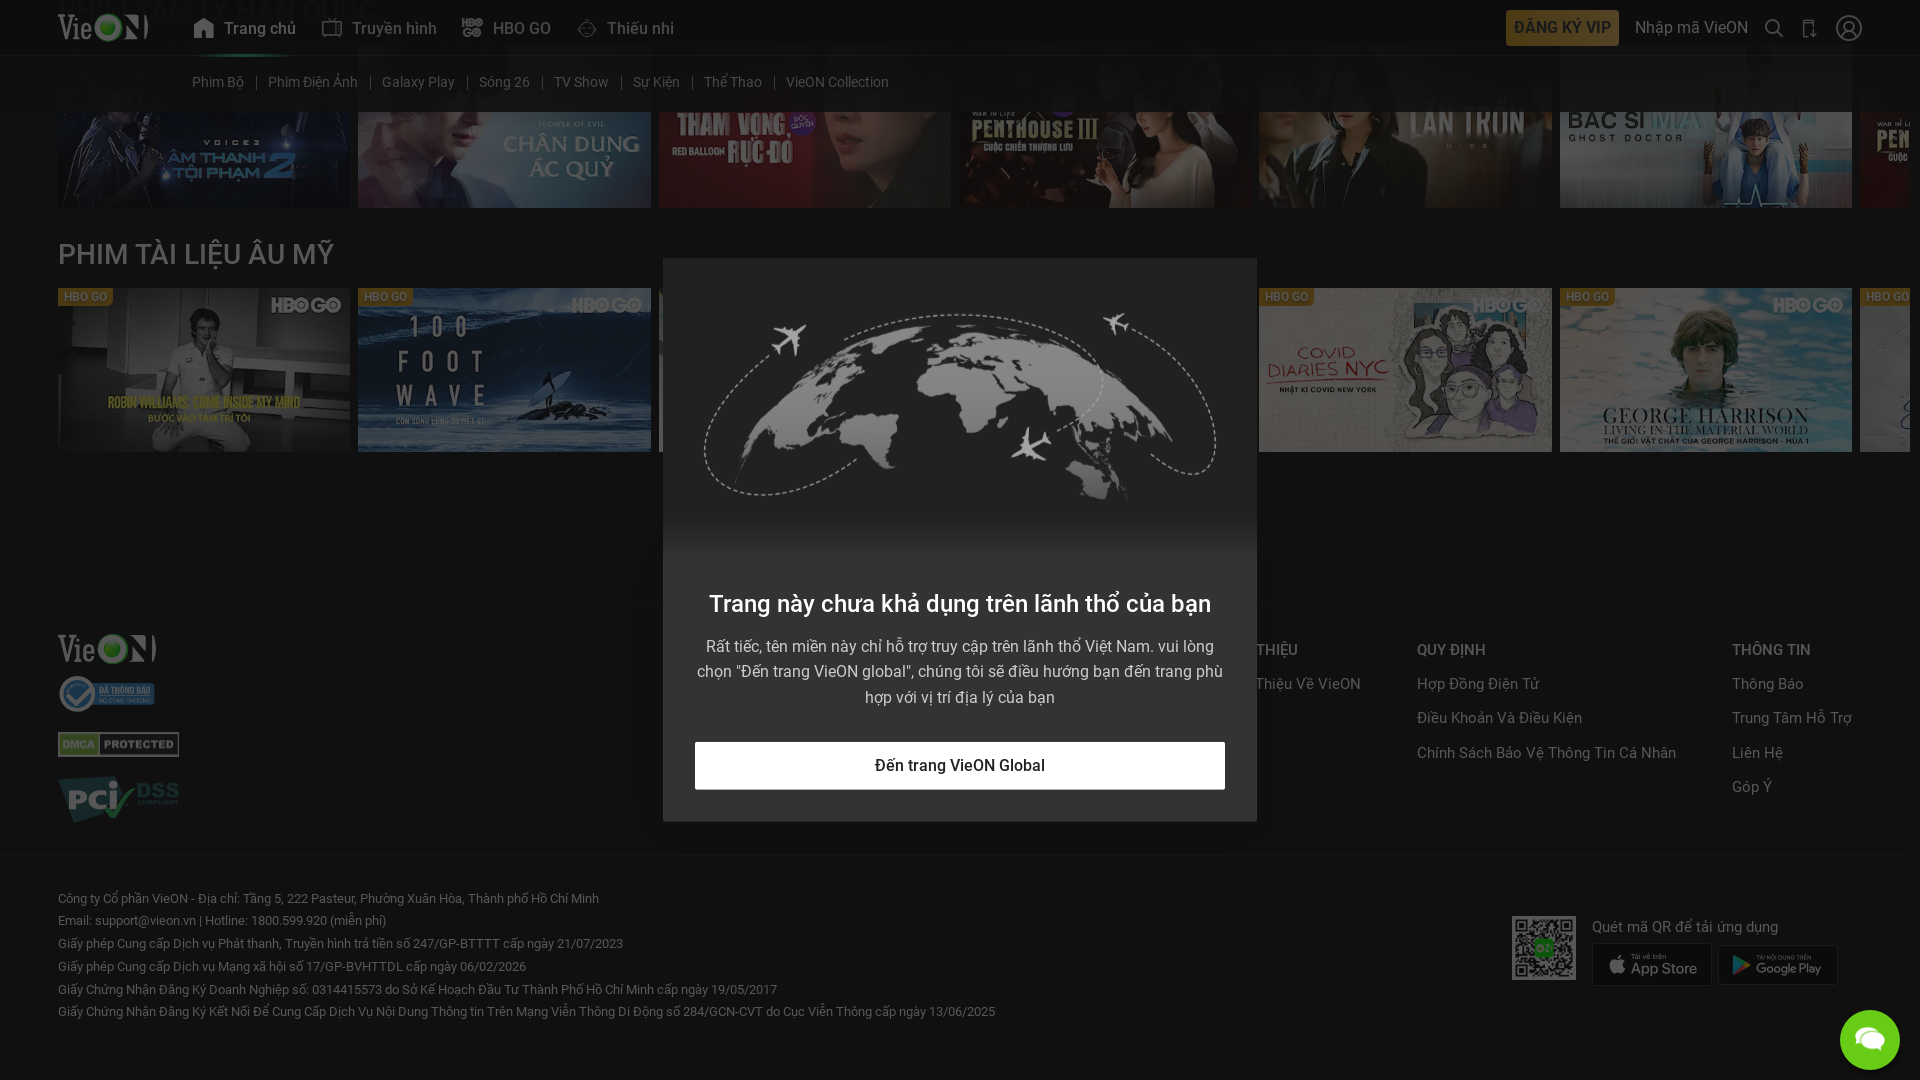

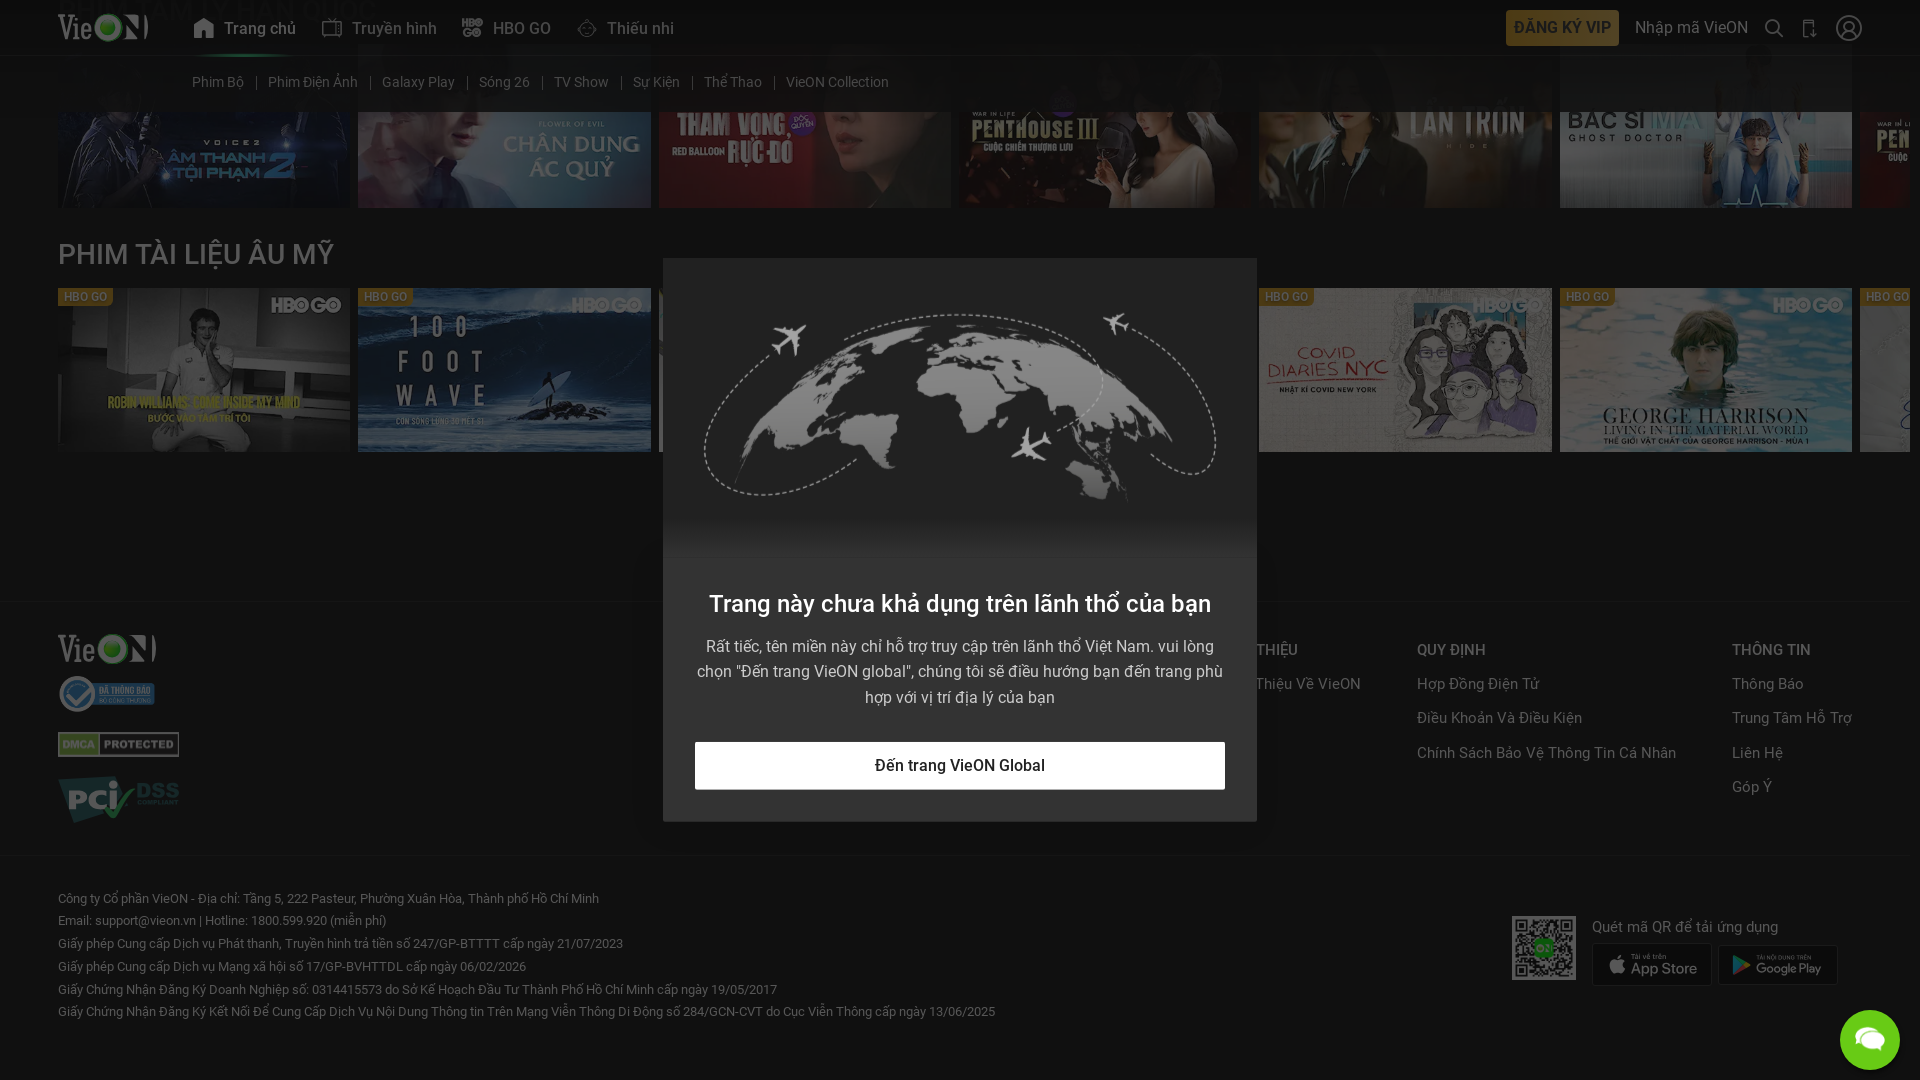